Tests filling out a large form by entering text into all input fields and submitting the form via button click

Starting URL: http://suninjuly.github.io/huge_form.html

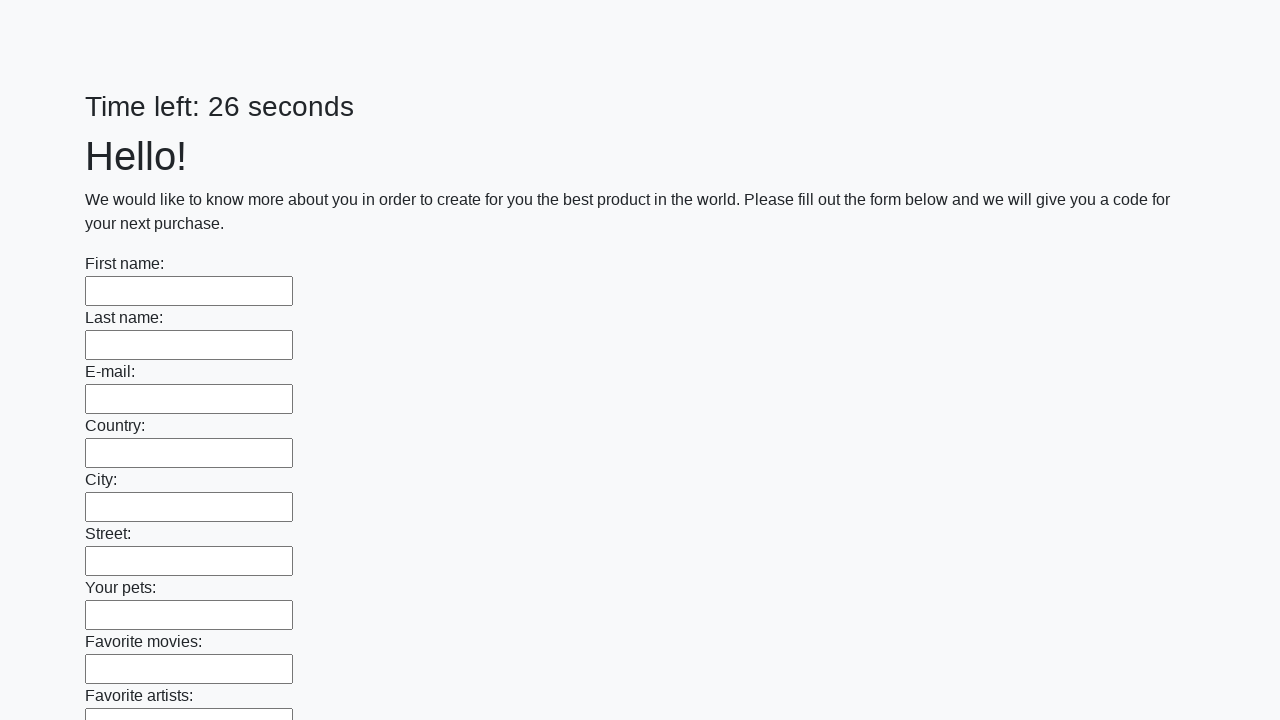

Located all input fields on the huge form
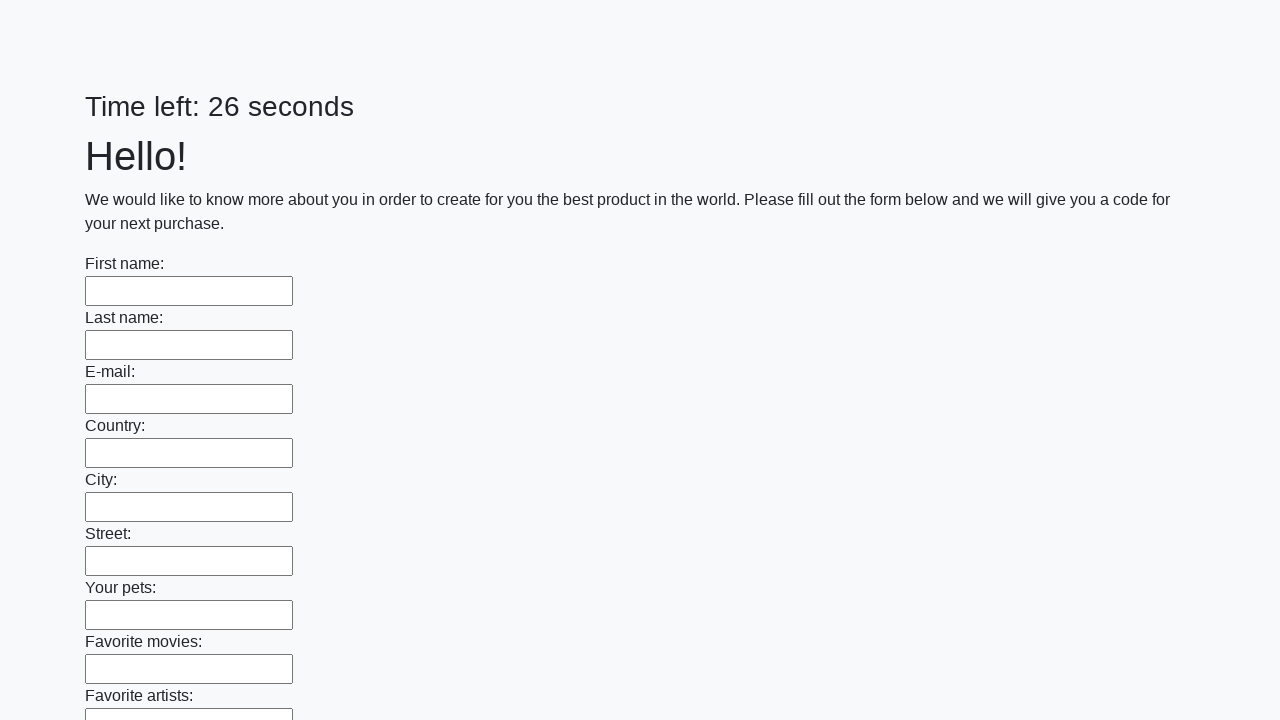

Filled an input field with 'My answer' on input >> nth=0
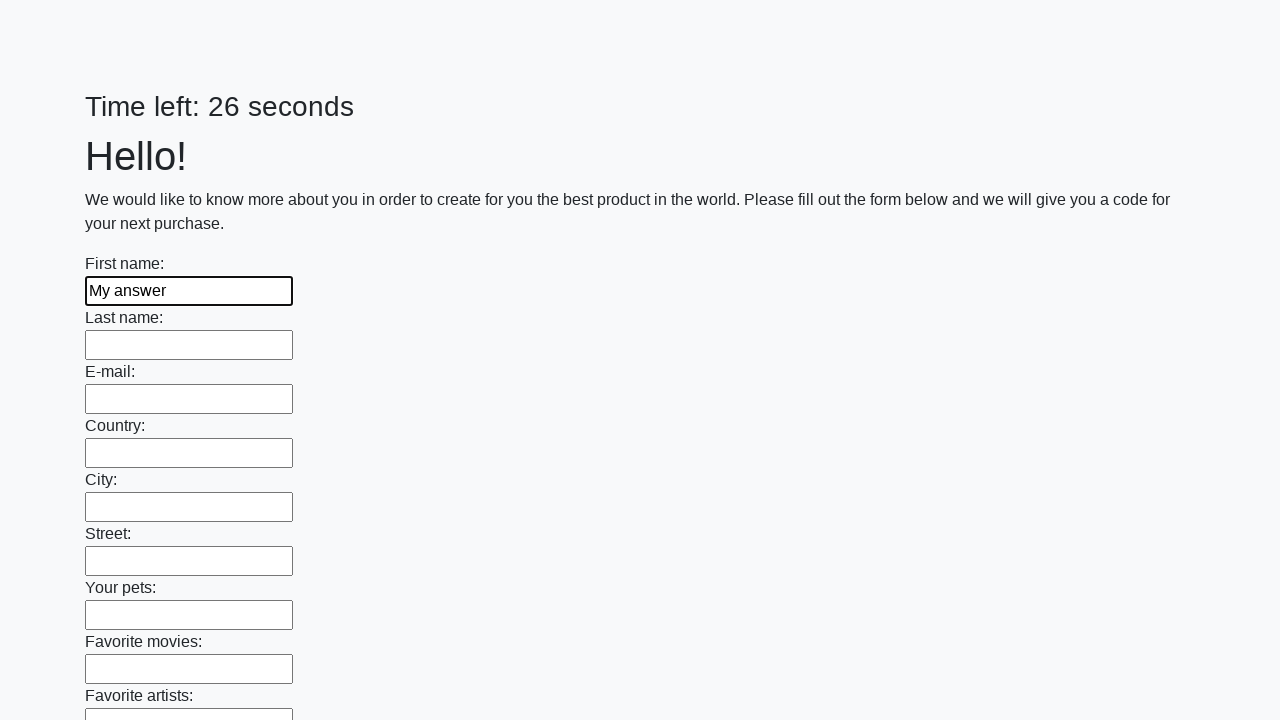

Filled an input field with 'My answer' on input >> nth=1
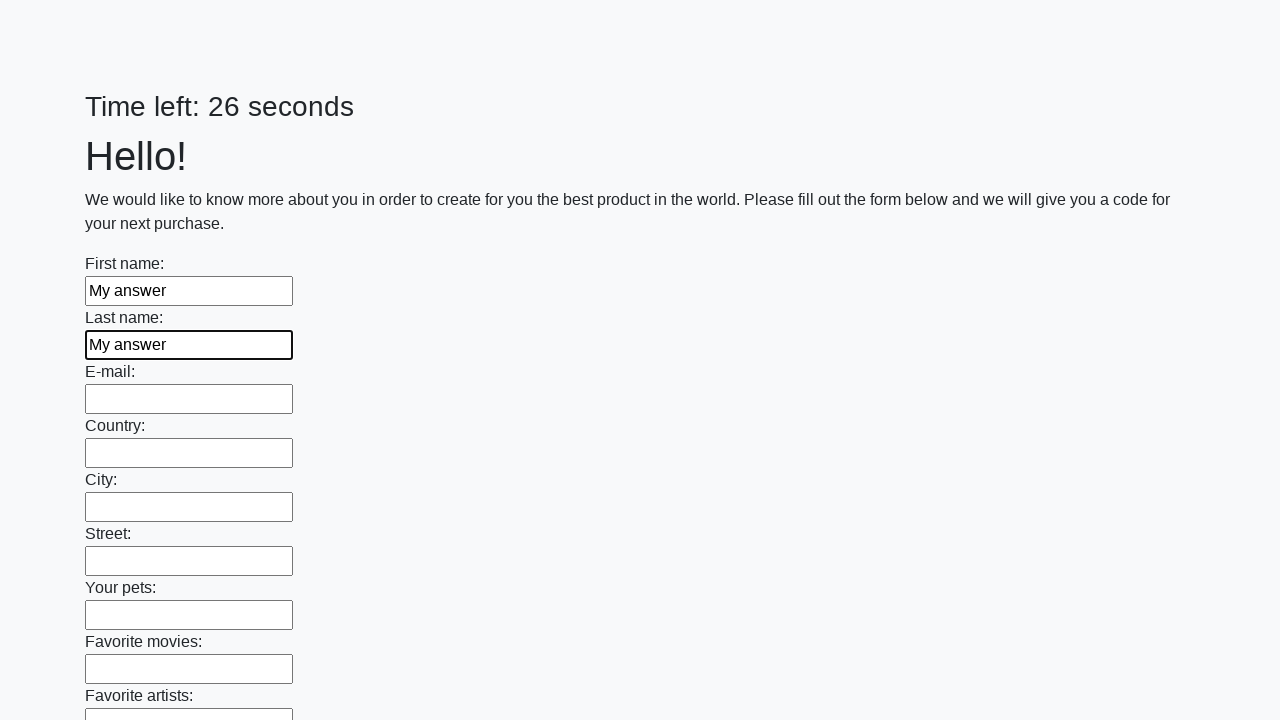

Filled an input field with 'My answer' on input >> nth=2
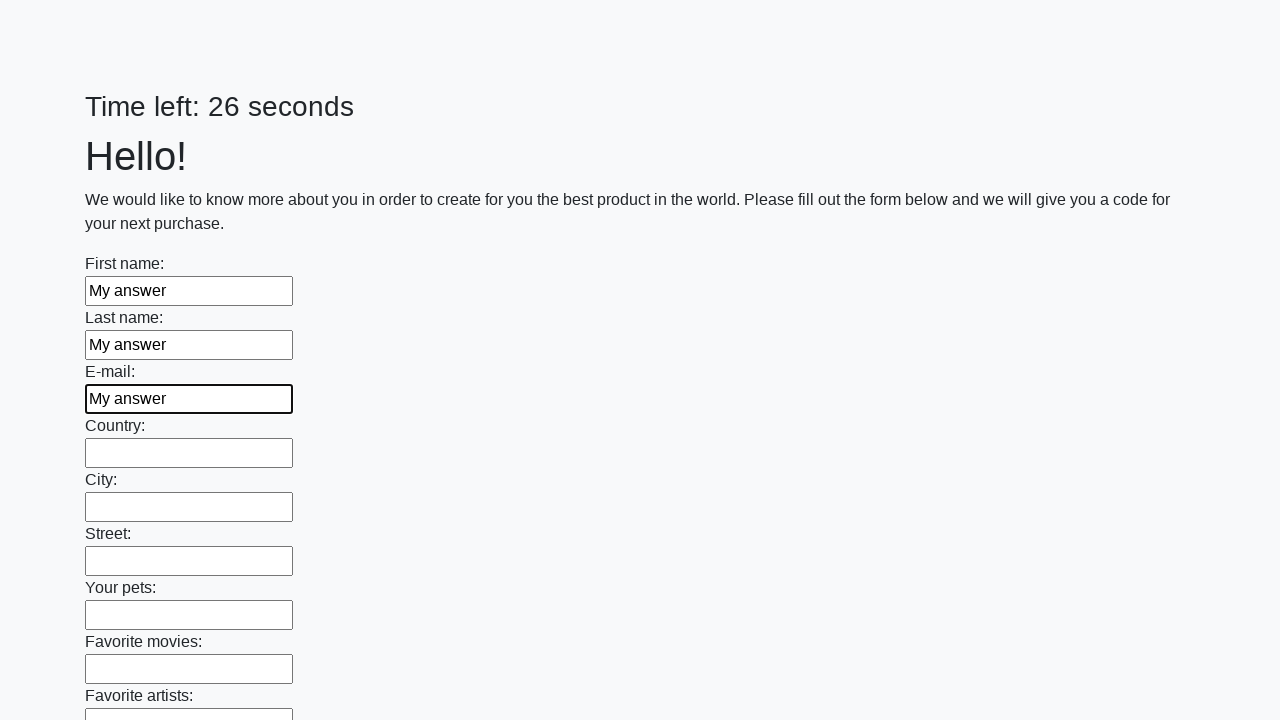

Filled an input field with 'My answer' on input >> nth=3
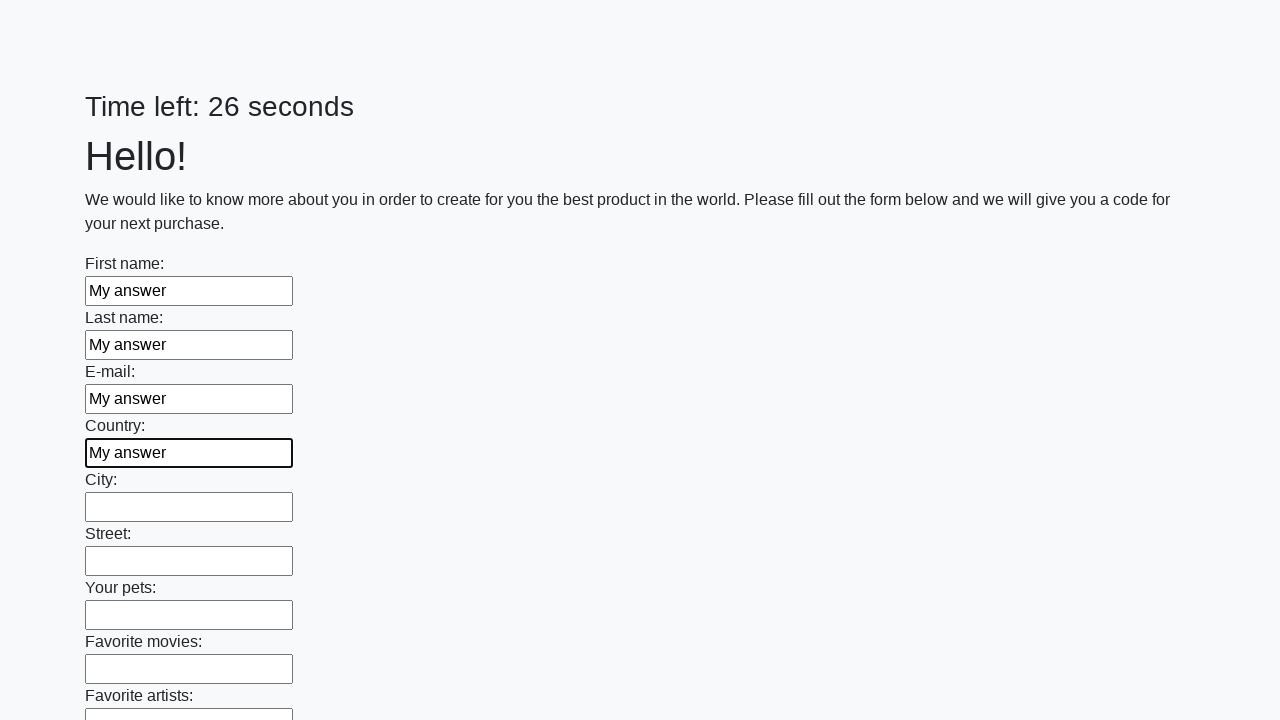

Filled an input field with 'My answer' on input >> nth=4
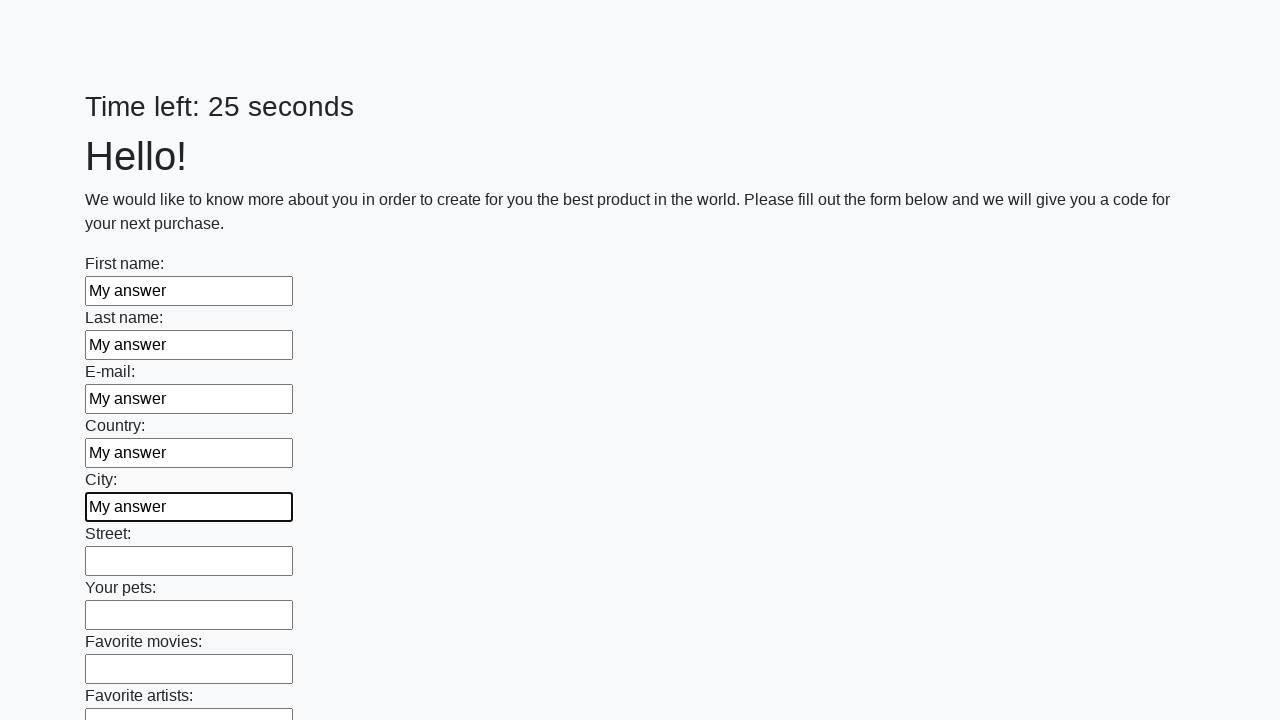

Filled an input field with 'My answer' on input >> nth=5
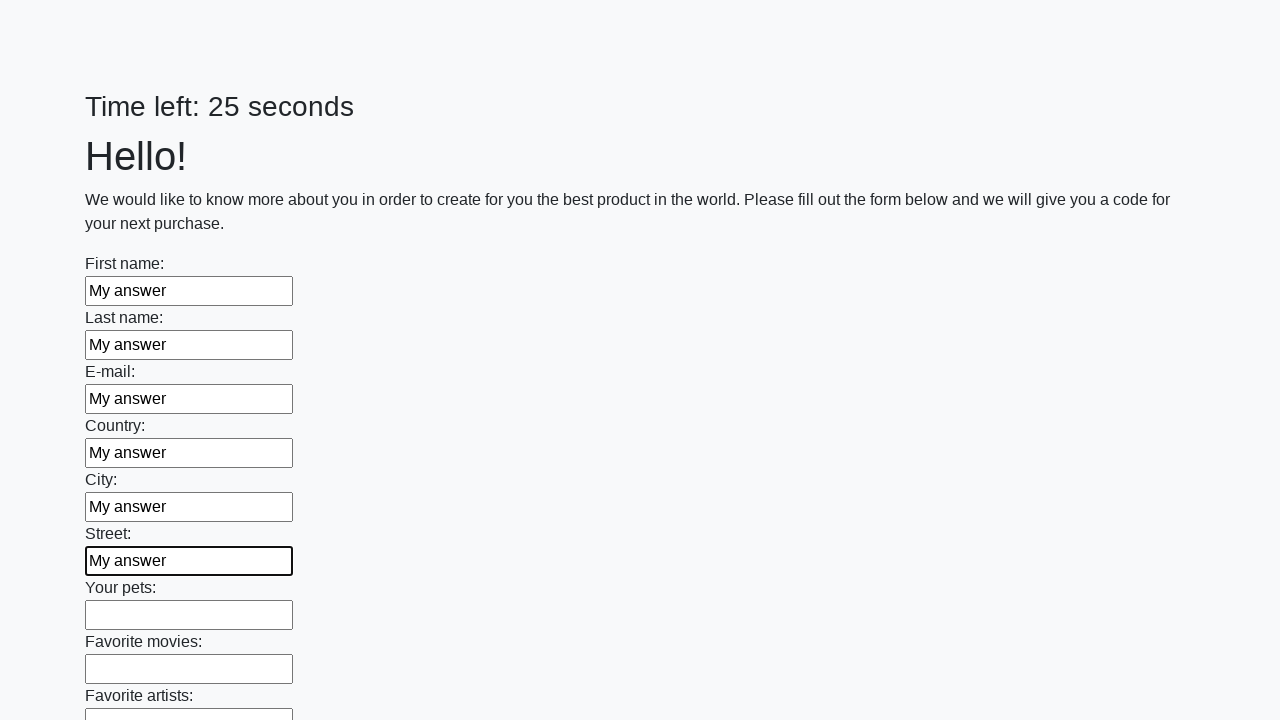

Filled an input field with 'My answer' on input >> nth=6
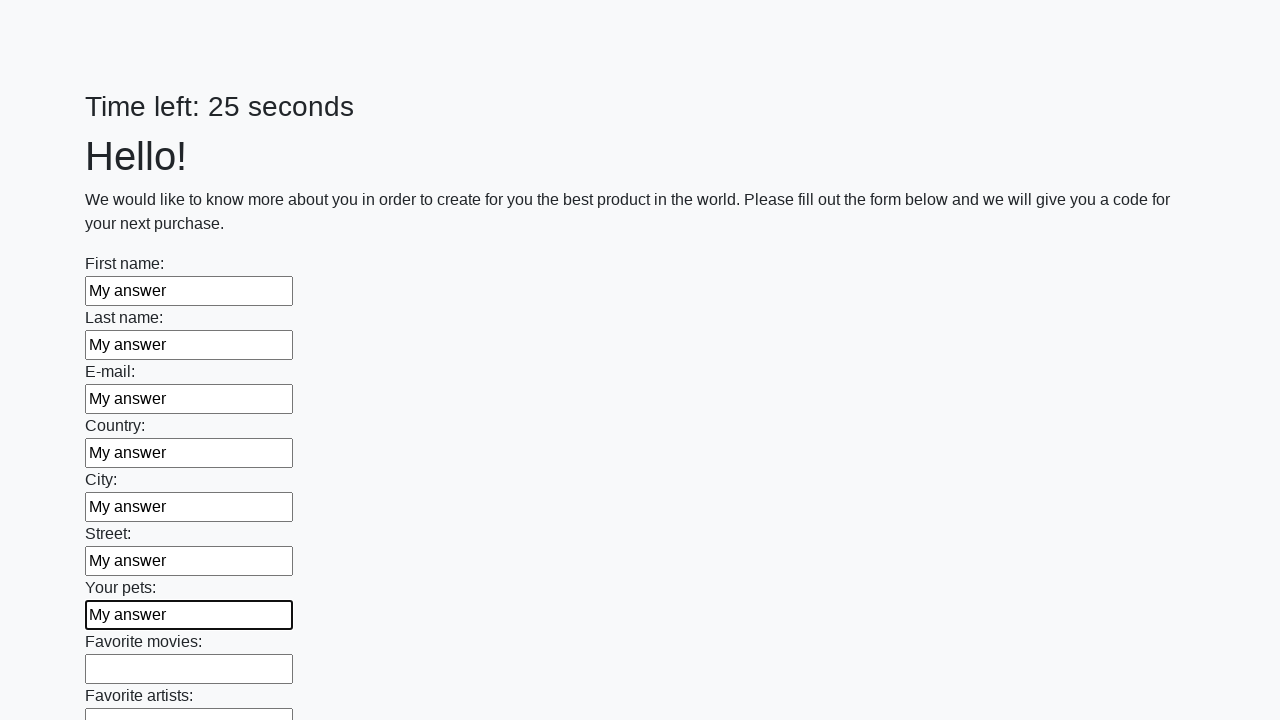

Filled an input field with 'My answer' on input >> nth=7
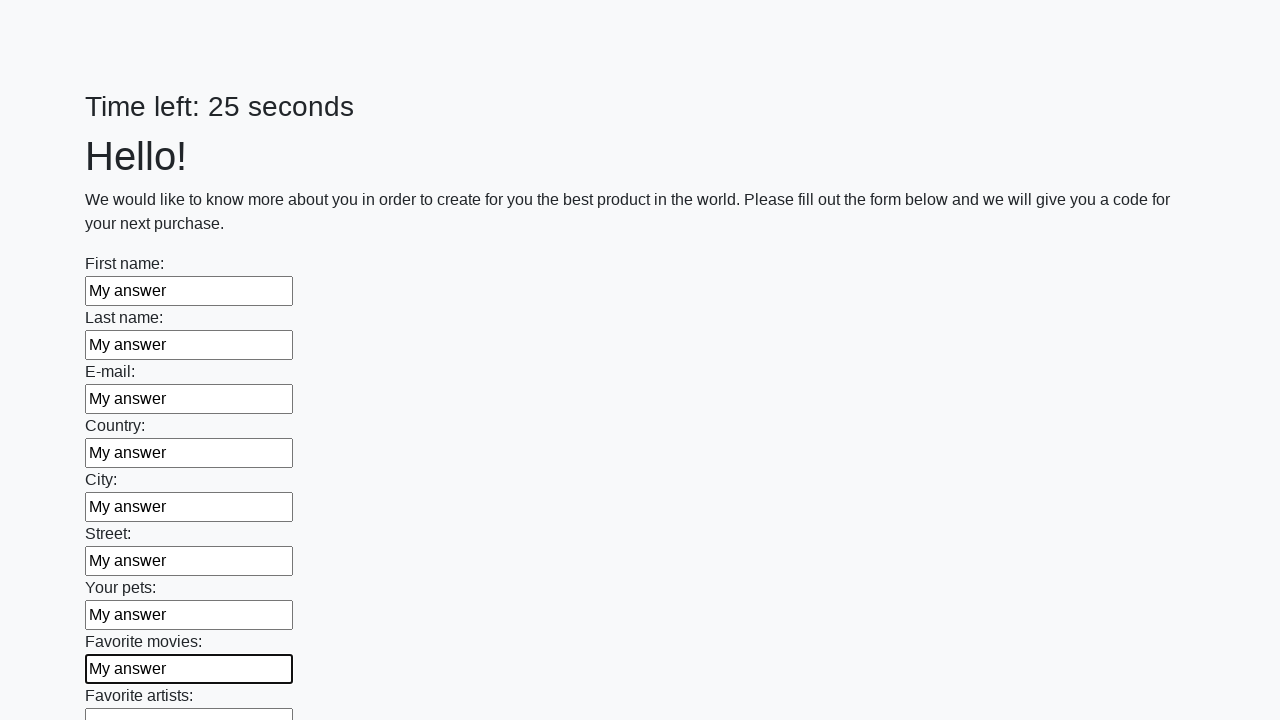

Filled an input field with 'My answer' on input >> nth=8
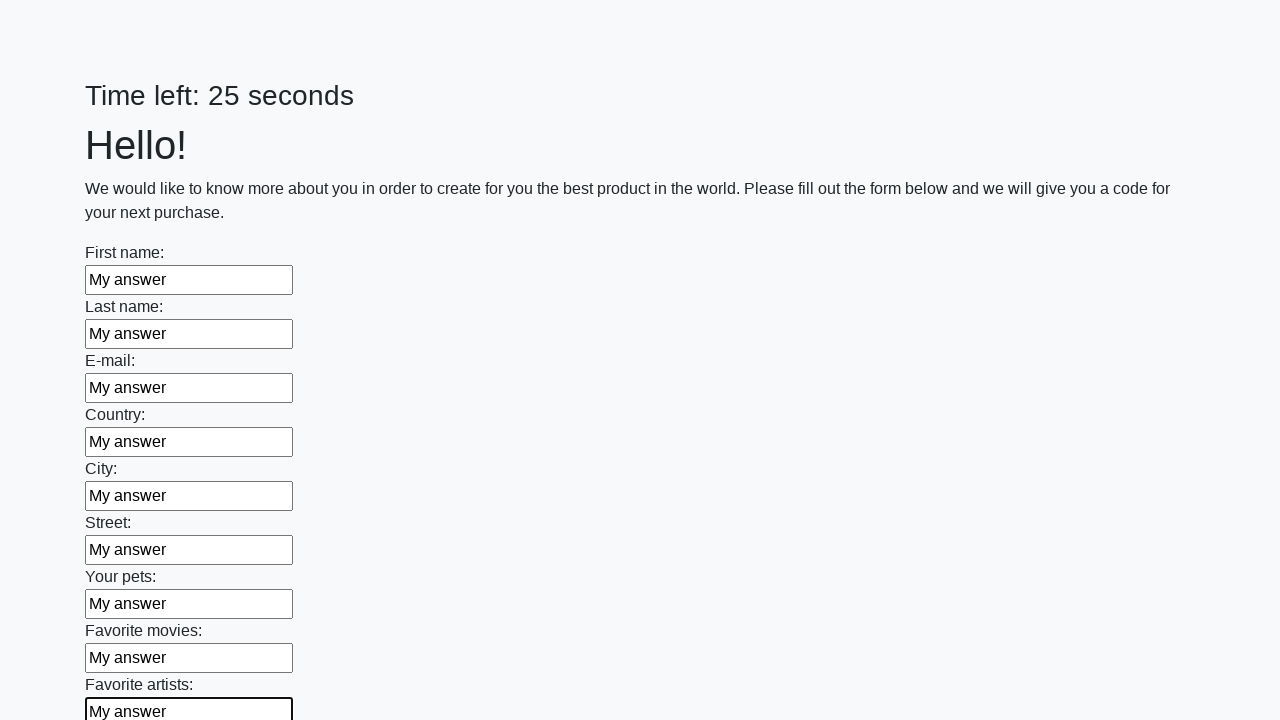

Filled an input field with 'My answer' on input >> nth=9
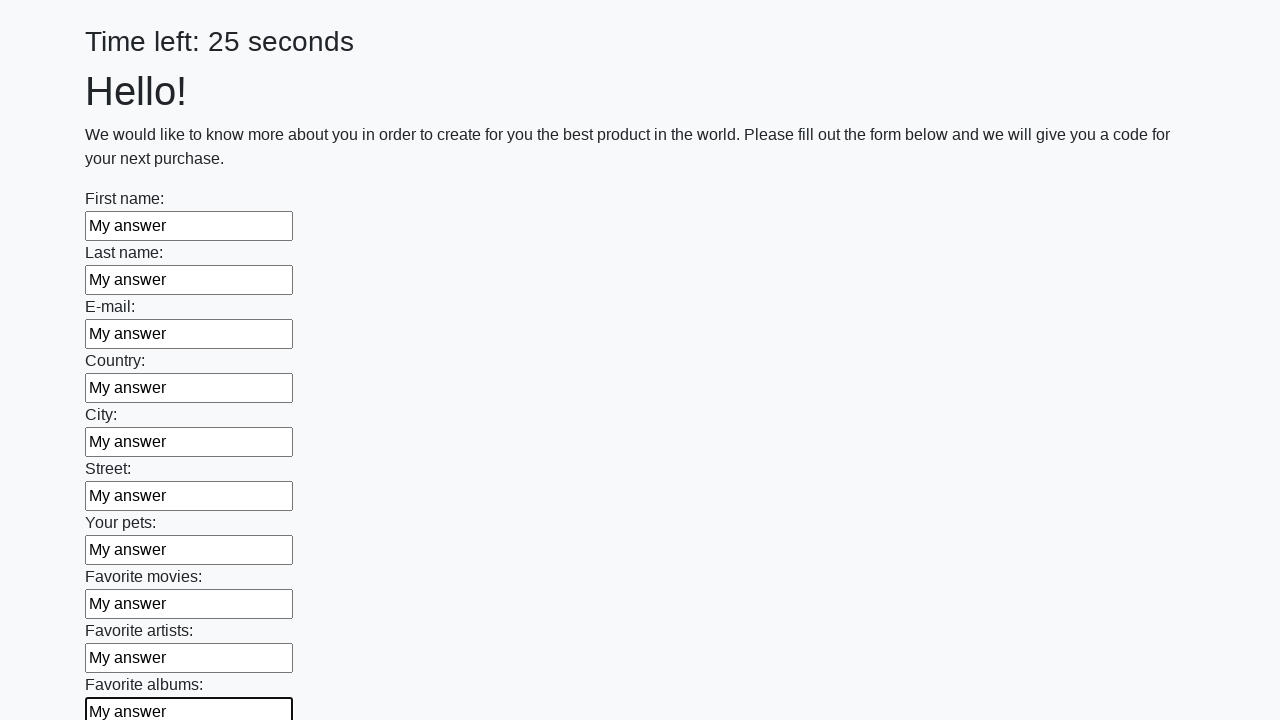

Filled an input field with 'My answer' on input >> nth=10
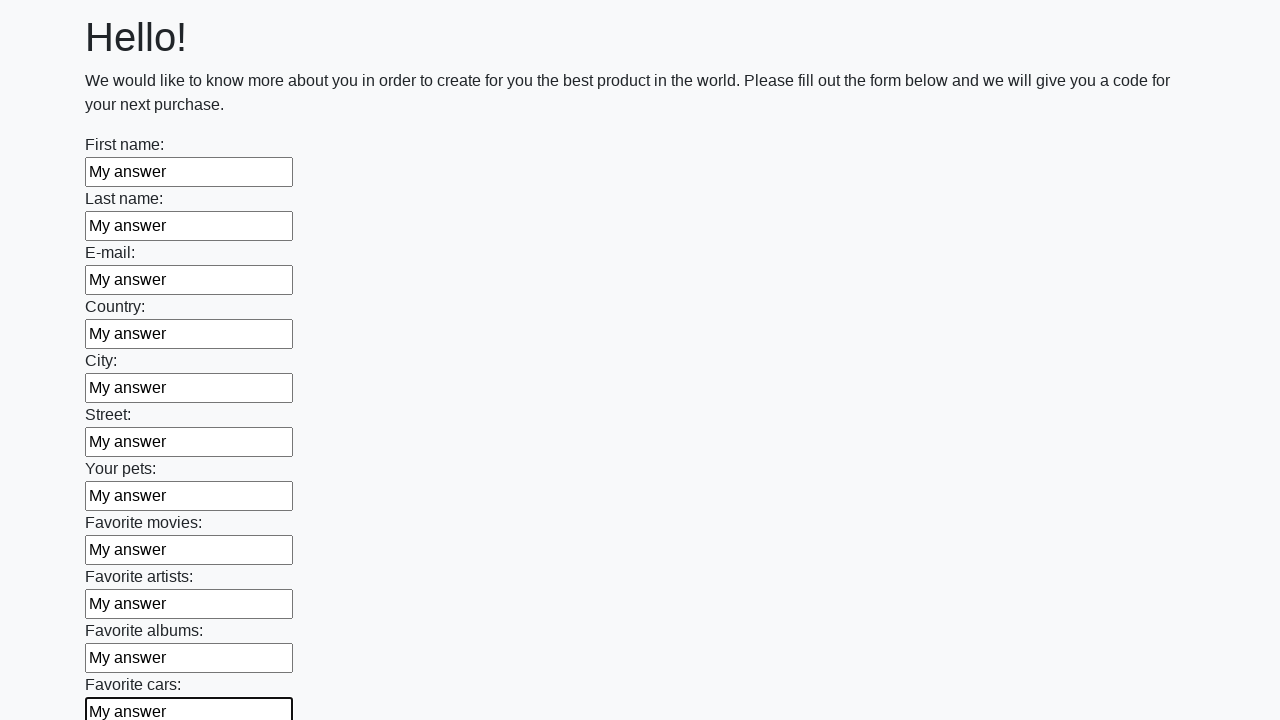

Filled an input field with 'My answer' on input >> nth=11
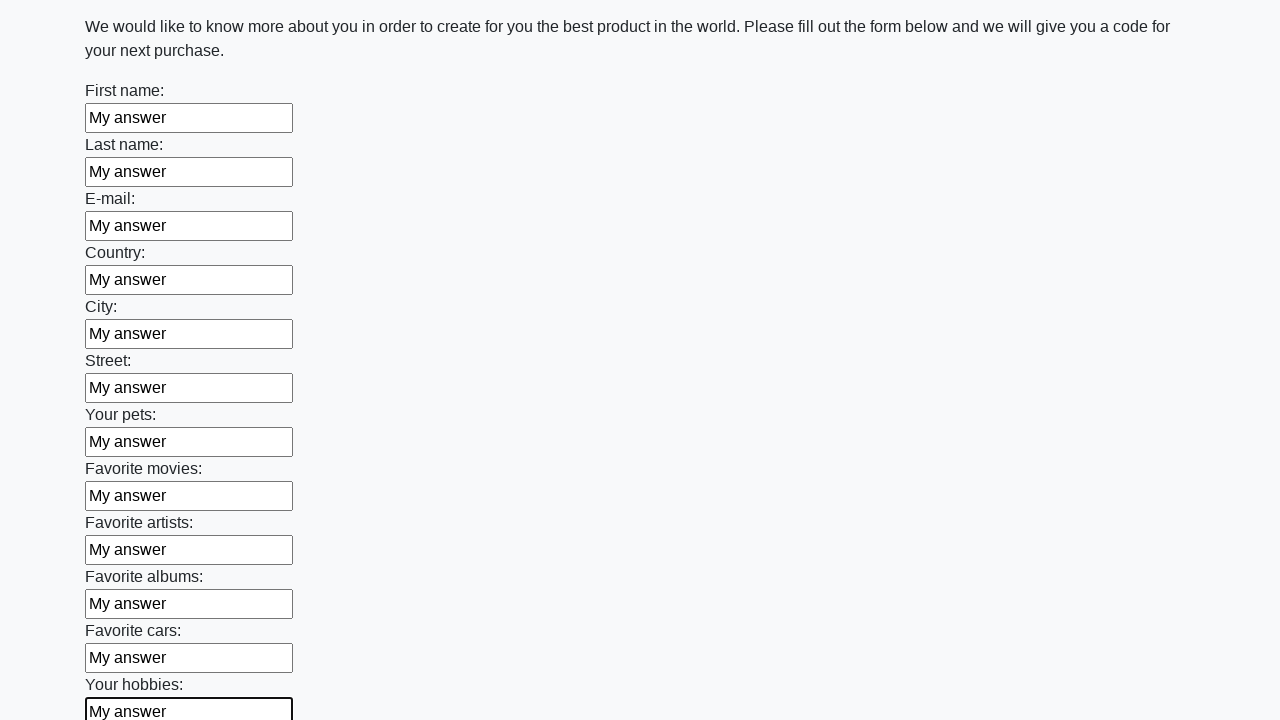

Filled an input field with 'My answer' on input >> nth=12
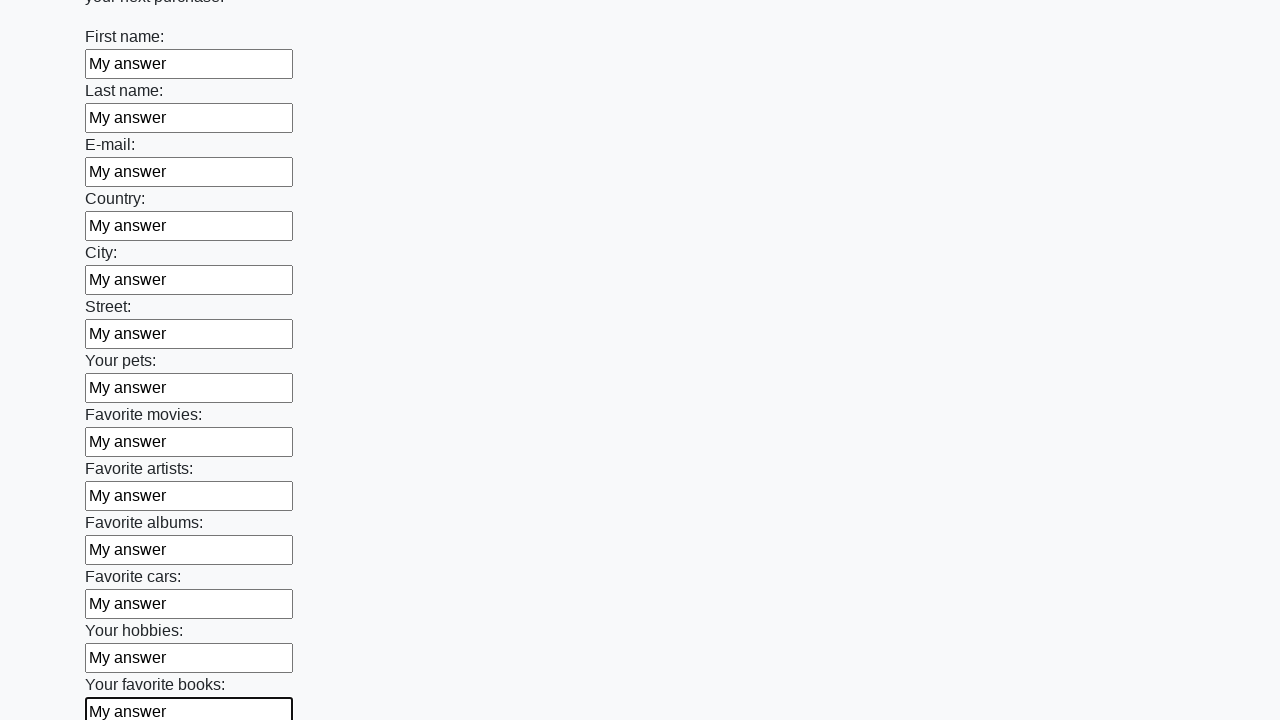

Filled an input field with 'My answer' on input >> nth=13
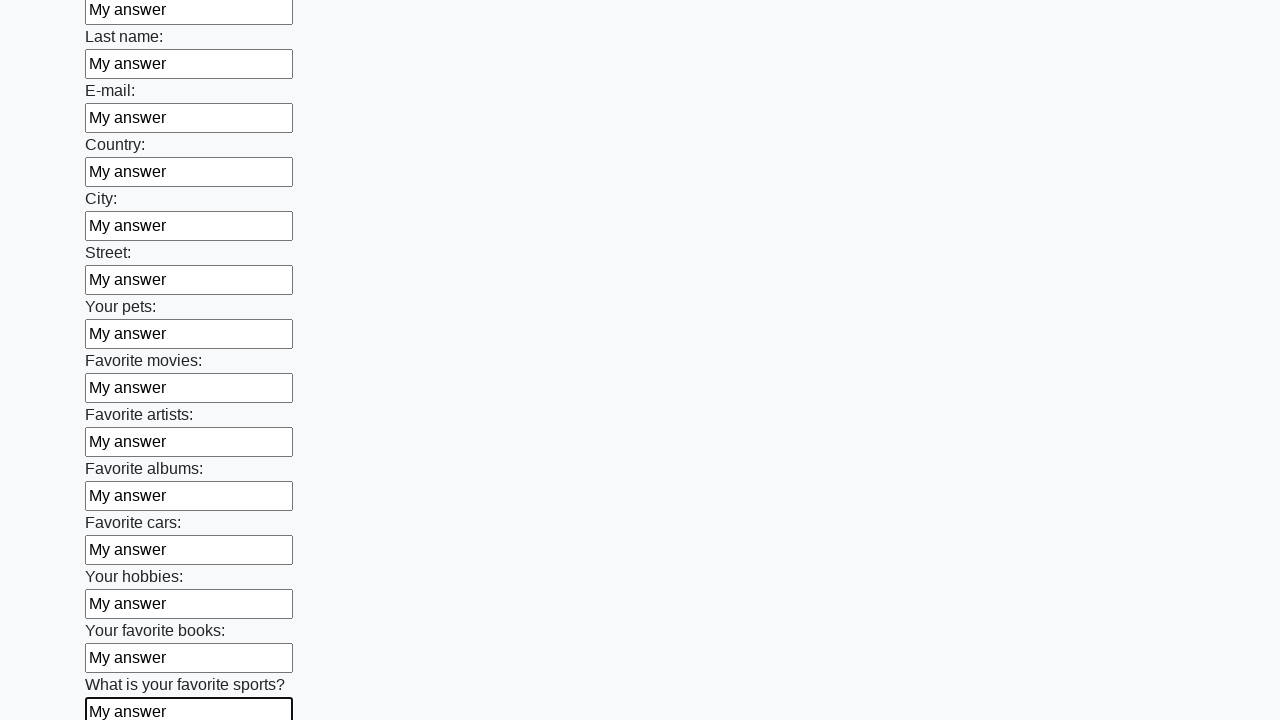

Filled an input field with 'My answer' on input >> nth=14
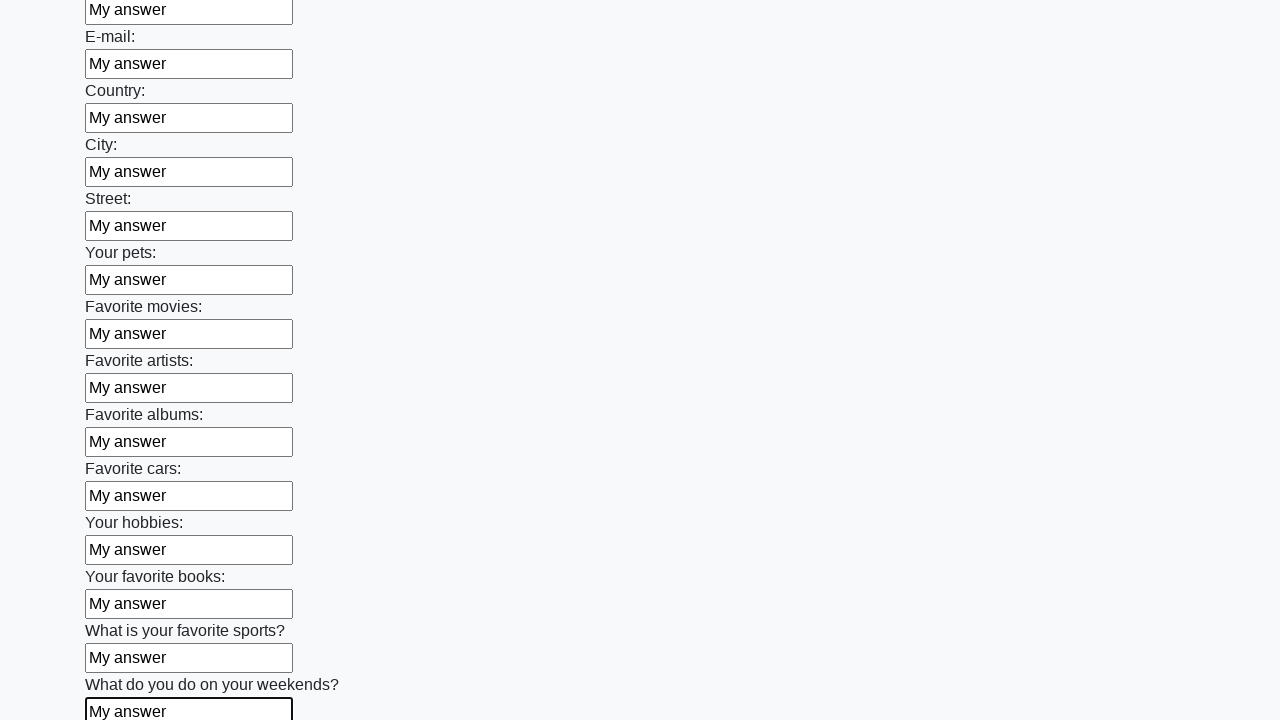

Filled an input field with 'My answer' on input >> nth=15
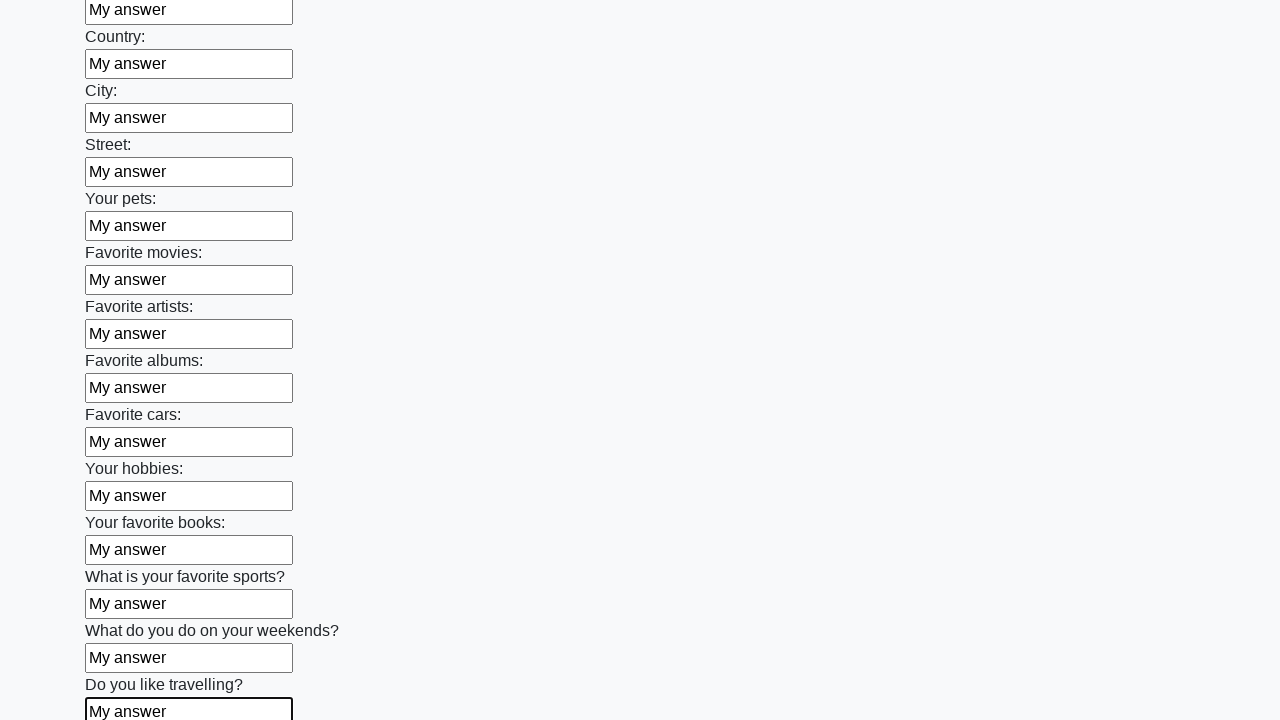

Filled an input field with 'My answer' on input >> nth=16
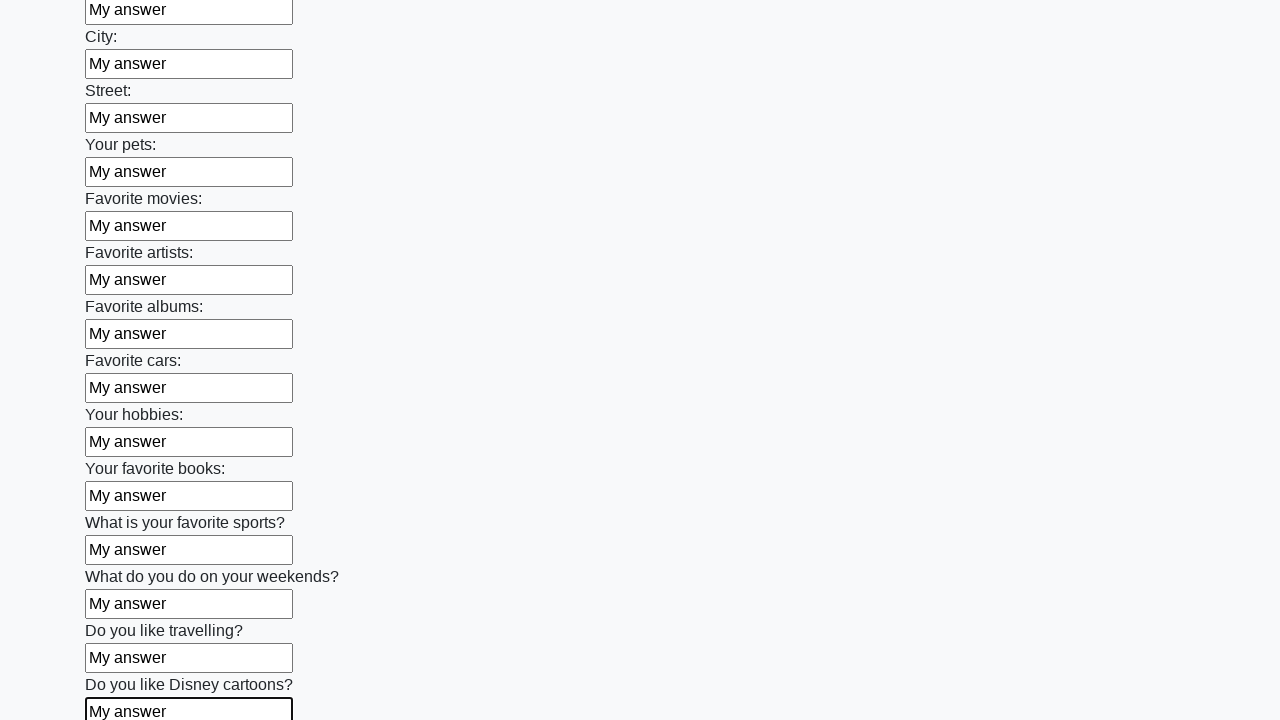

Filled an input field with 'My answer' on input >> nth=17
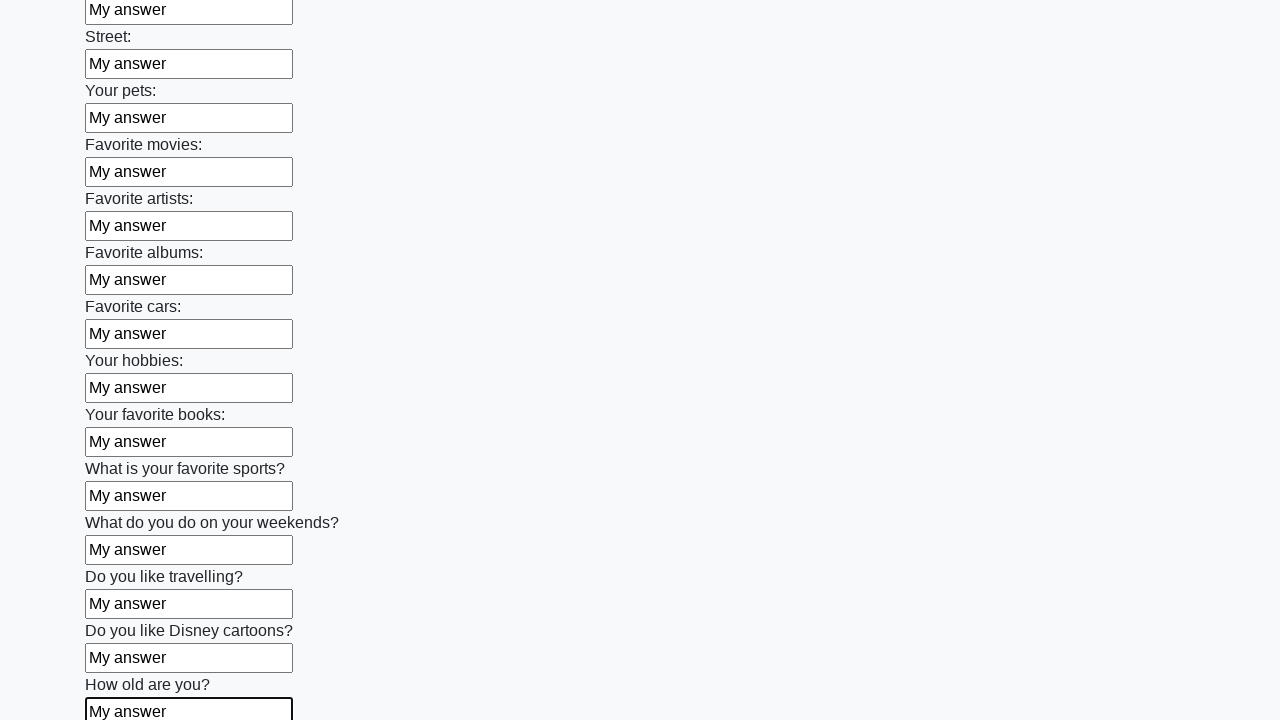

Filled an input field with 'My answer' on input >> nth=18
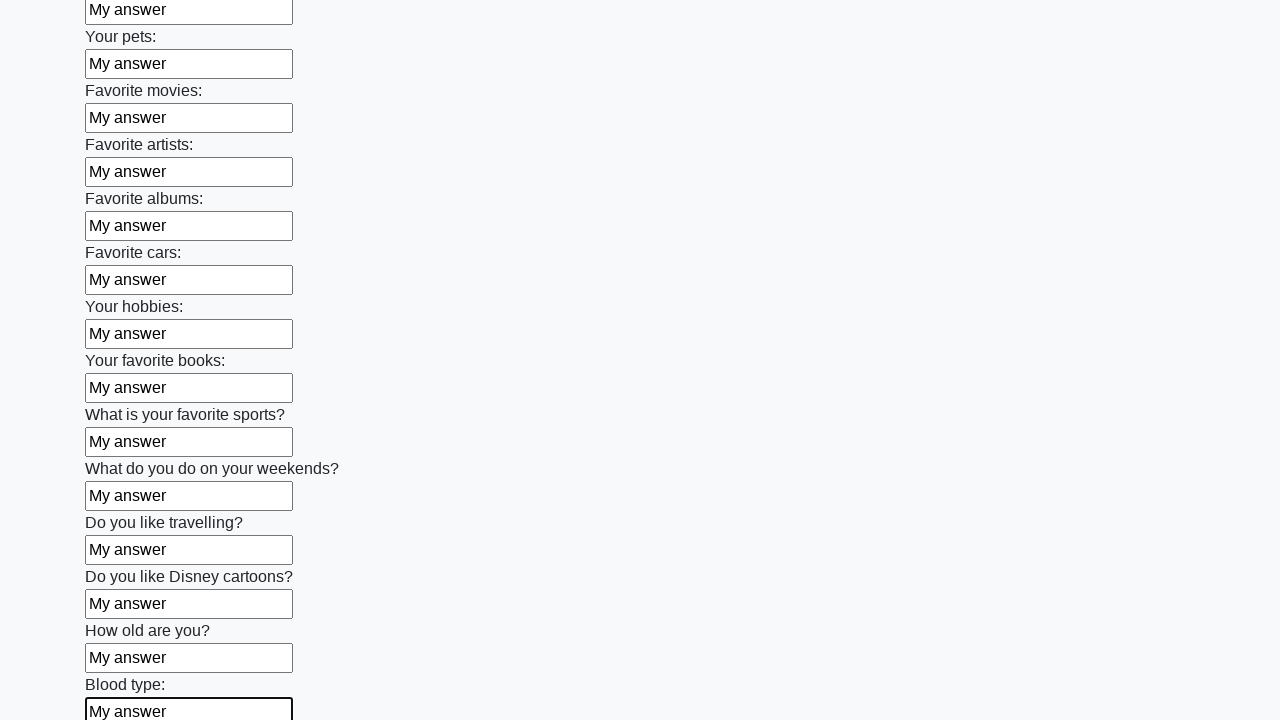

Filled an input field with 'My answer' on input >> nth=19
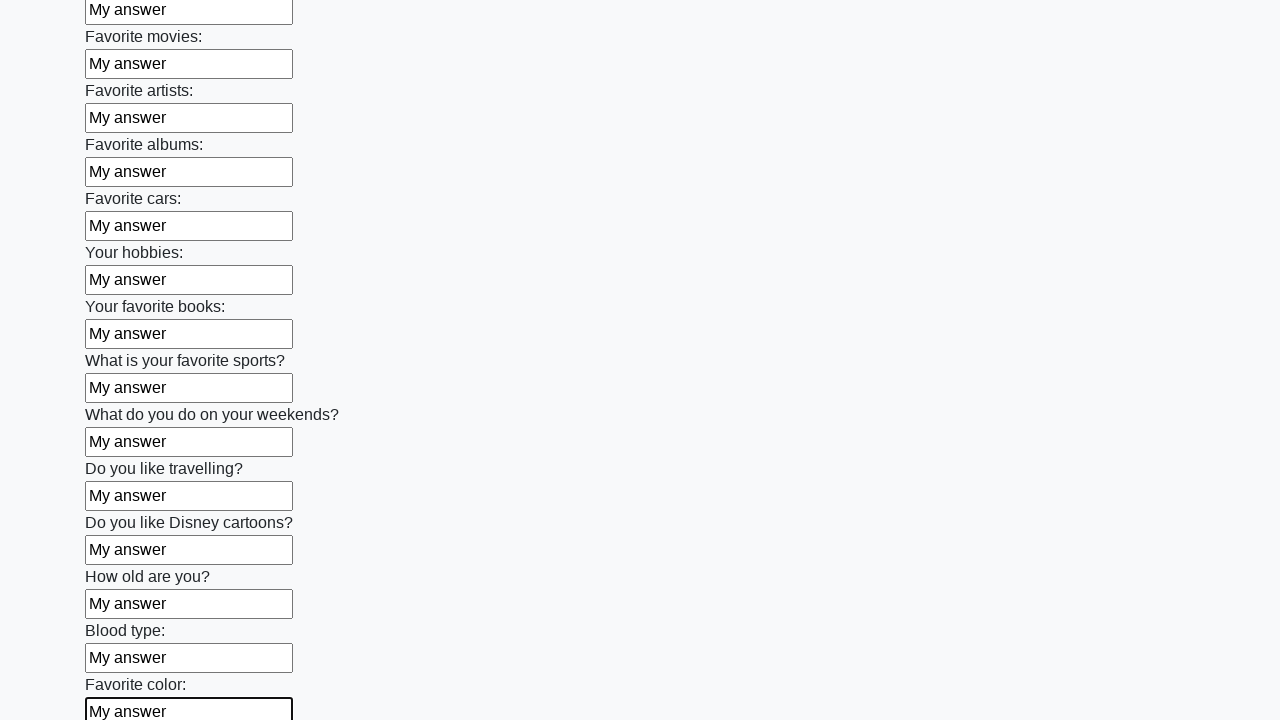

Filled an input field with 'My answer' on input >> nth=20
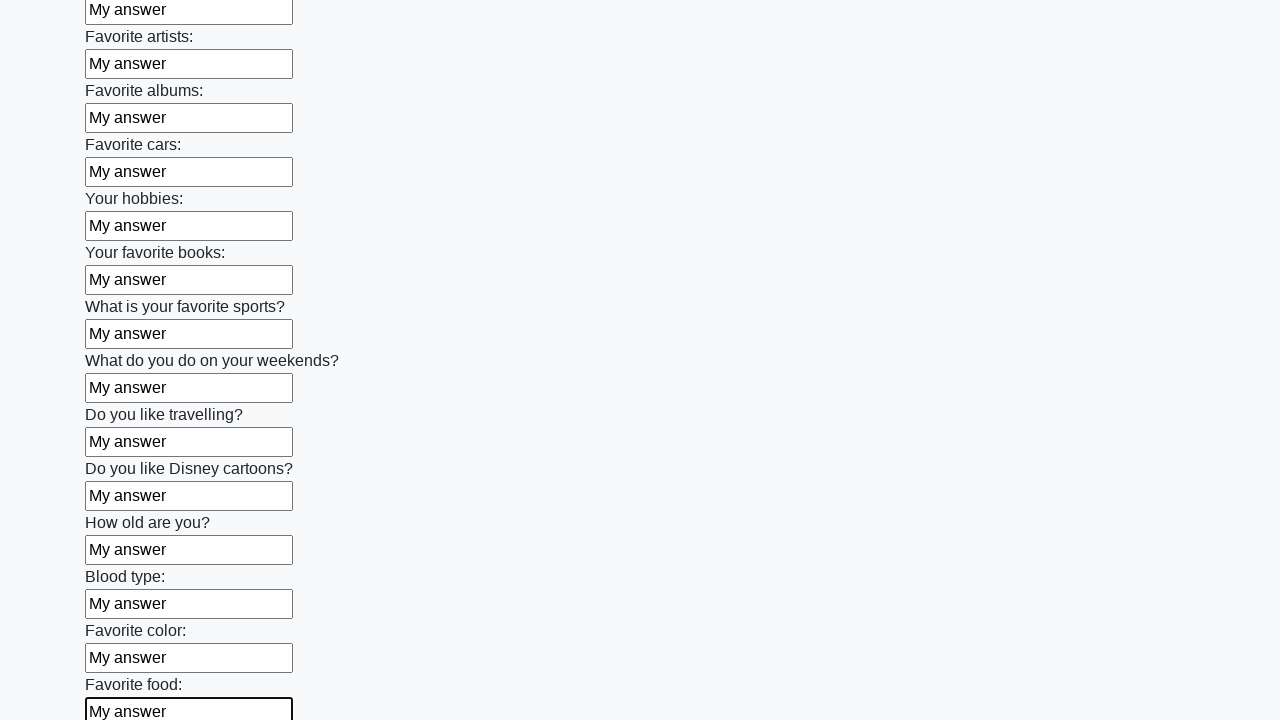

Filled an input field with 'My answer' on input >> nth=21
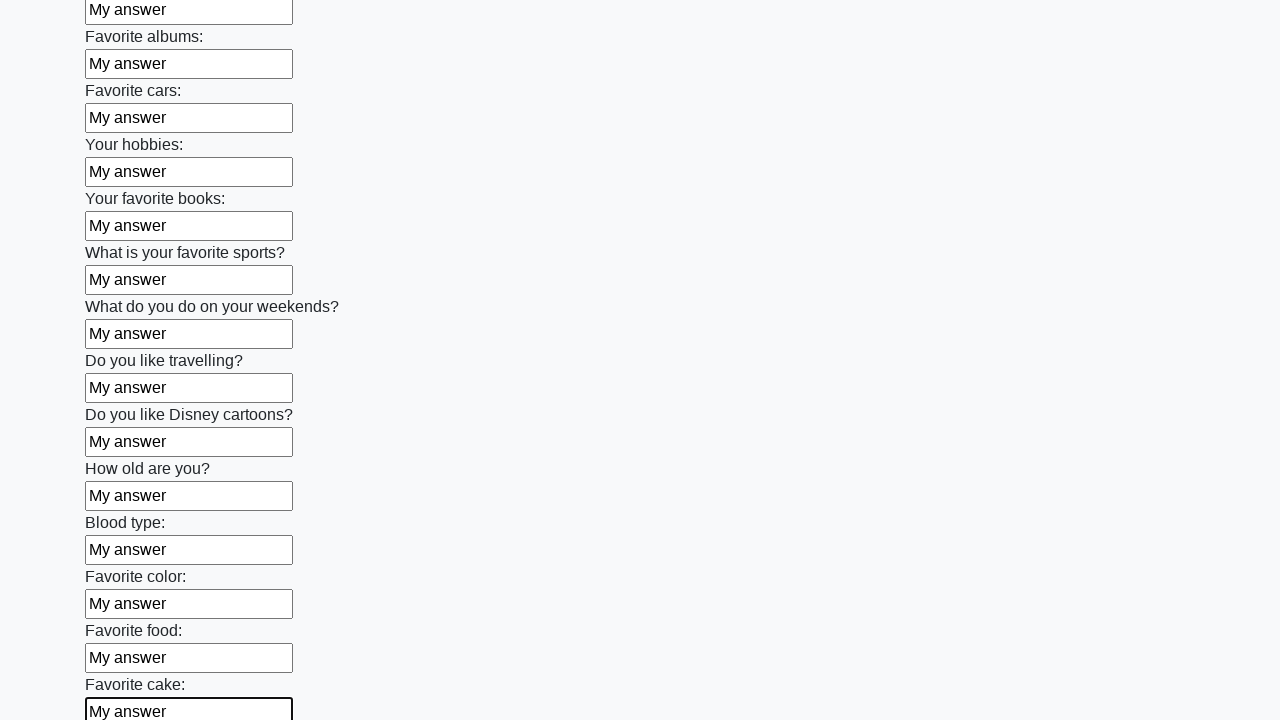

Filled an input field with 'My answer' on input >> nth=22
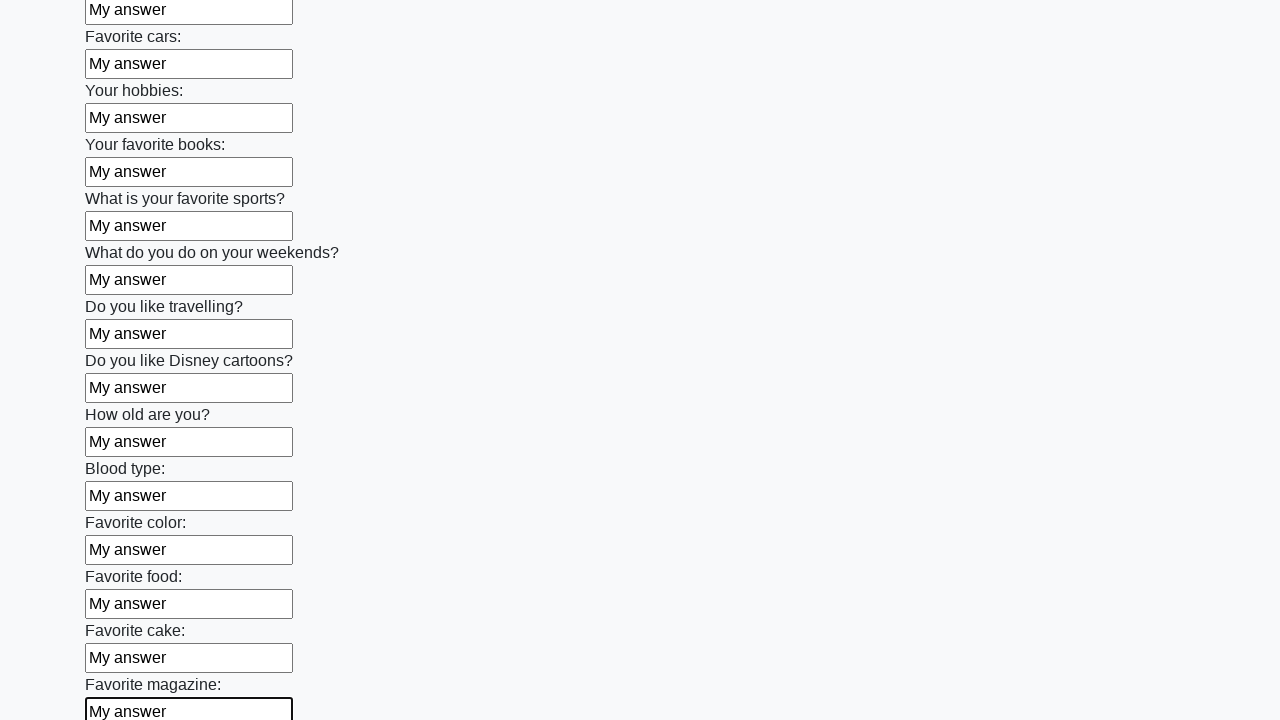

Filled an input field with 'My answer' on input >> nth=23
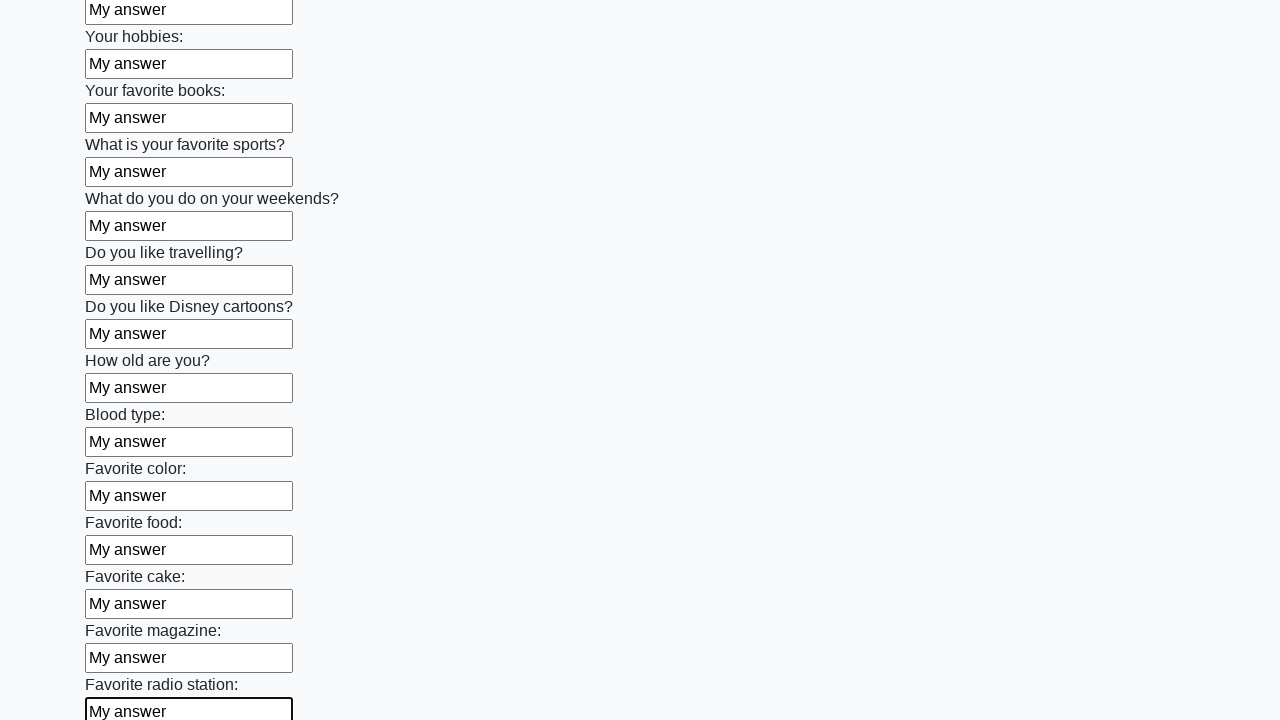

Filled an input field with 'My answer' on input >> nth=24
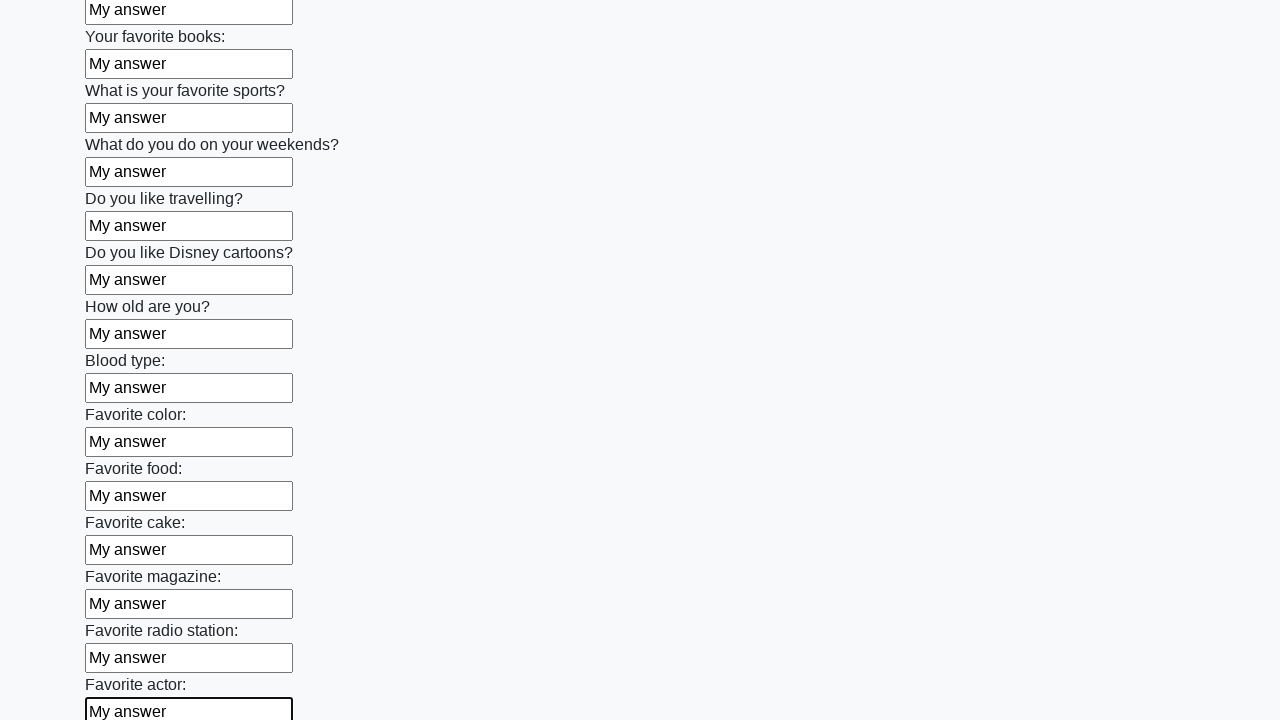

Filled an input field with 'My answer' on input >> nth=25
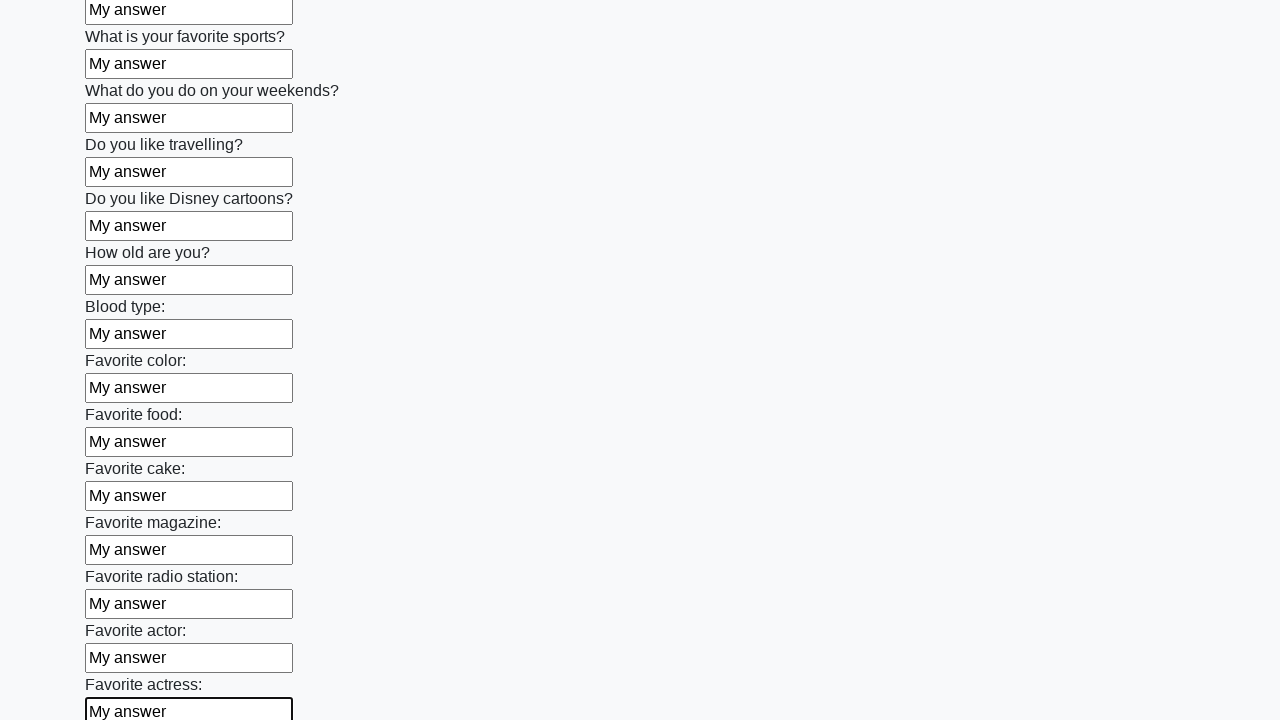

Filled an input field with 'My answer' on input >> nth=26
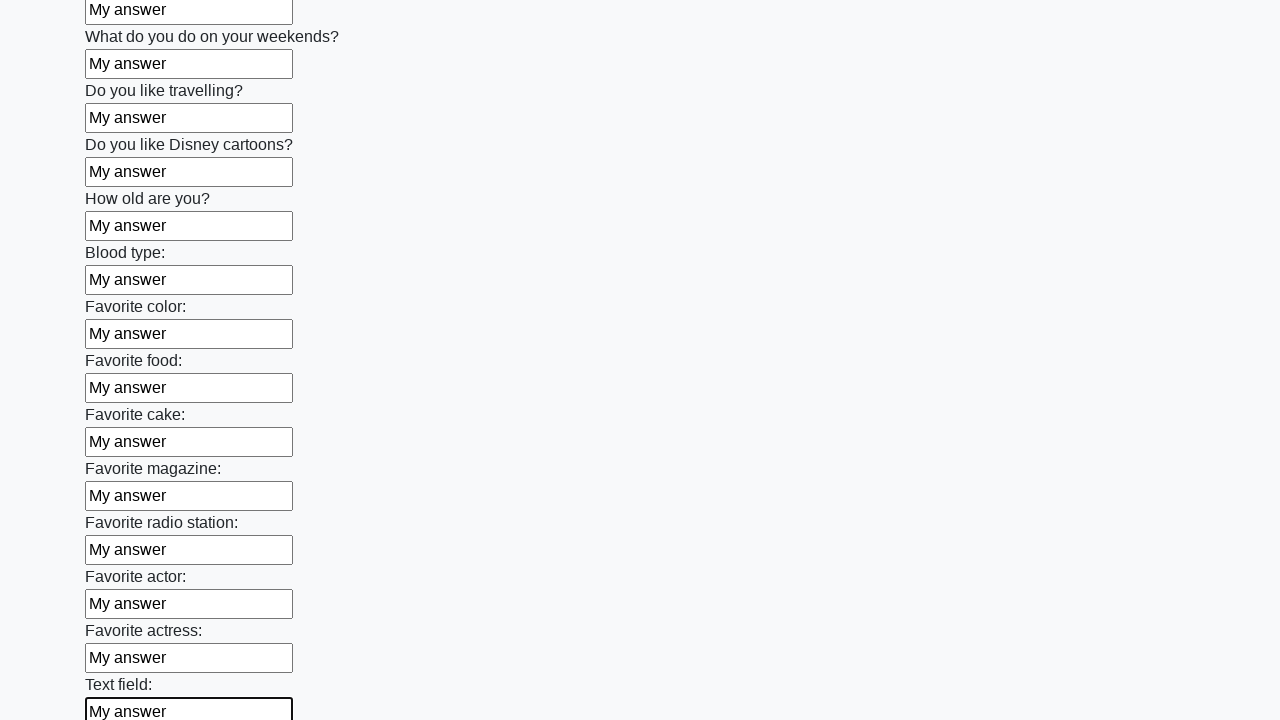

Filled an input field with 'My answer' on input >> nth=27
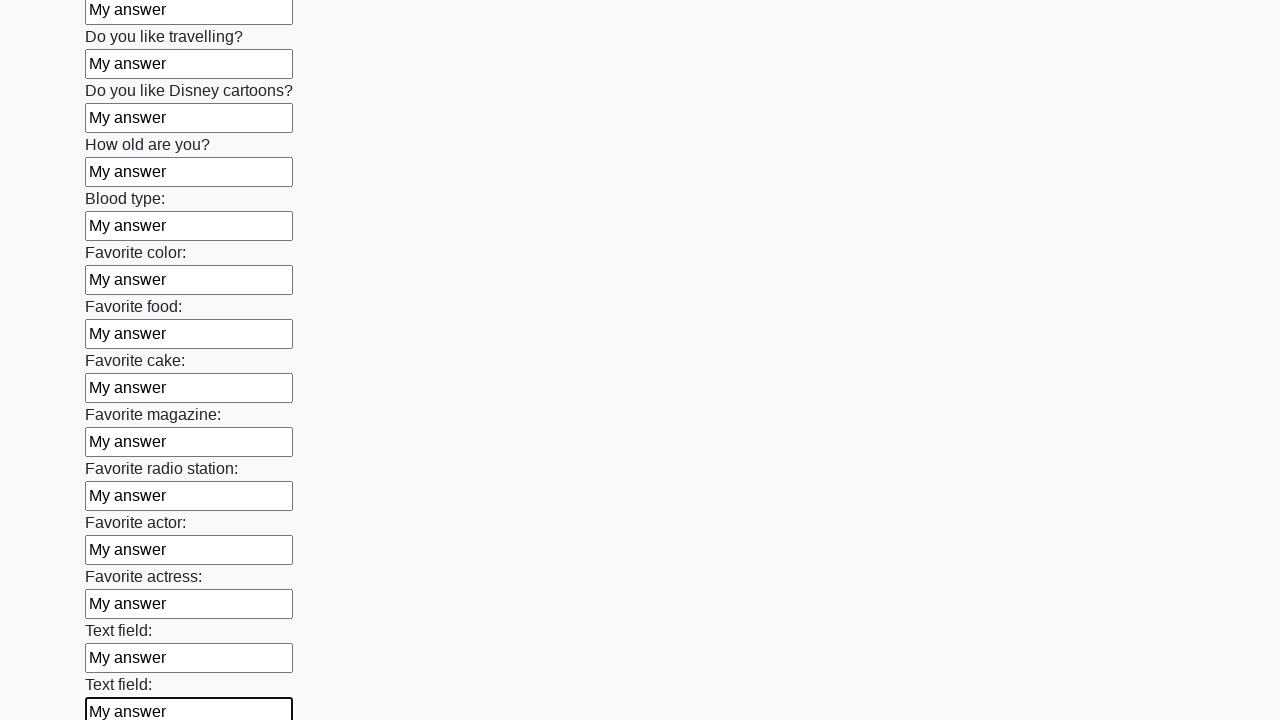

Filled an input field with 'My answer' on input >> nth=28
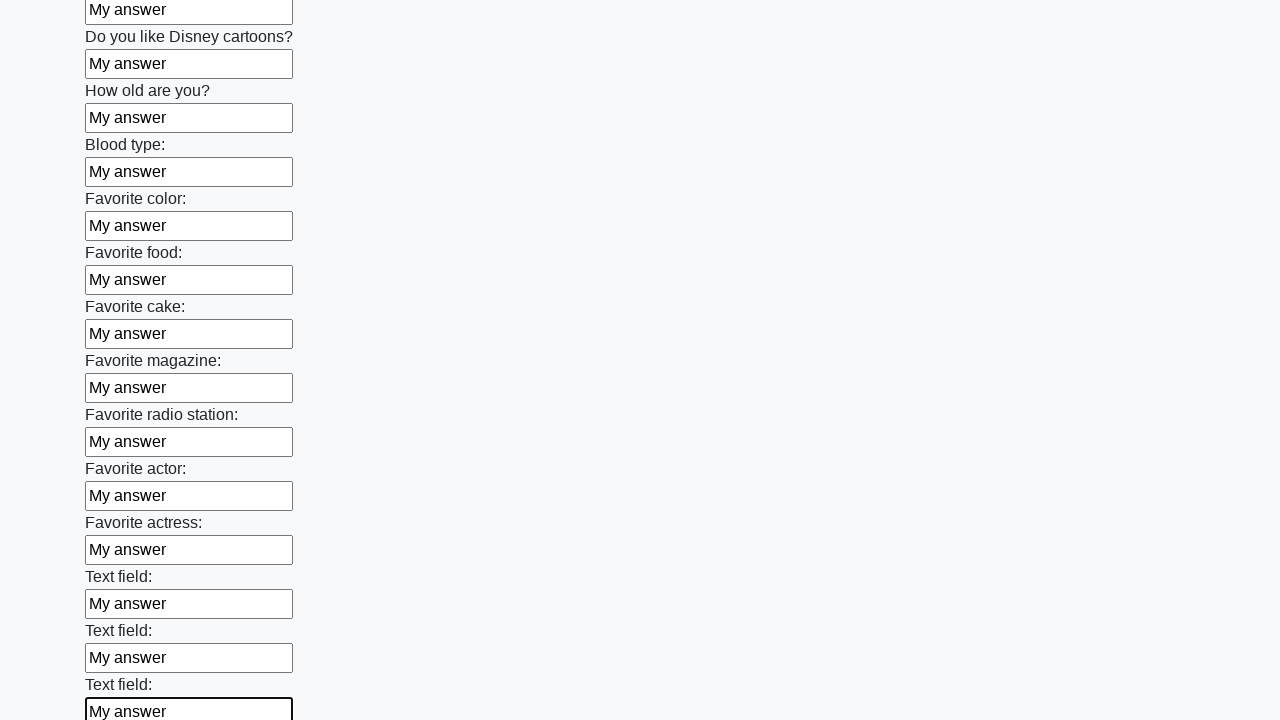

Filled an input field with 'My answer' on input >> nth=29
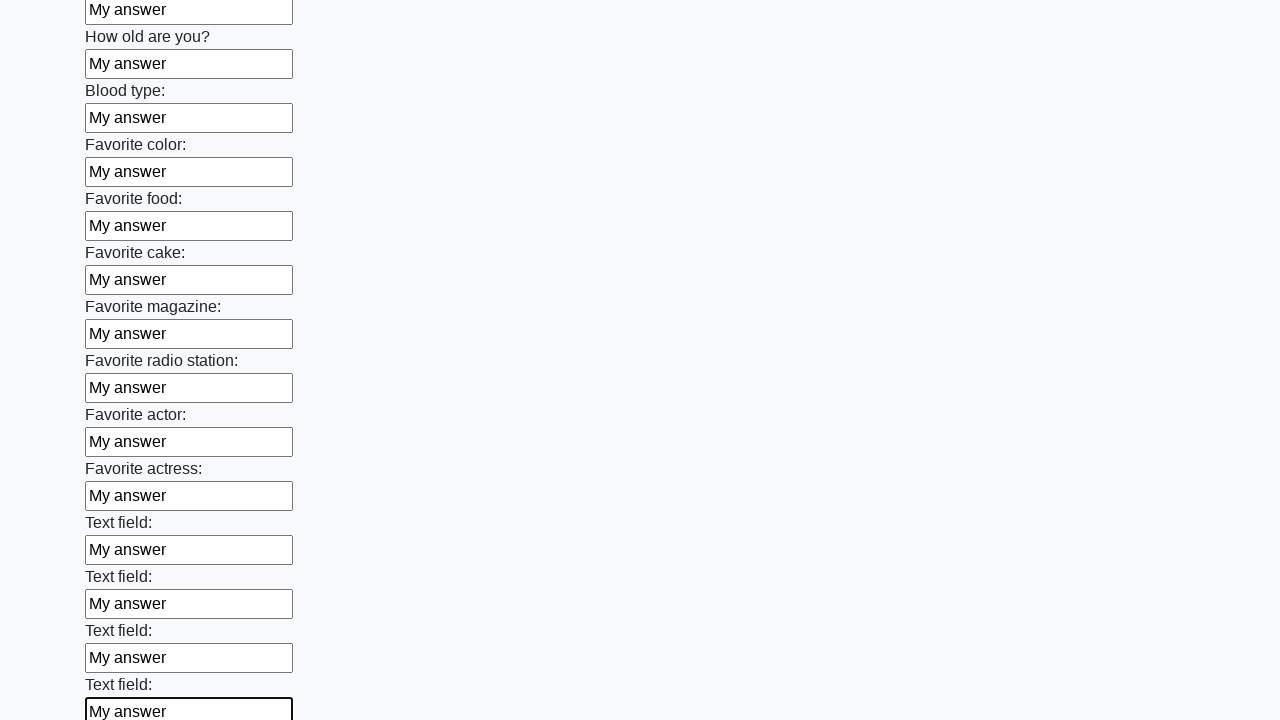

Filled an input field with 'My answer' on input >> nth=30
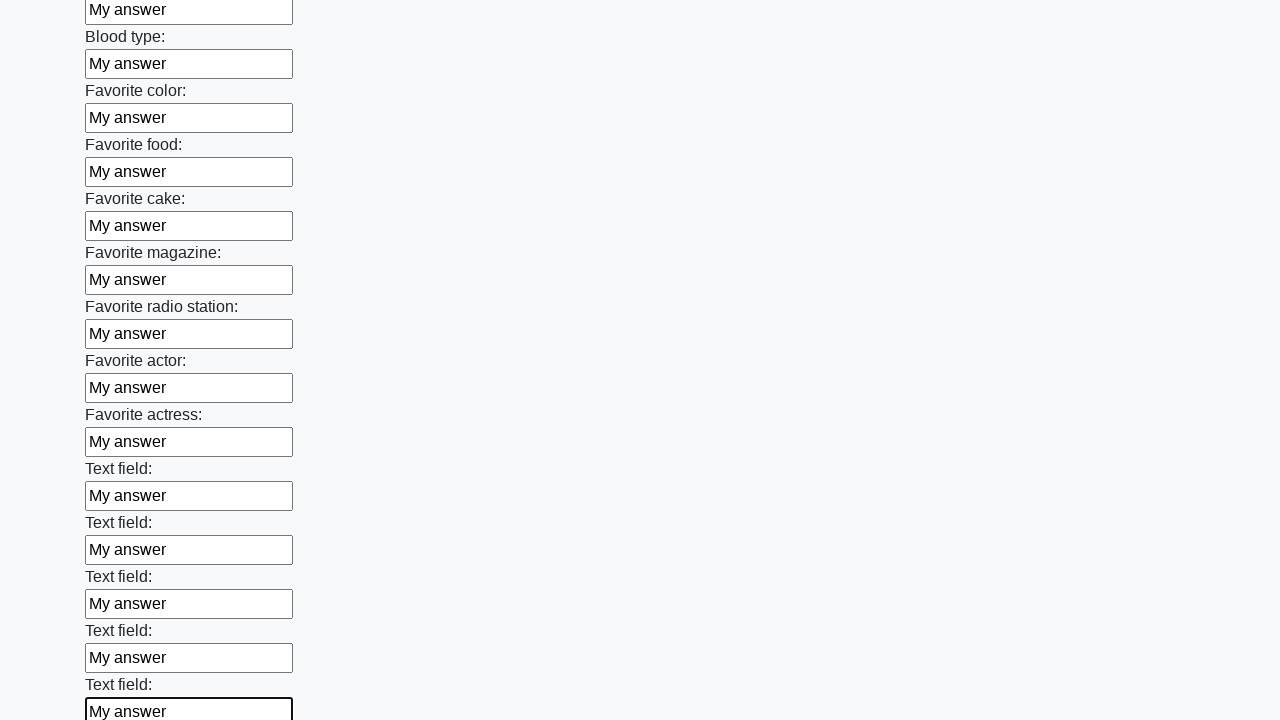

Filled an input field with 'My answer' on input >> nth=31
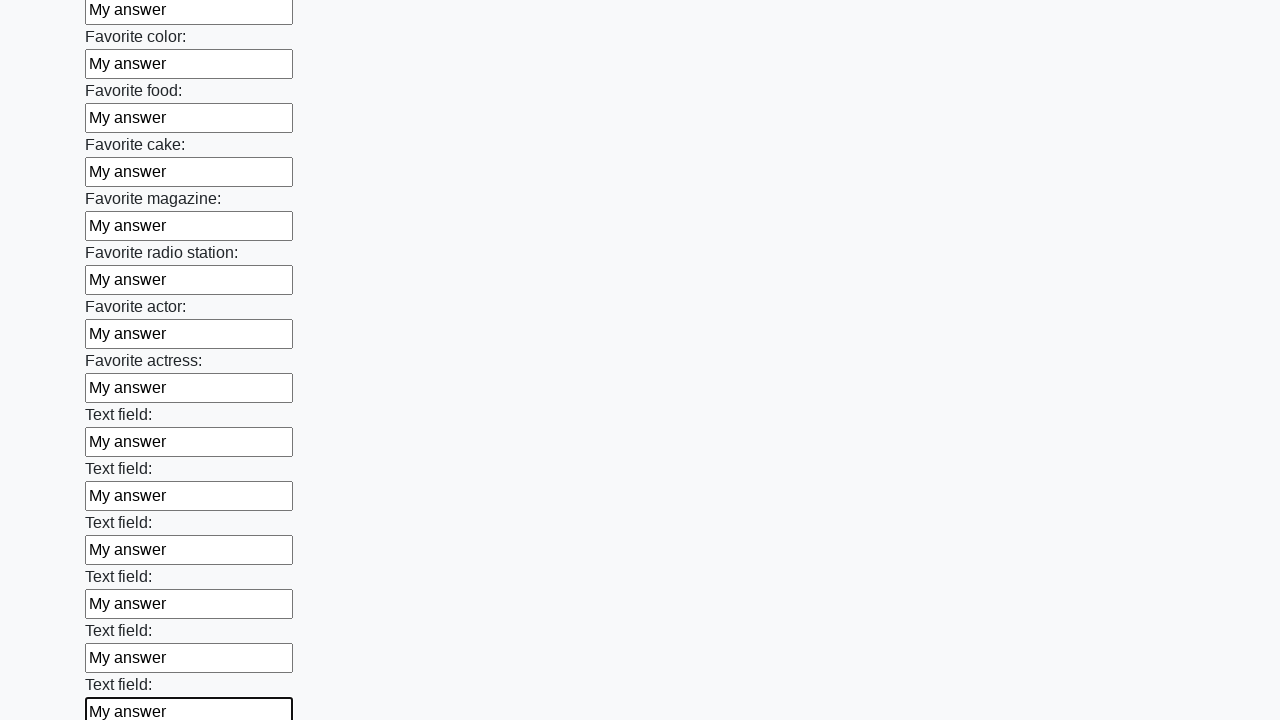

Filled an input field with 'My answer' on input >> nth=32
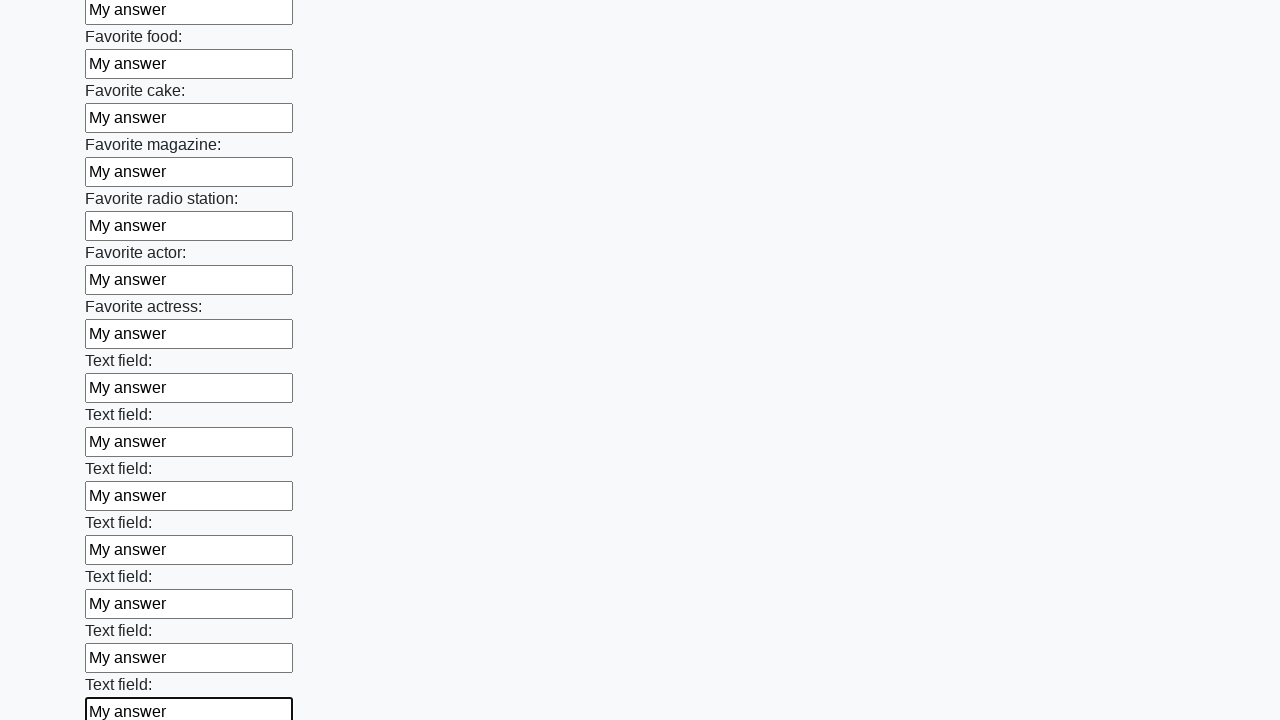

Filled an input field with 'My answer' on input >> nth=33
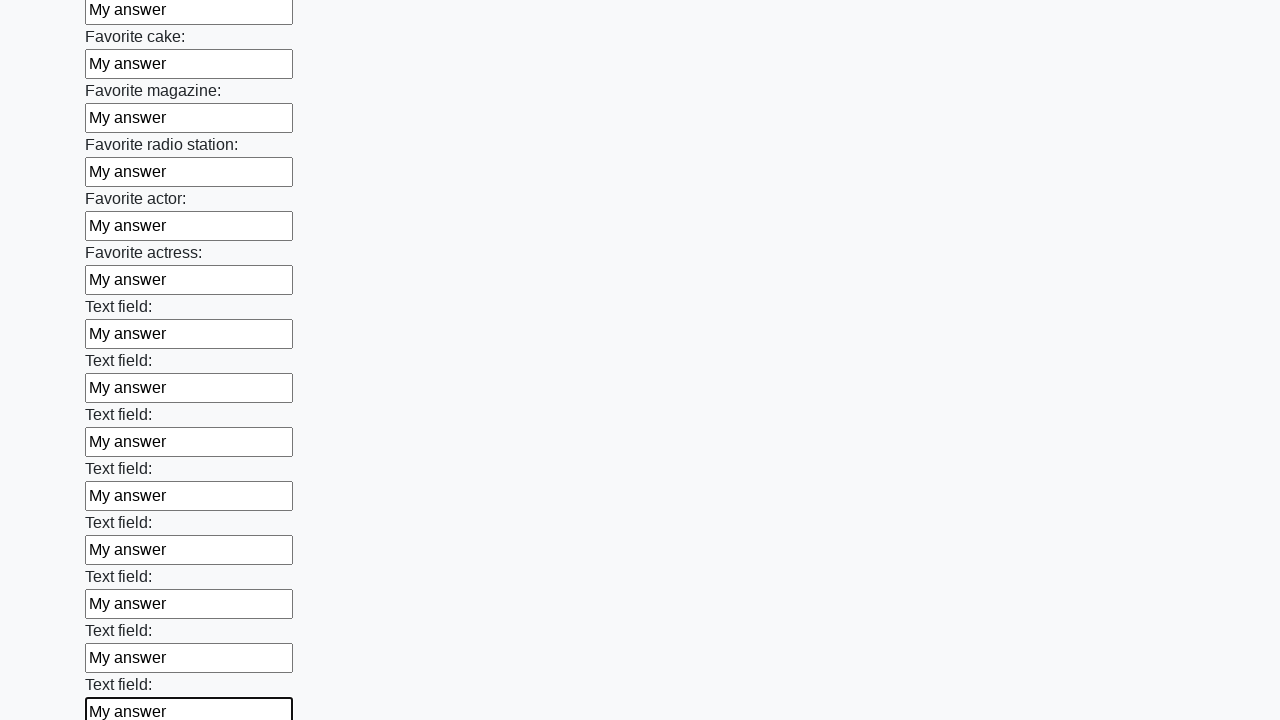

Filled an input field with 'My answer' on input >> nth=34
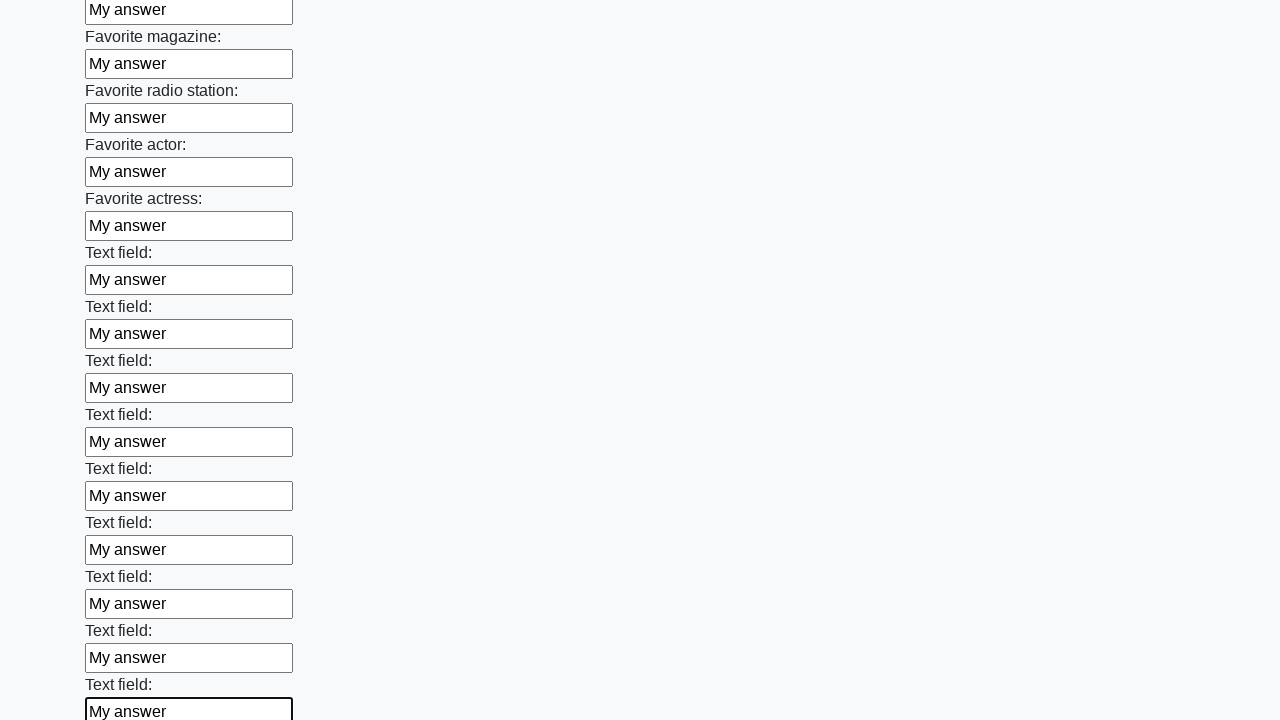

Filled an input field with 'My answer' on input >> nth=35
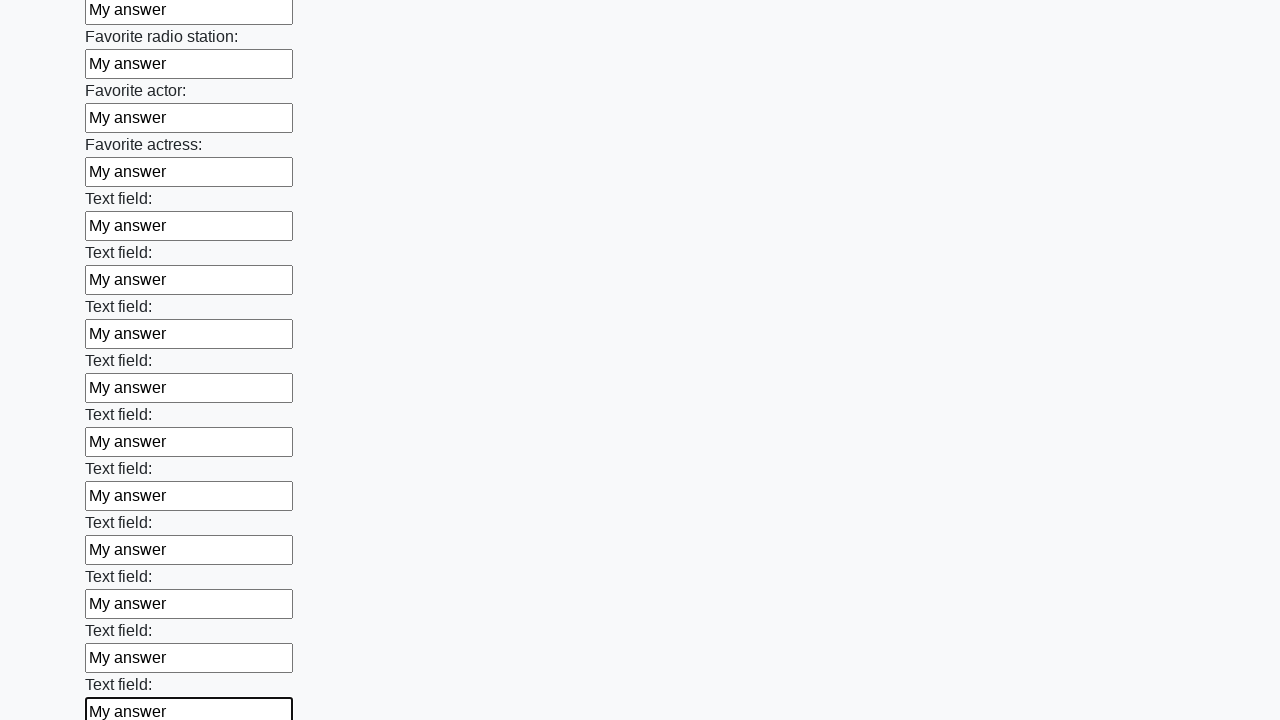

Filled an input field with 'My answer' on input >> nth=36
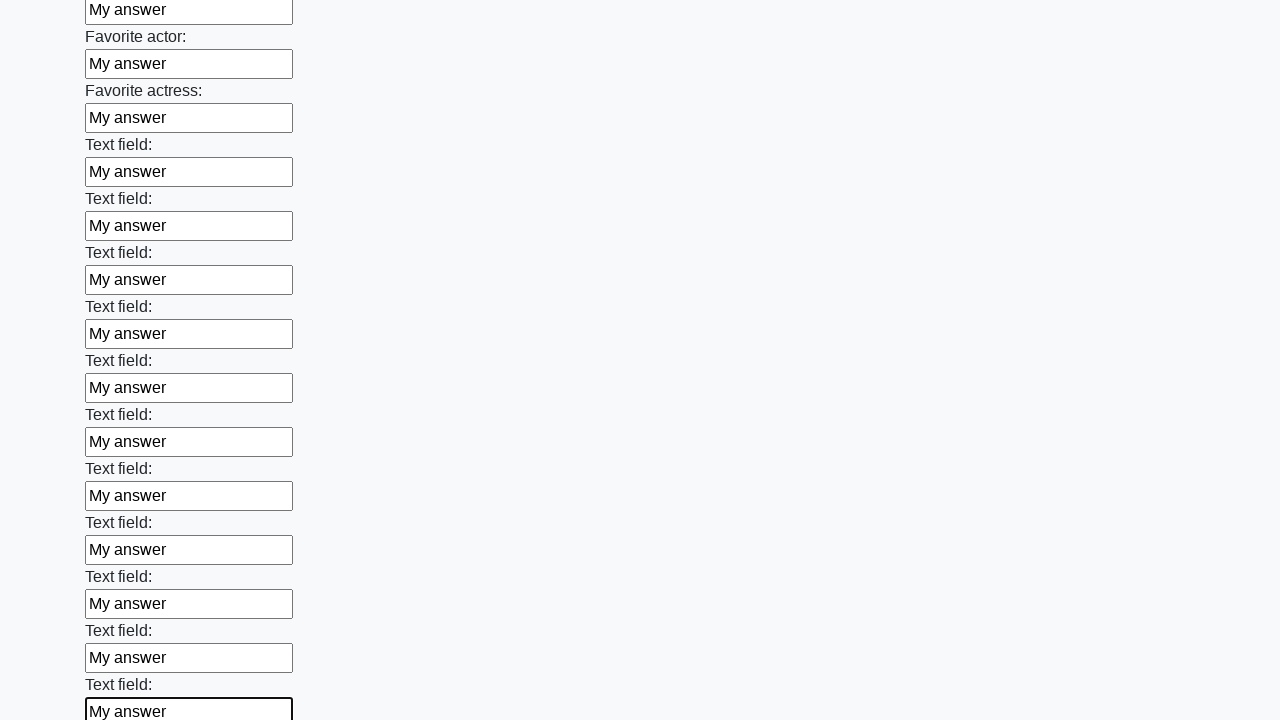

Filled an input field with 'My answer' on input >> nth=37
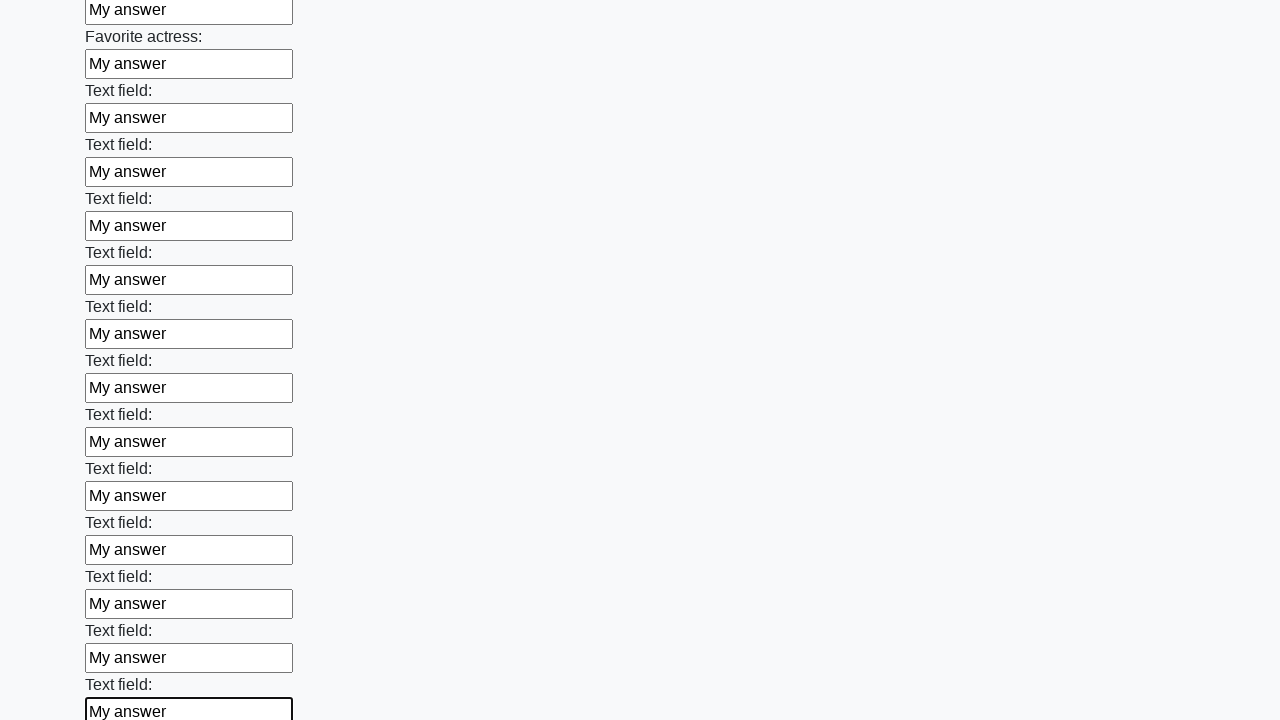

Filled an input field with 'My answer' on input >> nth=38
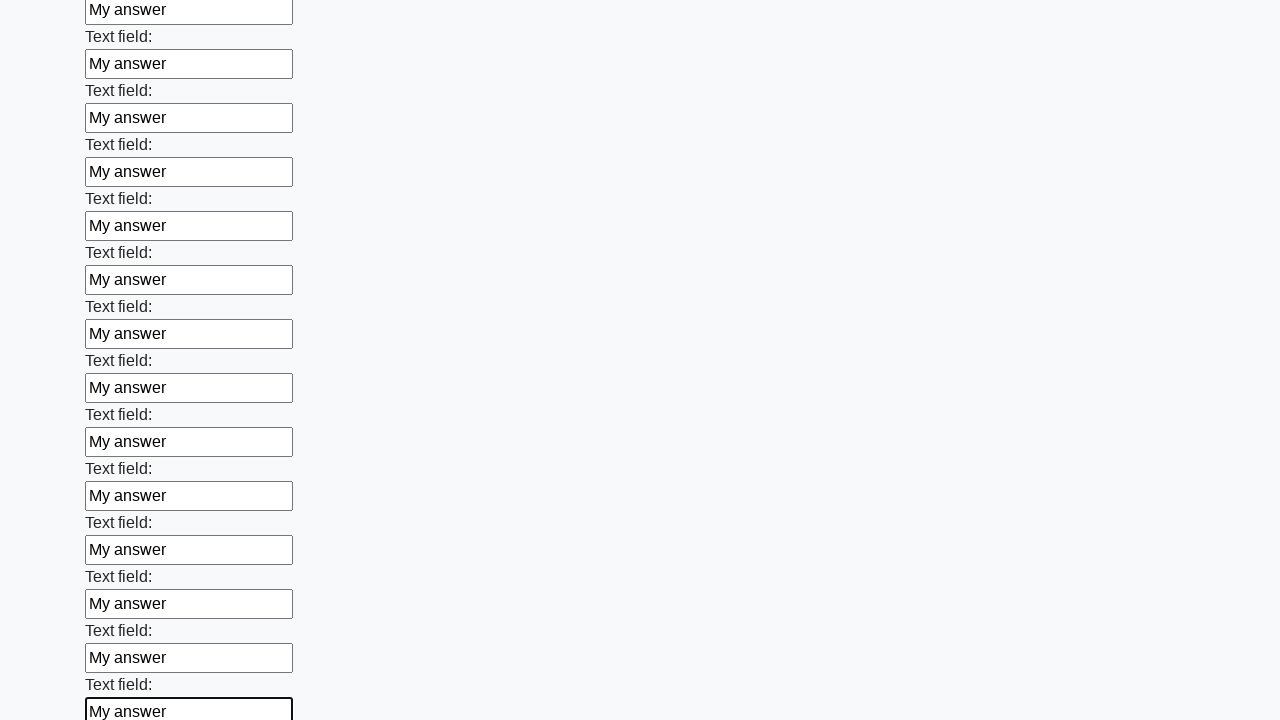

Filled an input field with 'My answer' on input >> nth=39
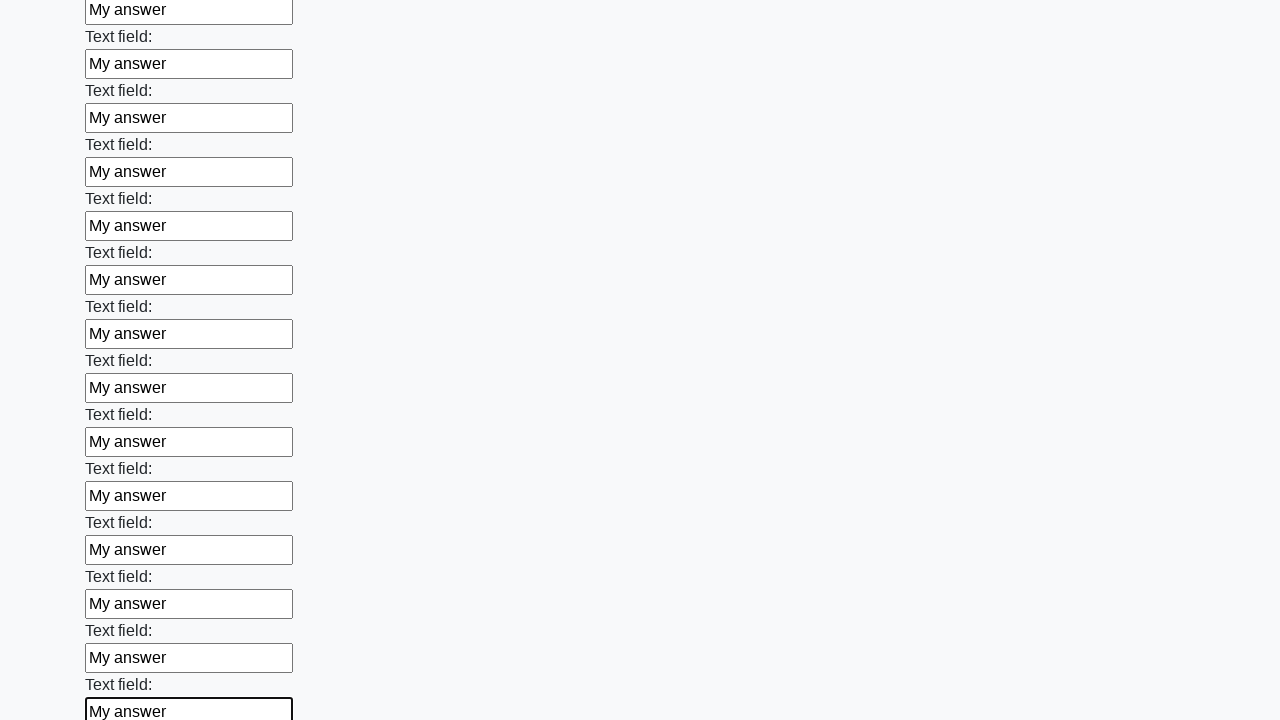

Filled an input field with 'My answer' on input >> nth=40
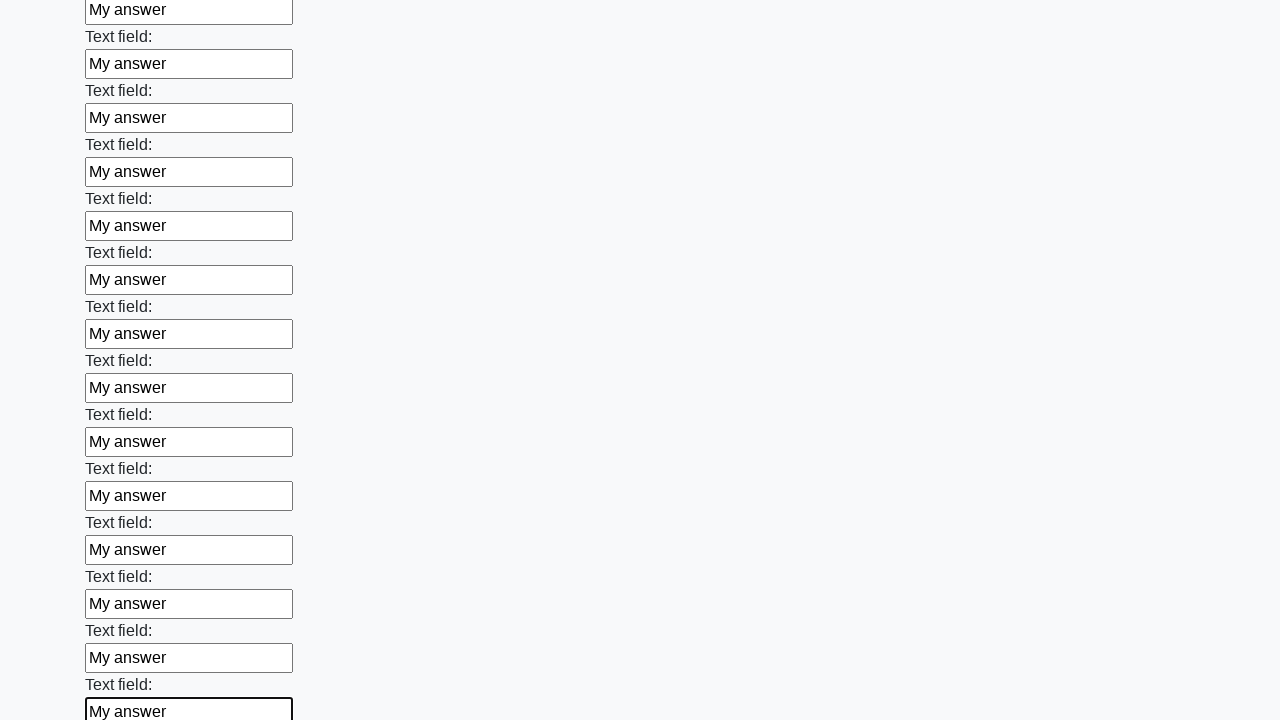

Filled an input field with 'My answer' on input >> nth=41
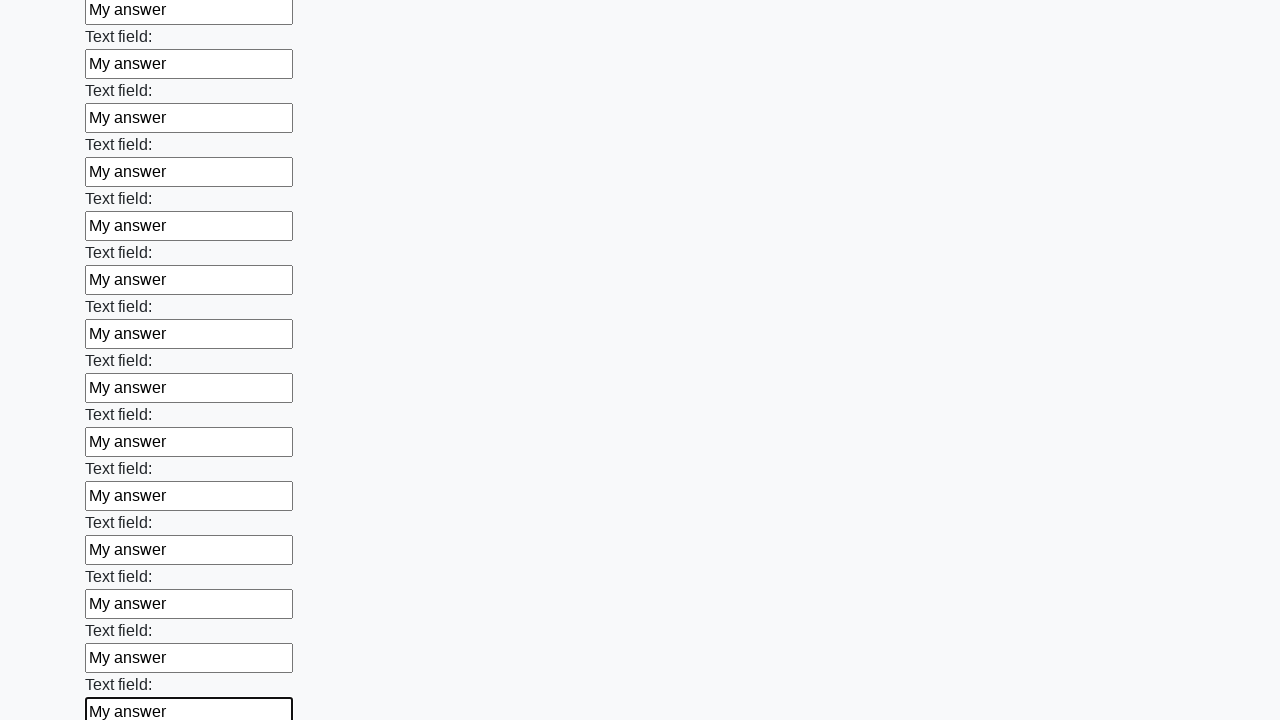

Filled an input field with 'My answer' on input >> nth=42
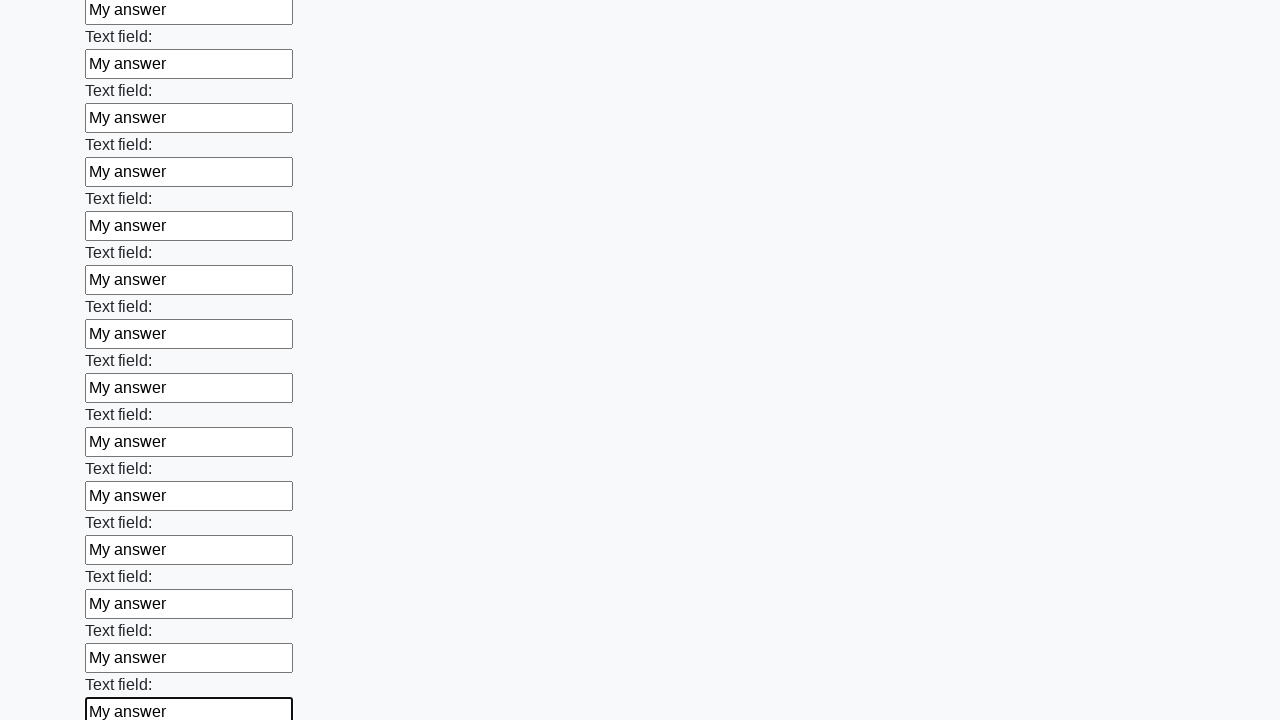

Filled an input field with 'My answer' on input >> nth=43
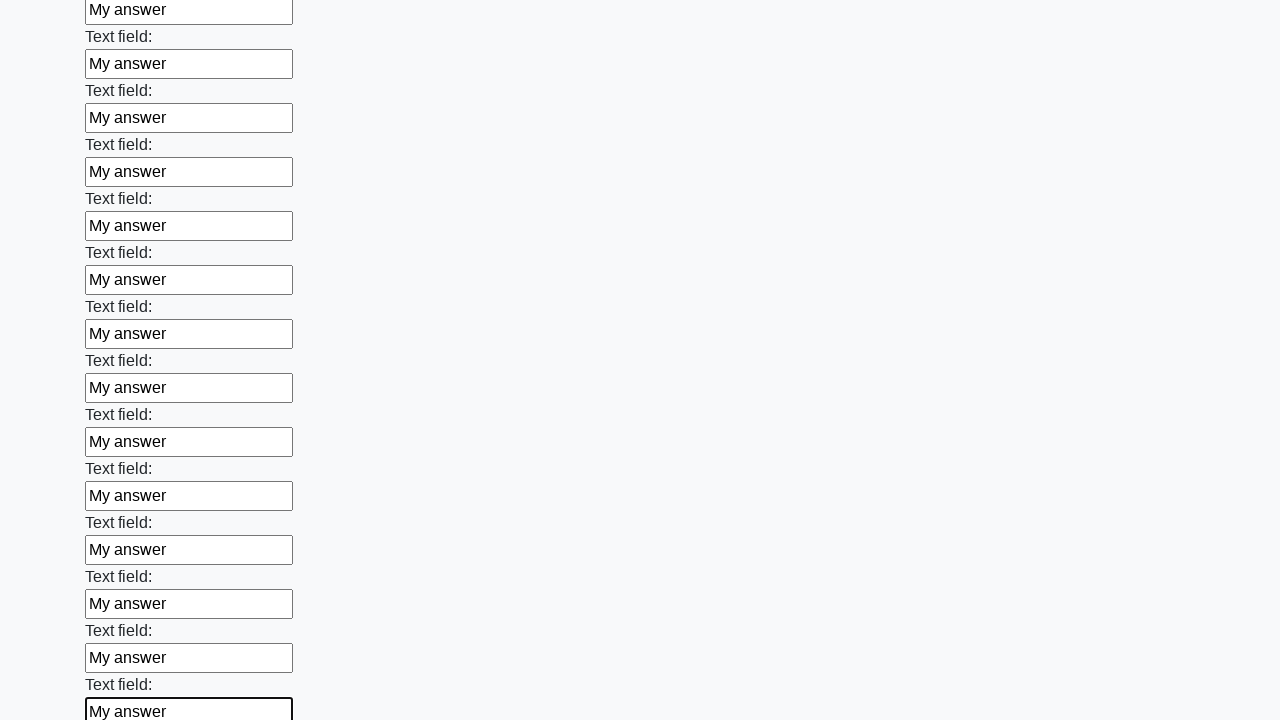

Filled an input field with 'My answer' on input >> nth=44
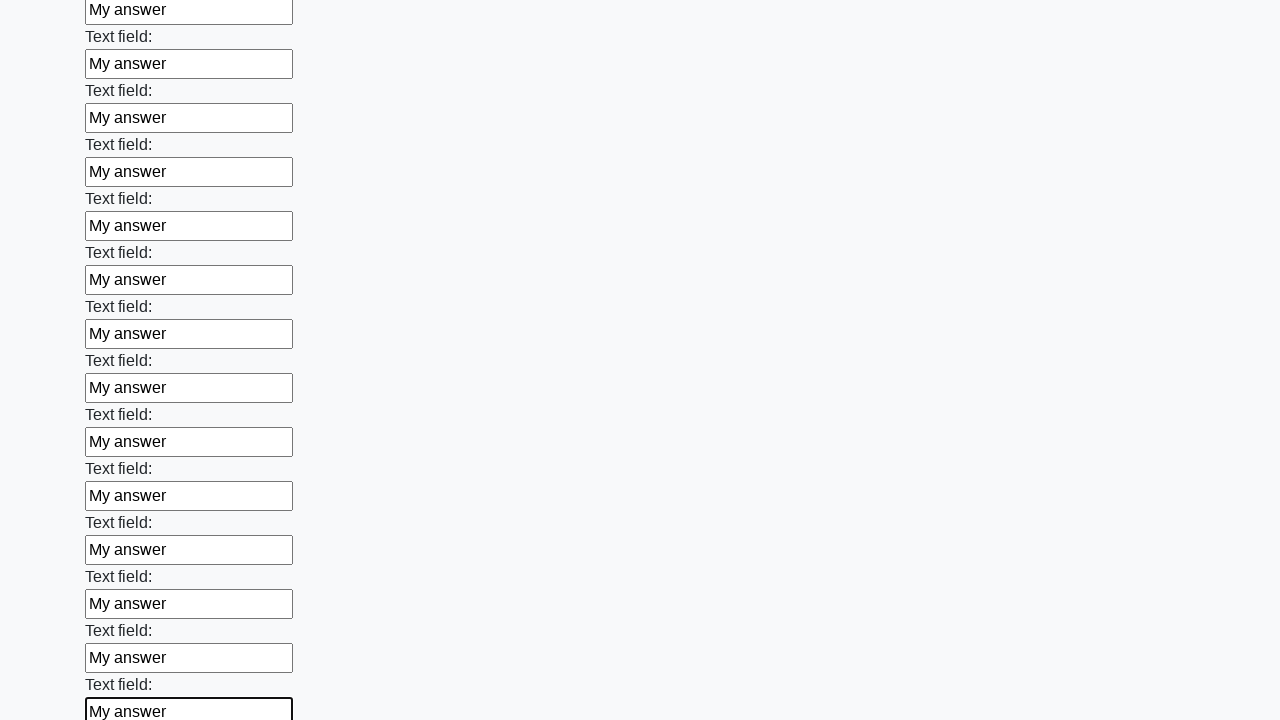

Filled an input field with 'My answer' on input >> nth=45
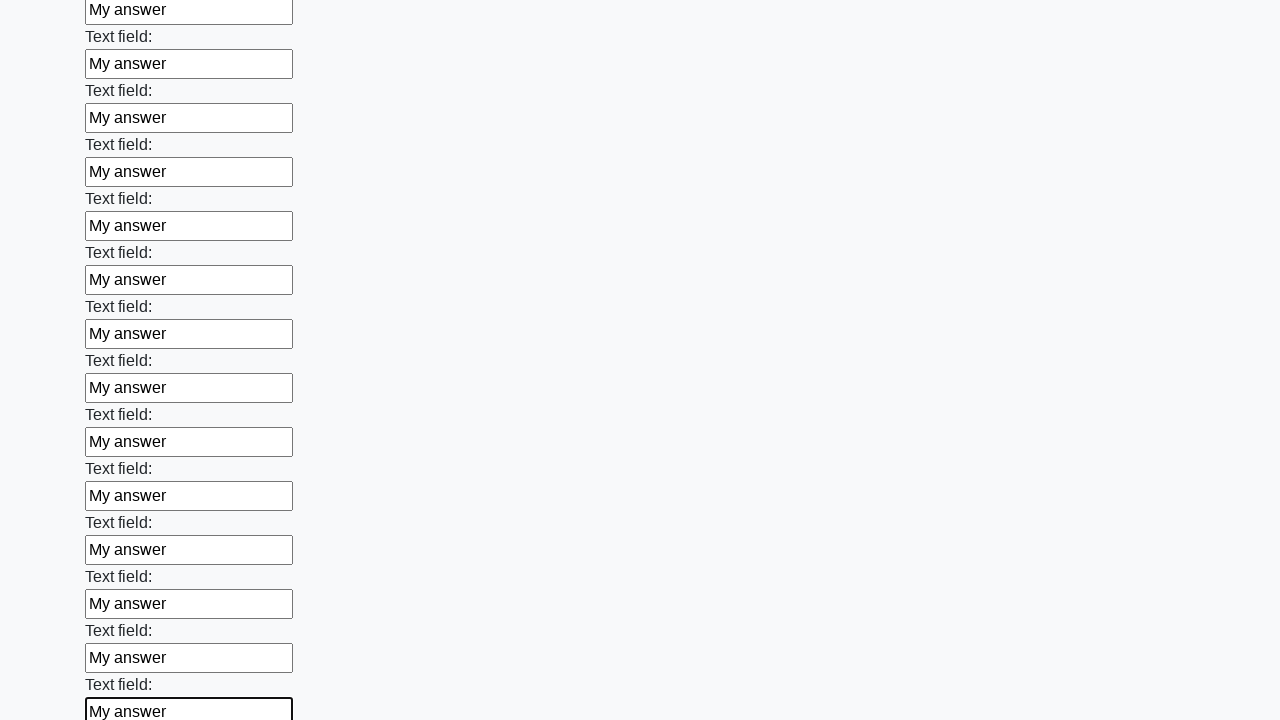

Filled an input field with 'My answer' on input >> nth=46
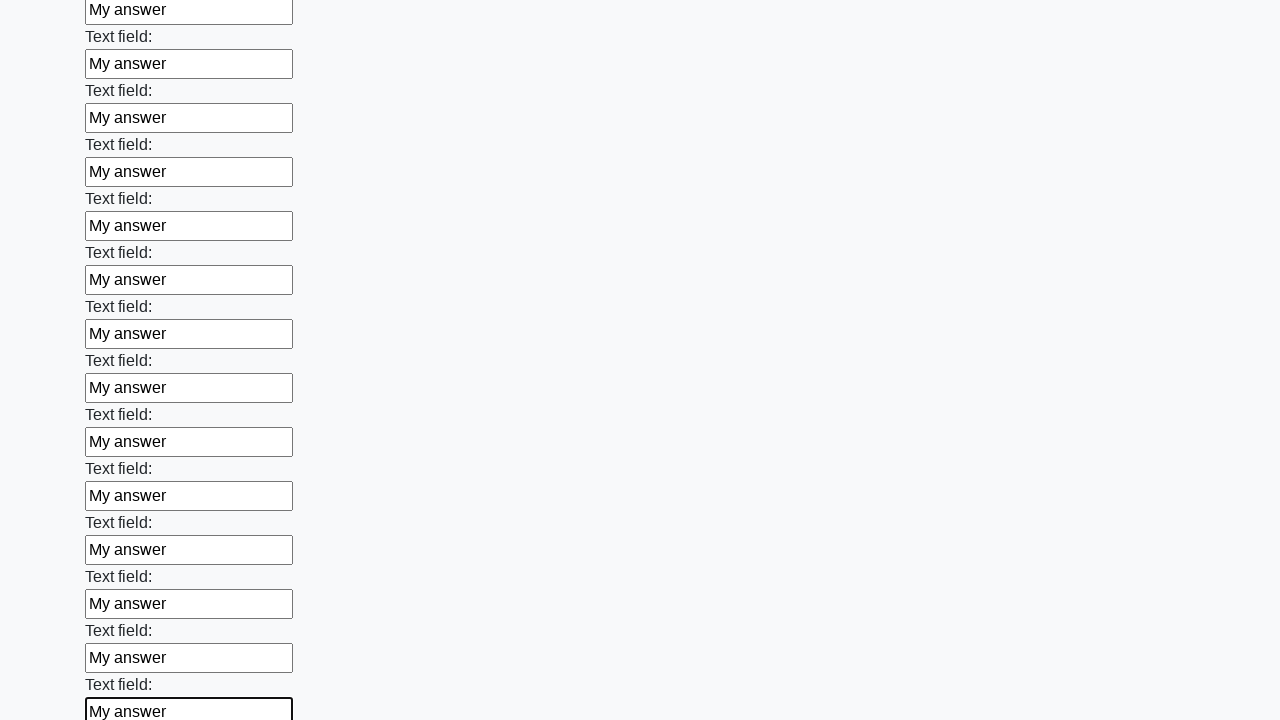

Filled an input field with 'My answer' on input >> nth=47
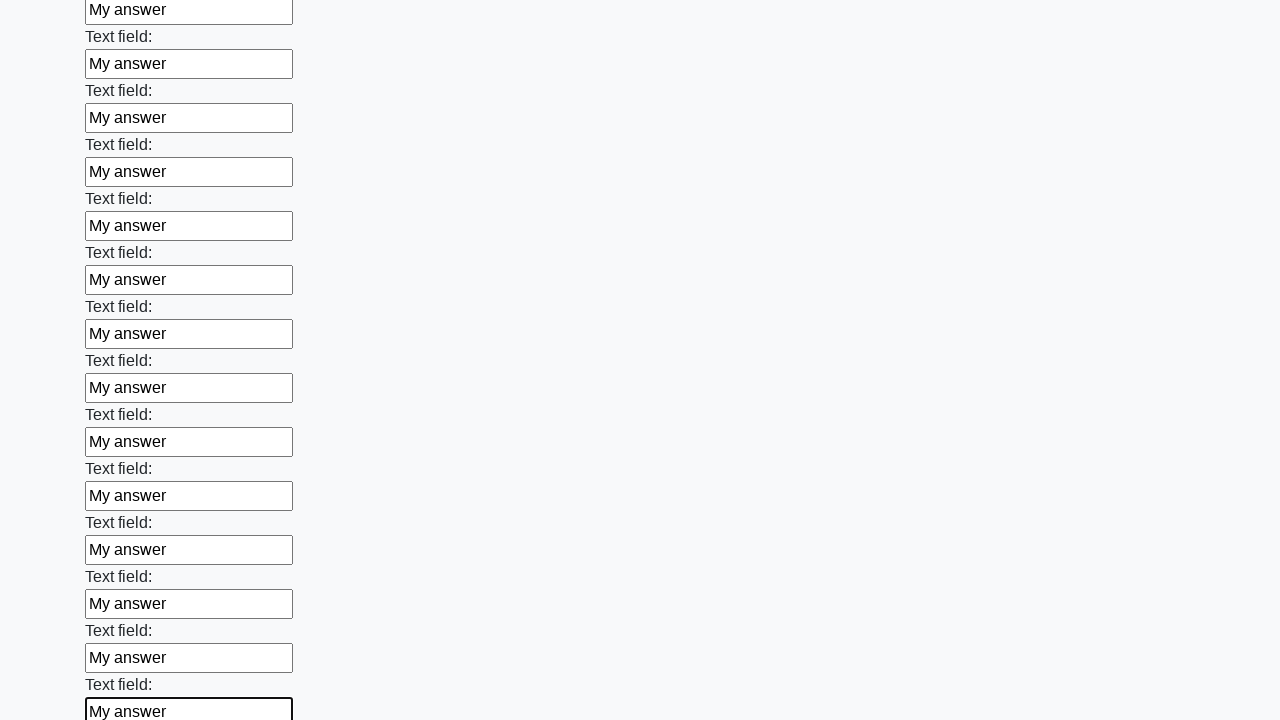

Filled an input field with 'My answer' on input >> nth=48
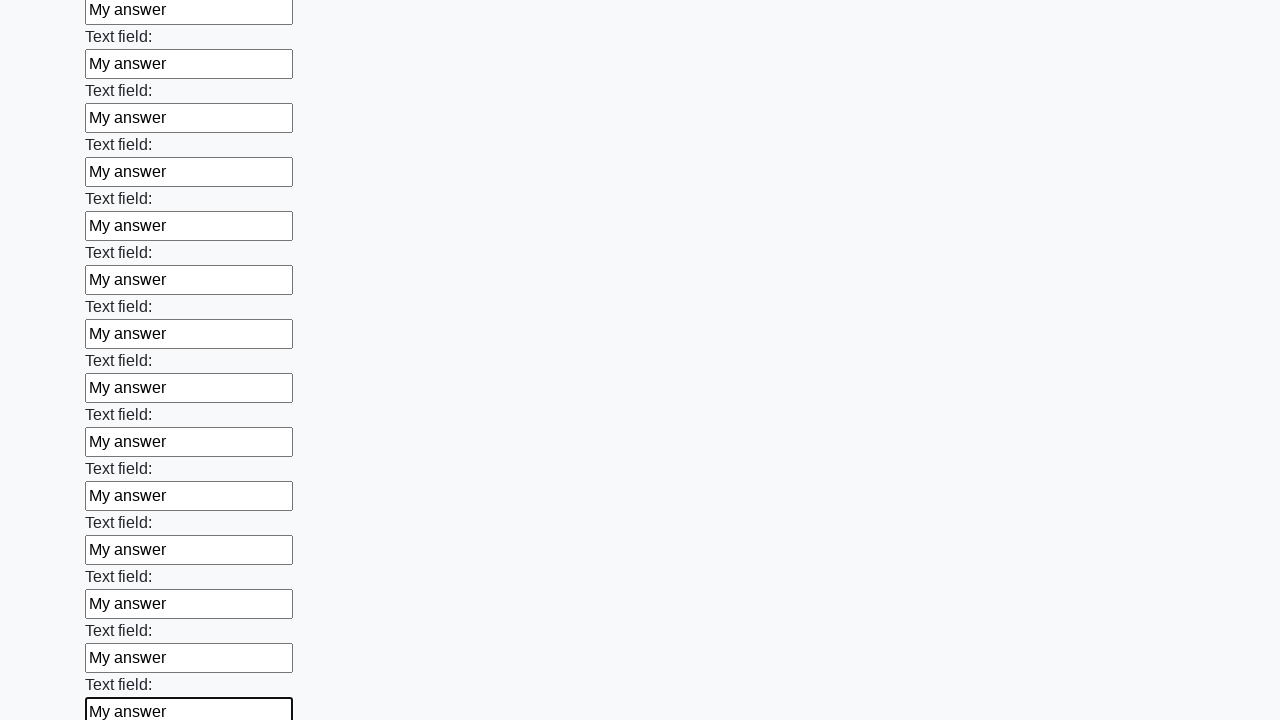

Filled an input field with 'My answer' on input >> nth=49
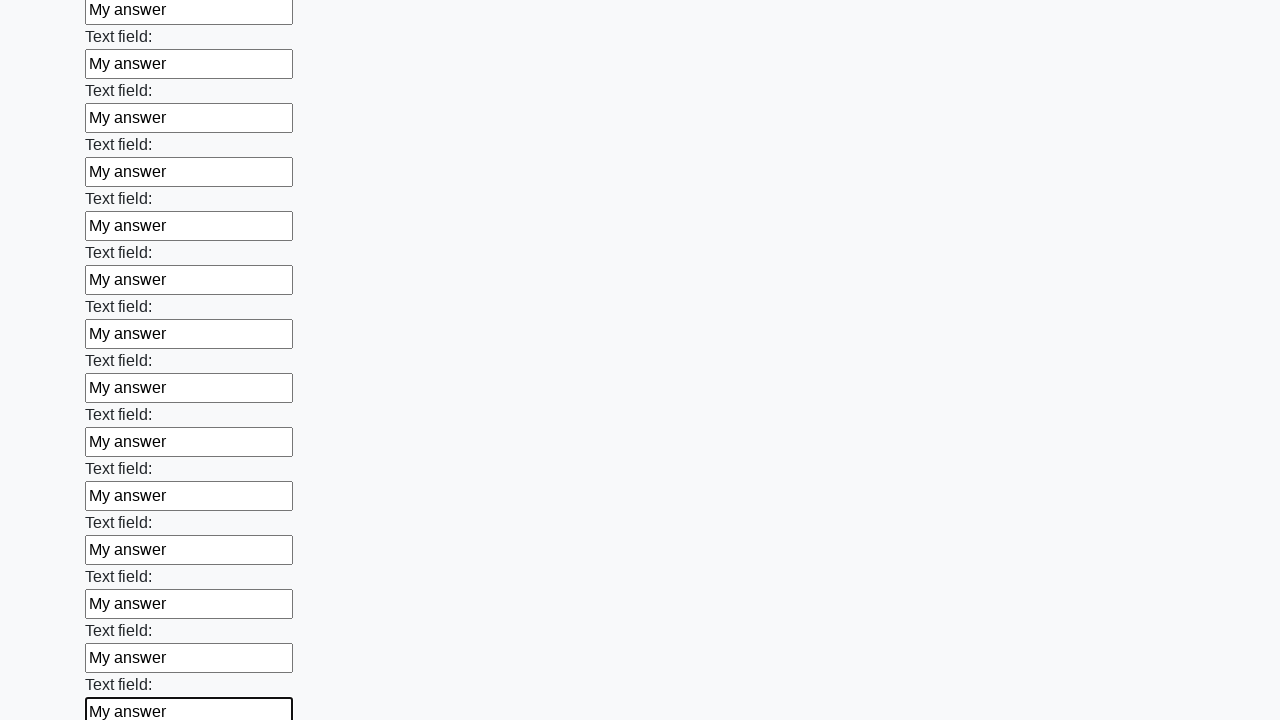

Filled an input field with 'My answer' on input >> nth=50
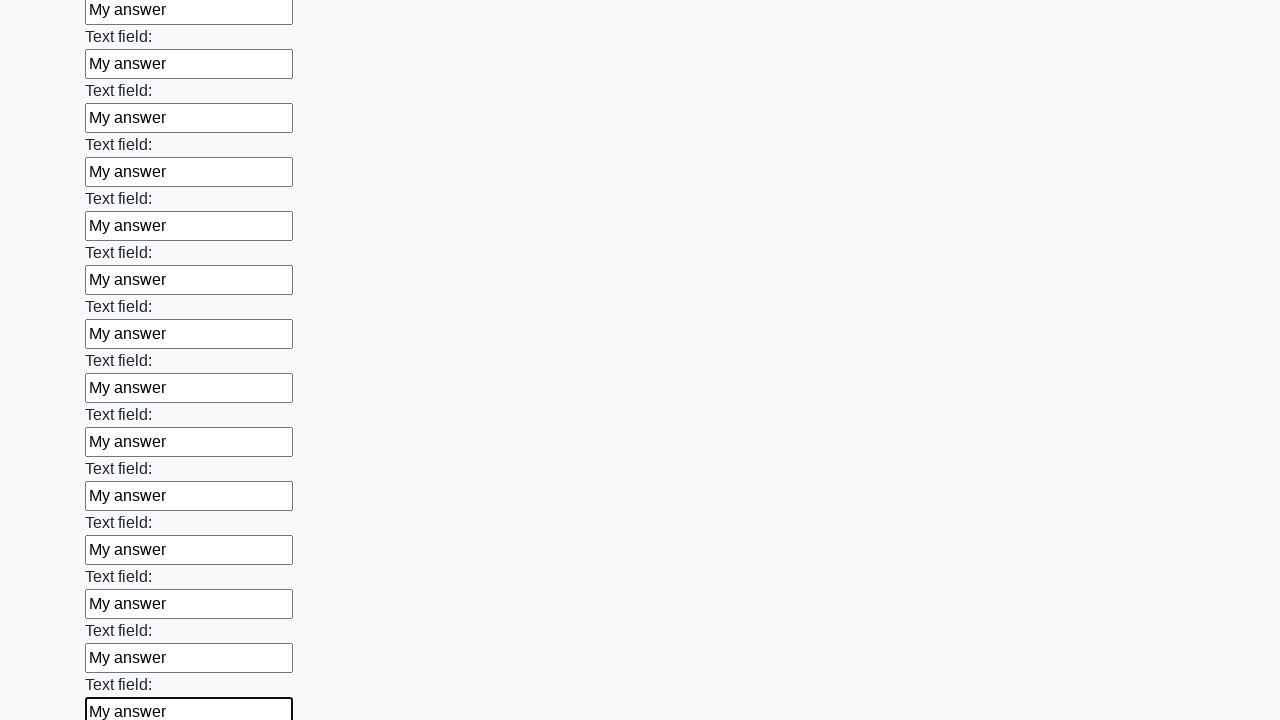

Filled an input field with 'My answer' on input >> nth=51
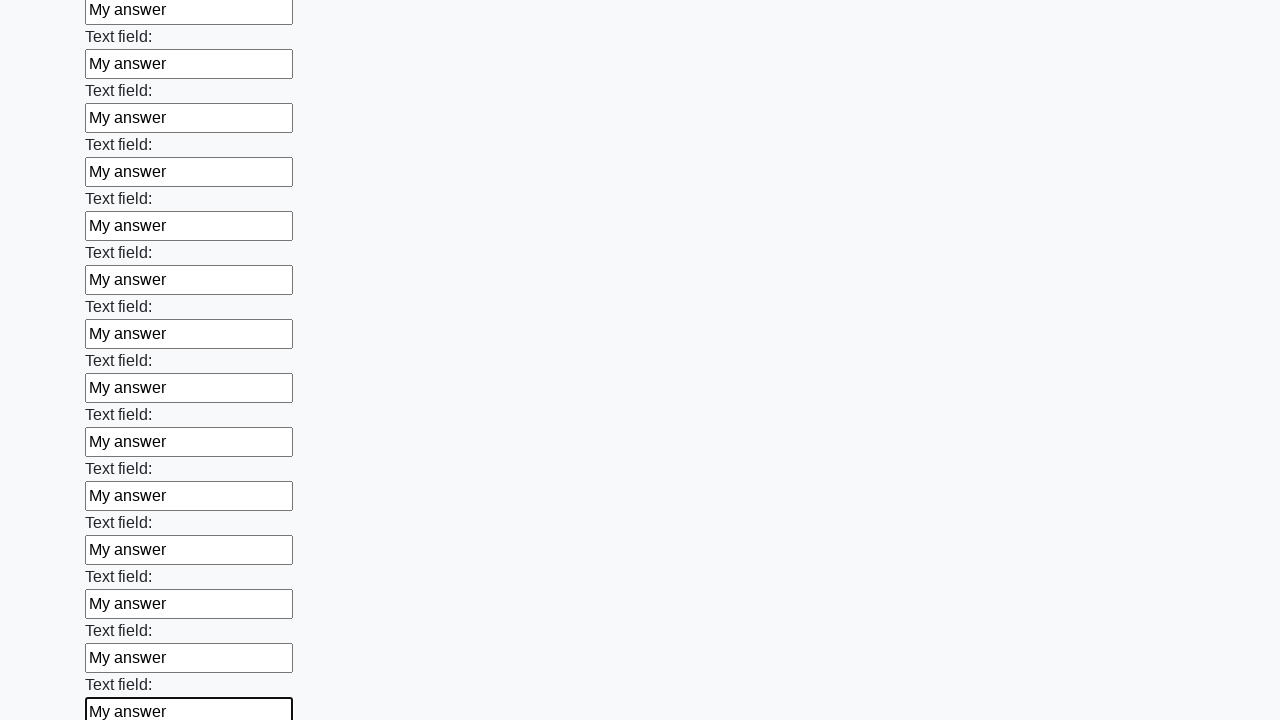

Filled an input field with 'My answer' on input >> nth=52
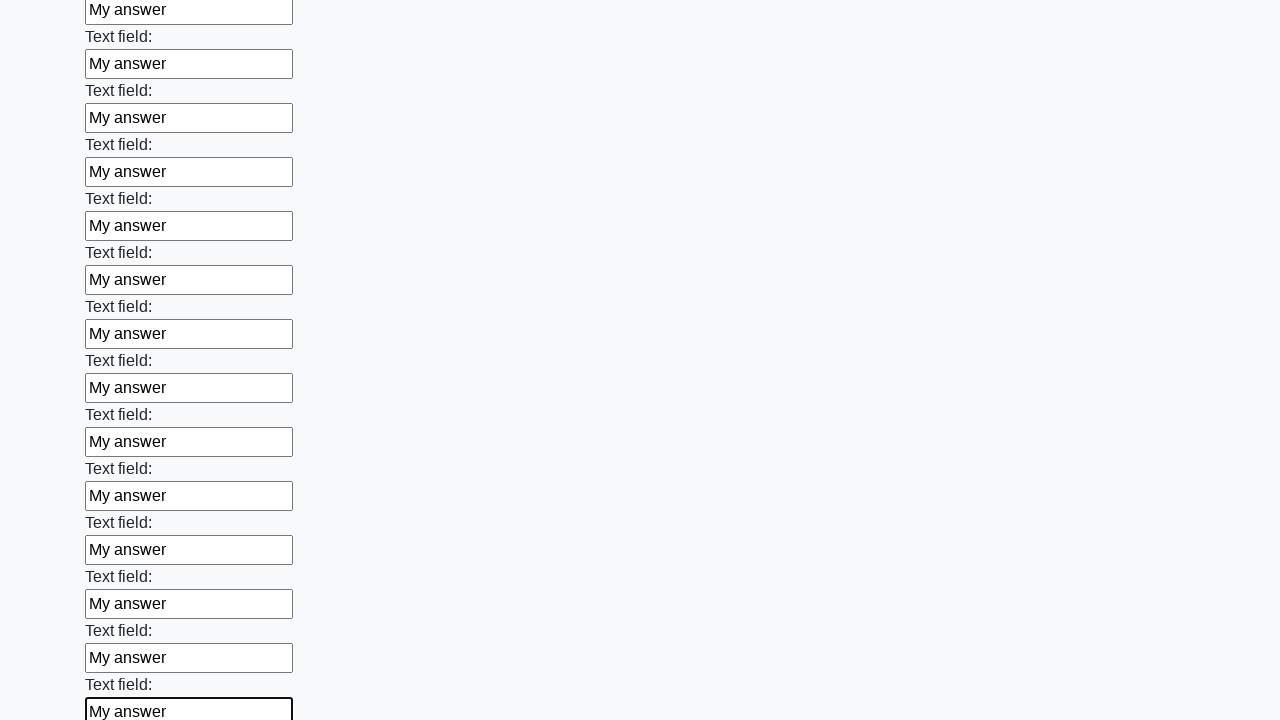

Filled an input field with 'My answer' on input >> nth=53
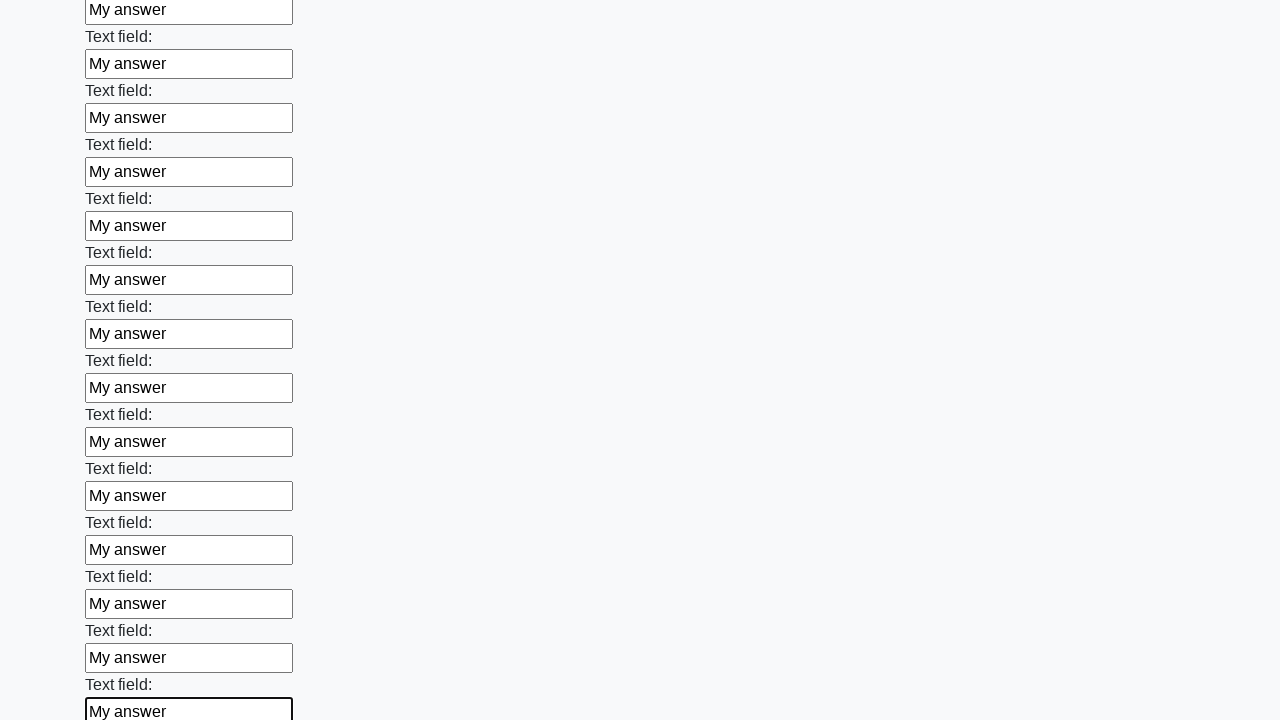

Filled an input field with 'My answer' on input >> nth=54
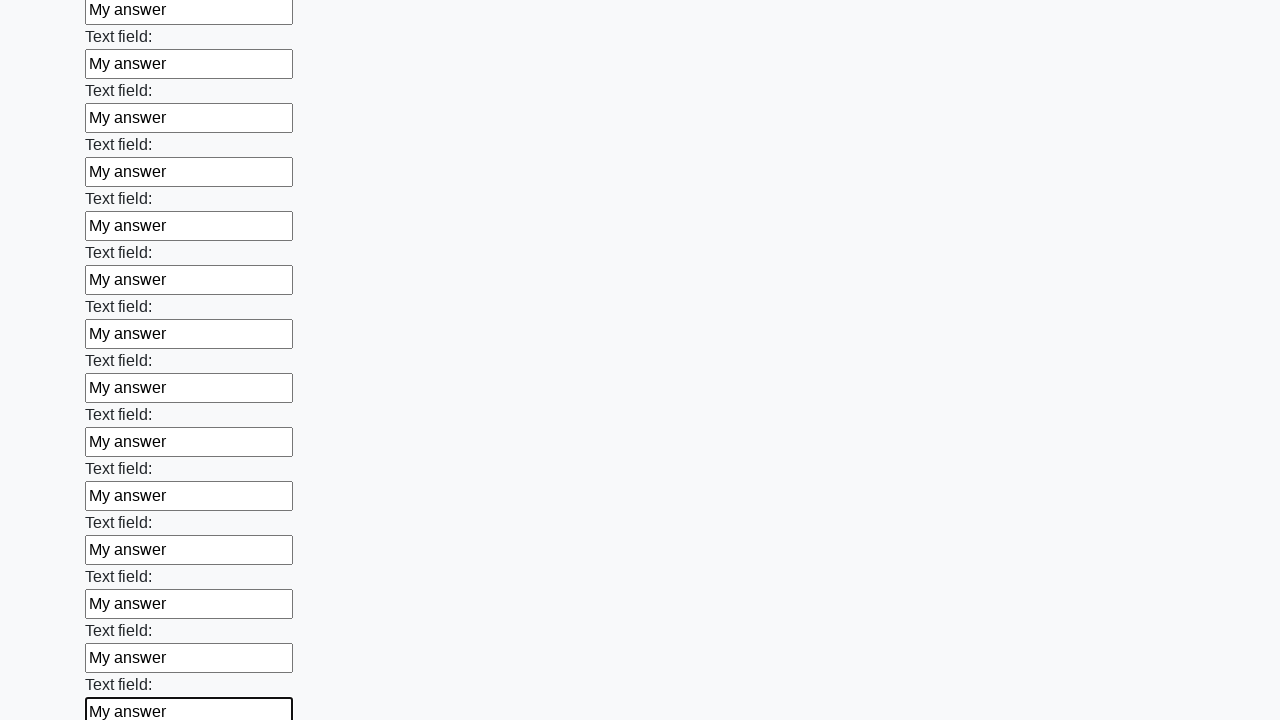

Filled an input field with 'My answer' on input >> nth=55
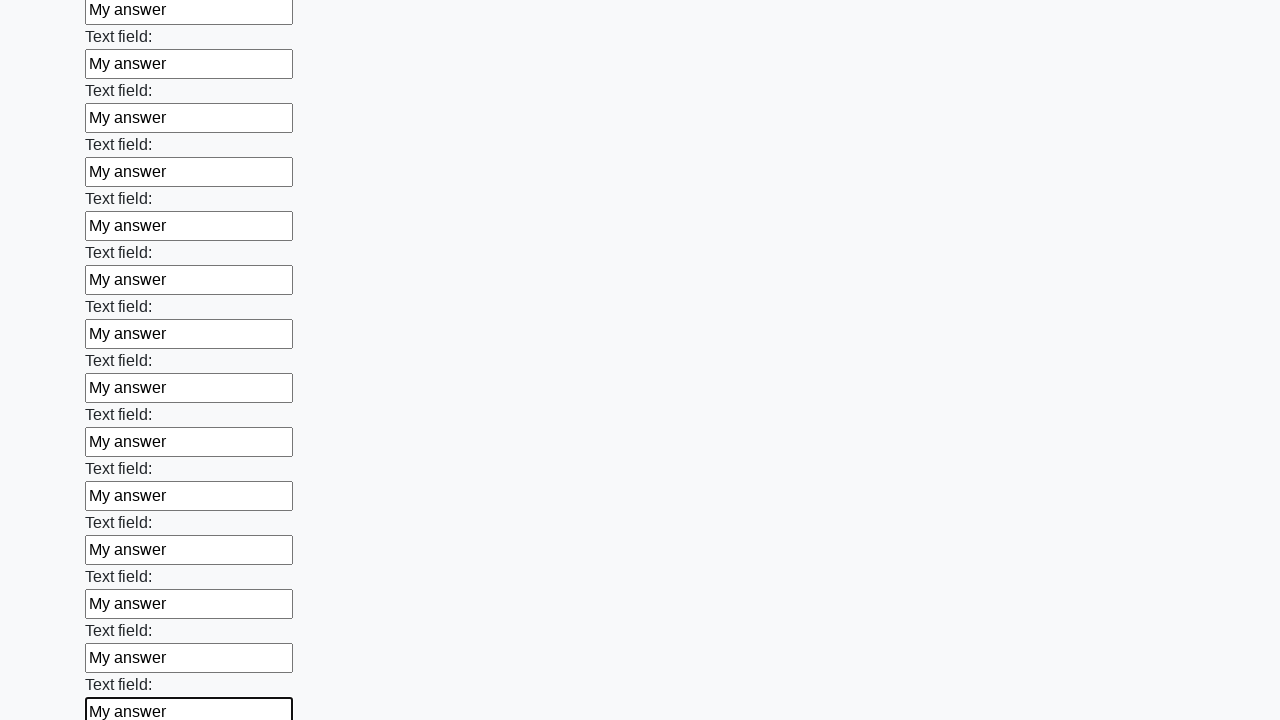

Filled an input field with 'My answer' on input >> nth=56
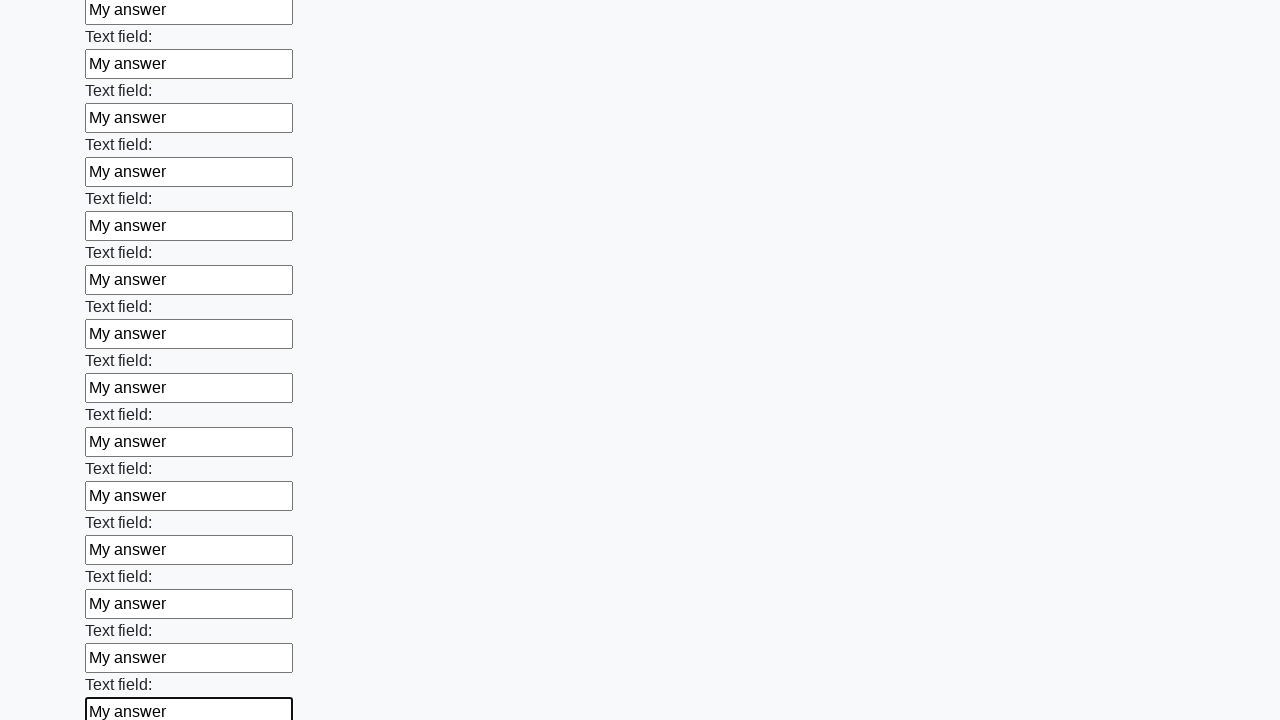

Filled an input field with 'My answer' on input >> nth=57
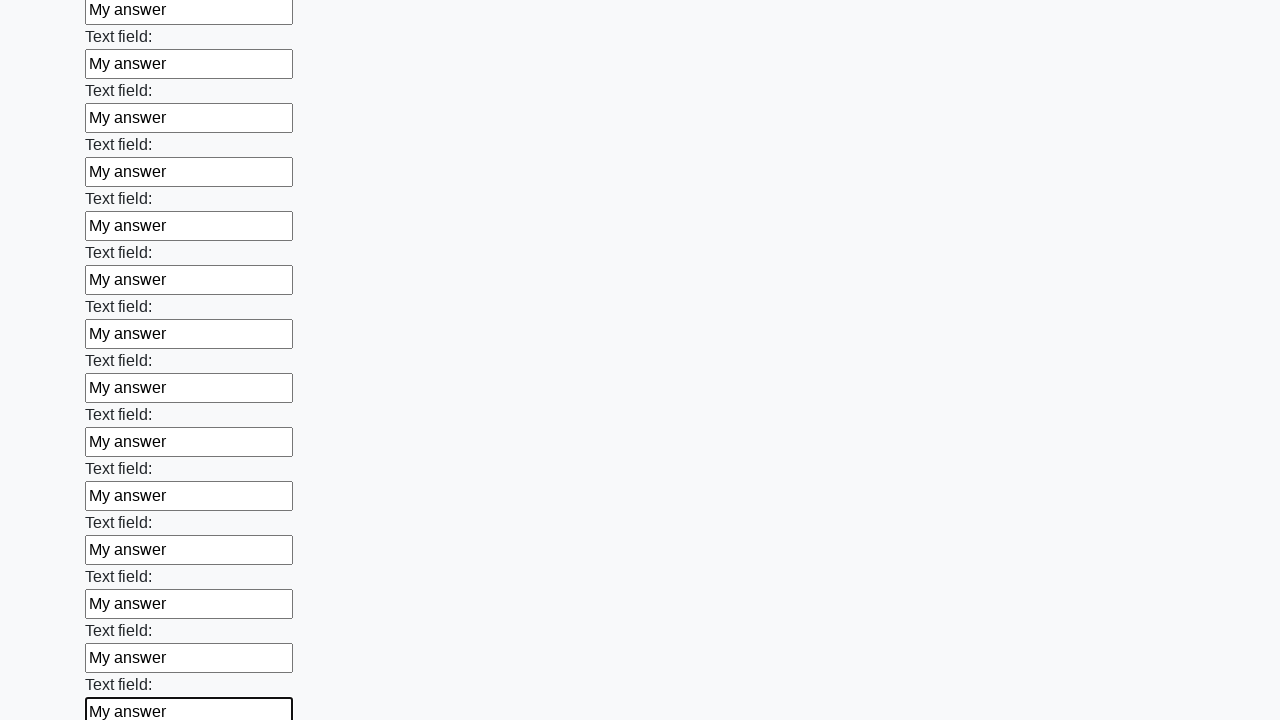

Filled an input field with 'My answer' on input >> nth=58
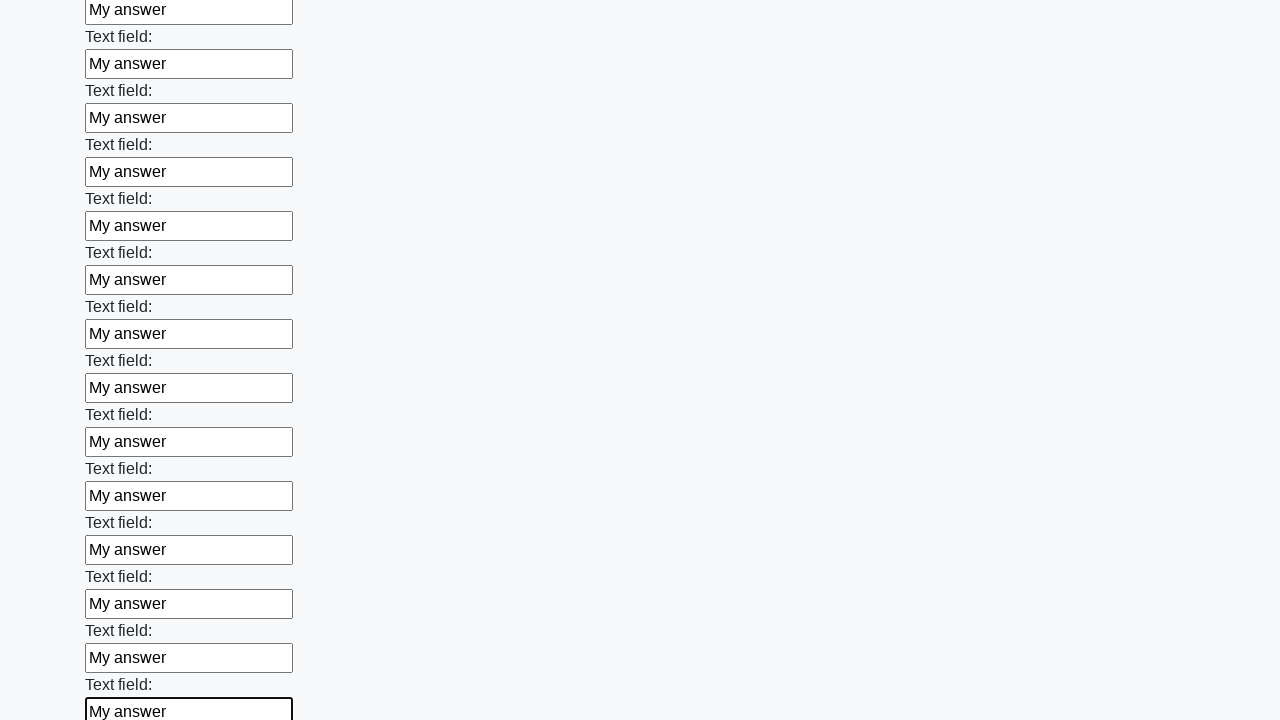

Filled an input field with 'My answer' on input >> nth=59
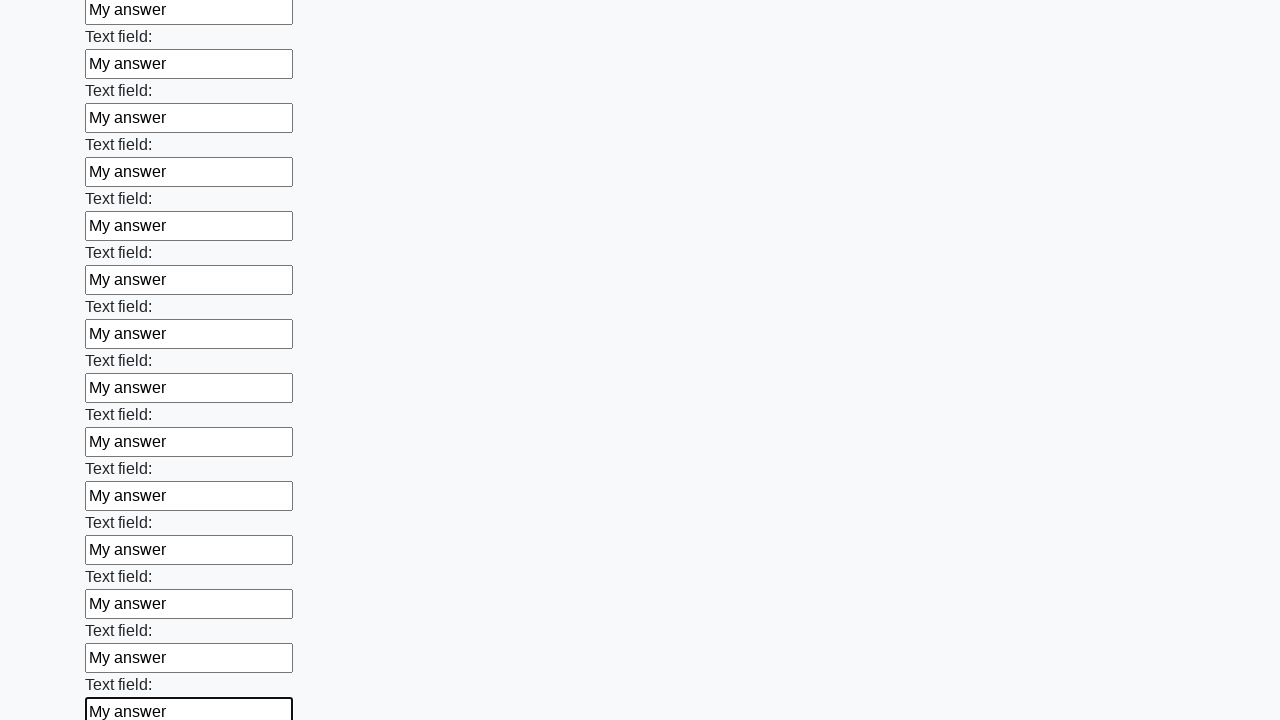

Filled an input field with 'My answer' on input >> nth=60
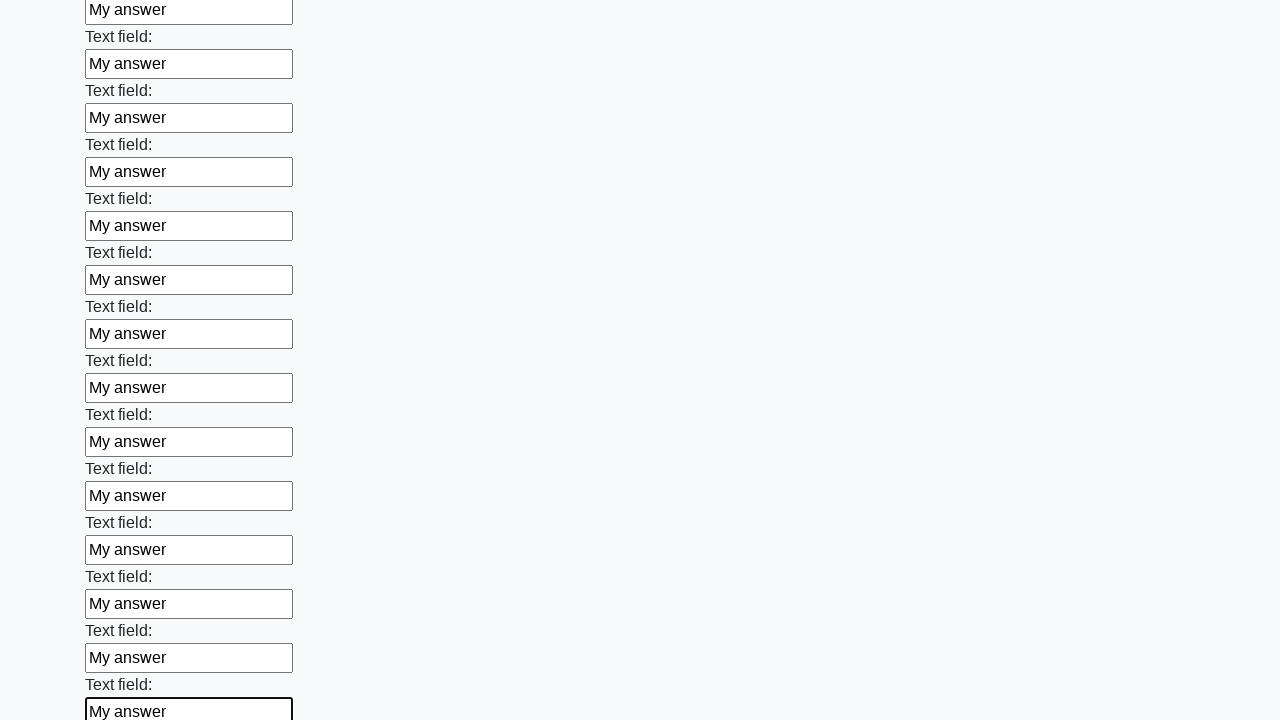

Filled an input field with 'My answer' on input >> nth=61
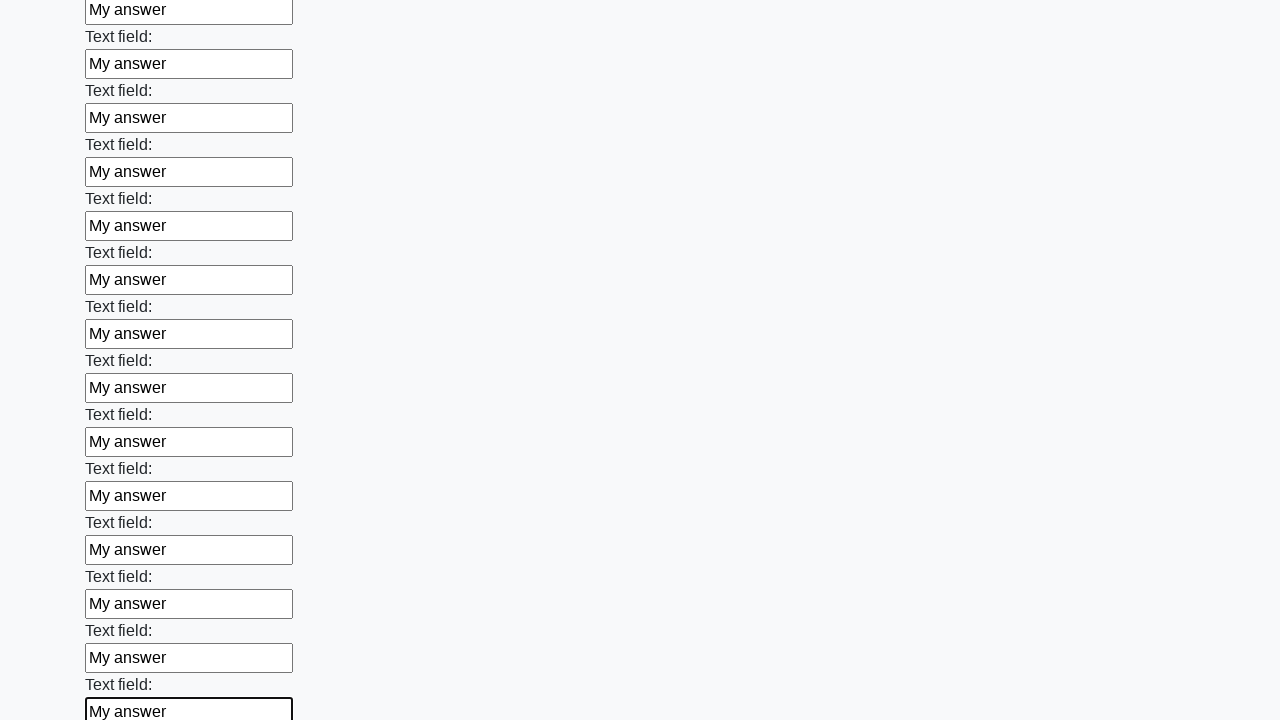

Filled an input field with 'My answer' on input >> nth=62
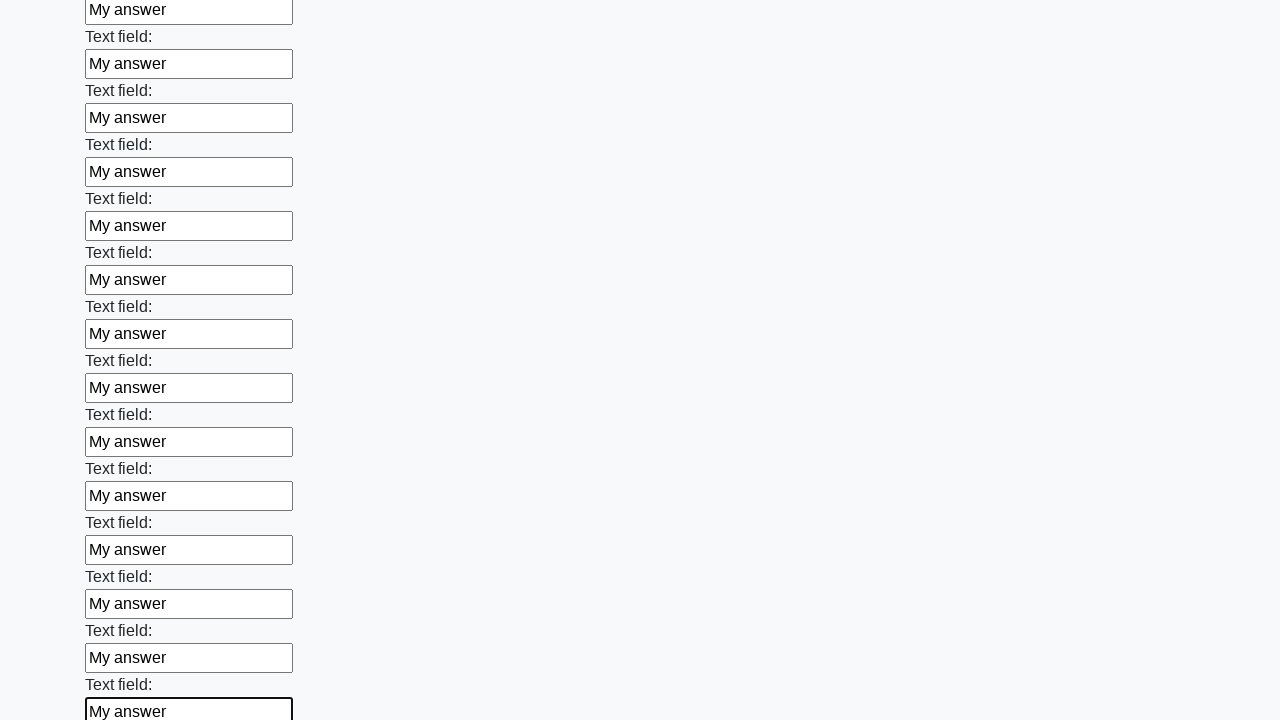

Filled an input field with 'My answer' on input >> nth=63
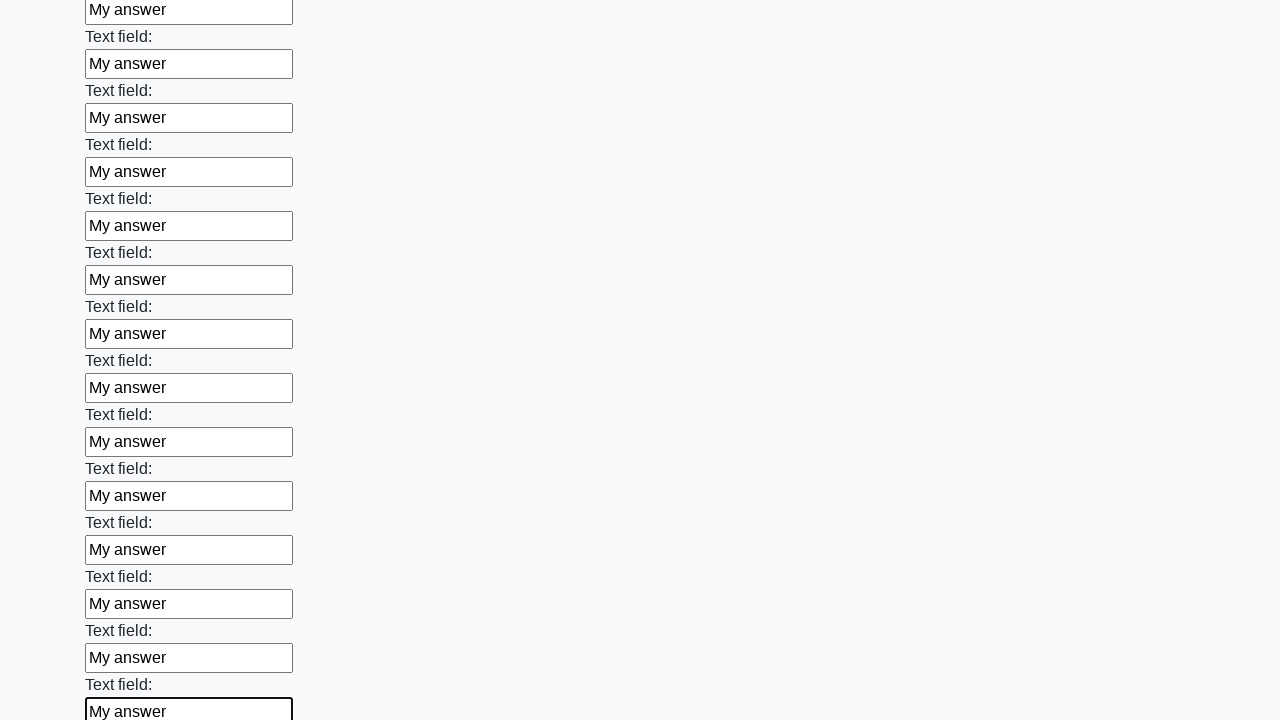

Filled an input field with 'My answer' on input >> nth=64
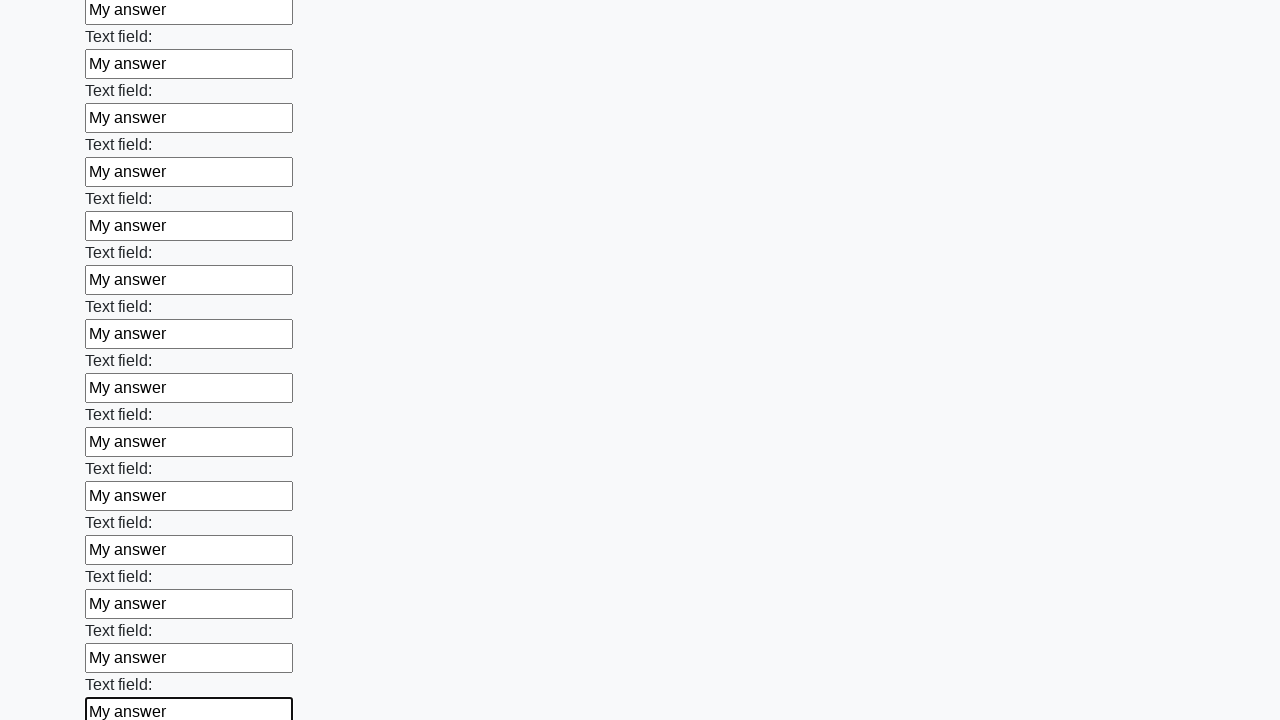

Filled an input field with 'My answer' on input >> nth=65
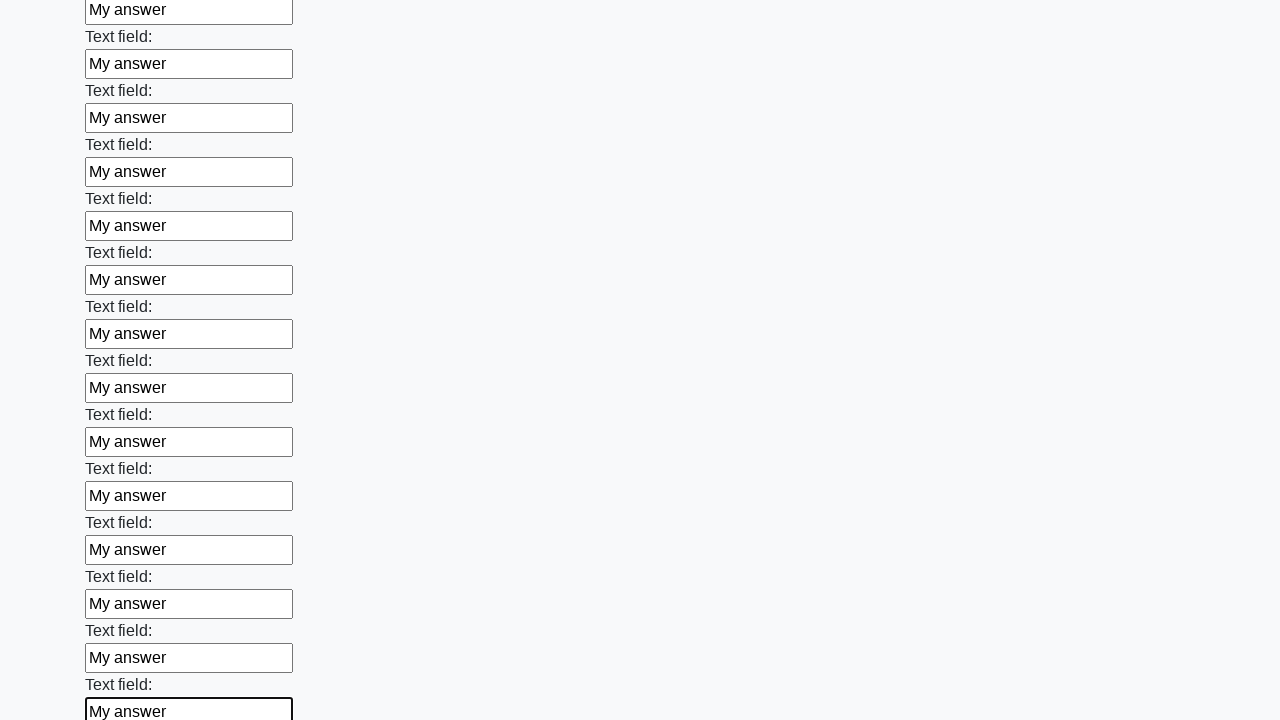

Filled an input field with 'My answer' on input >> nth=66
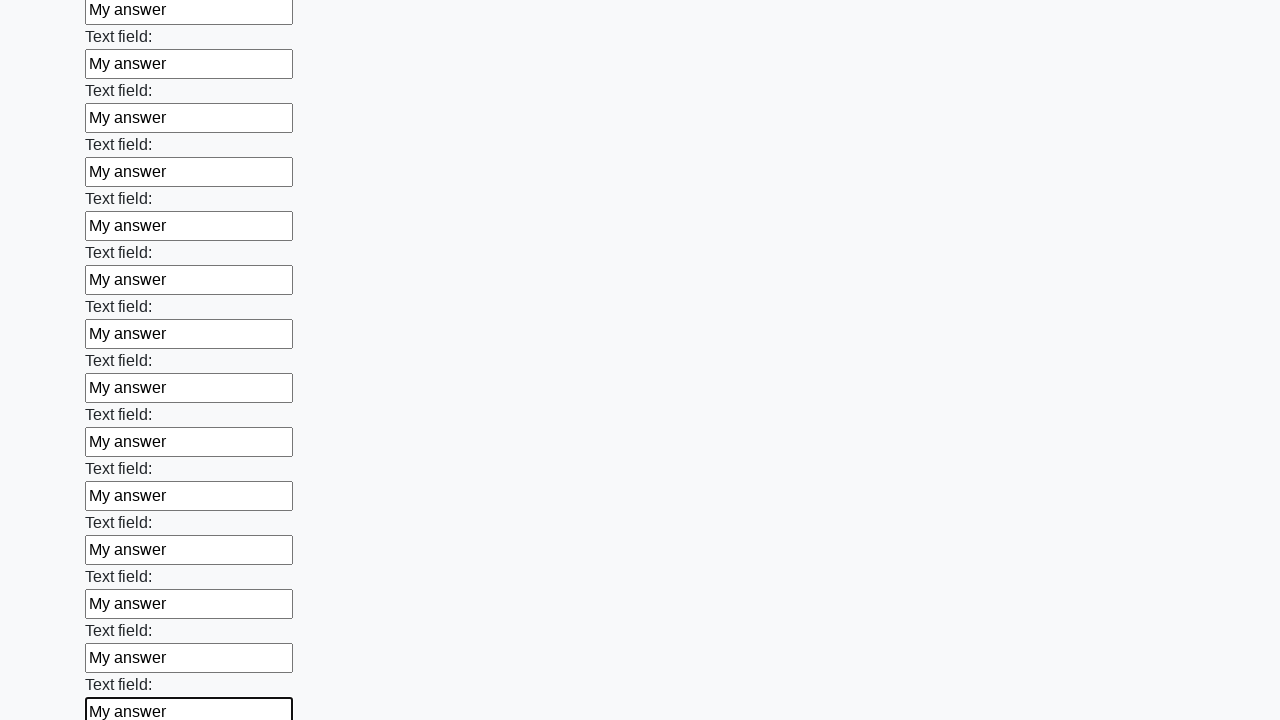

Filled an input field with 'My answer' on input >> nth=67
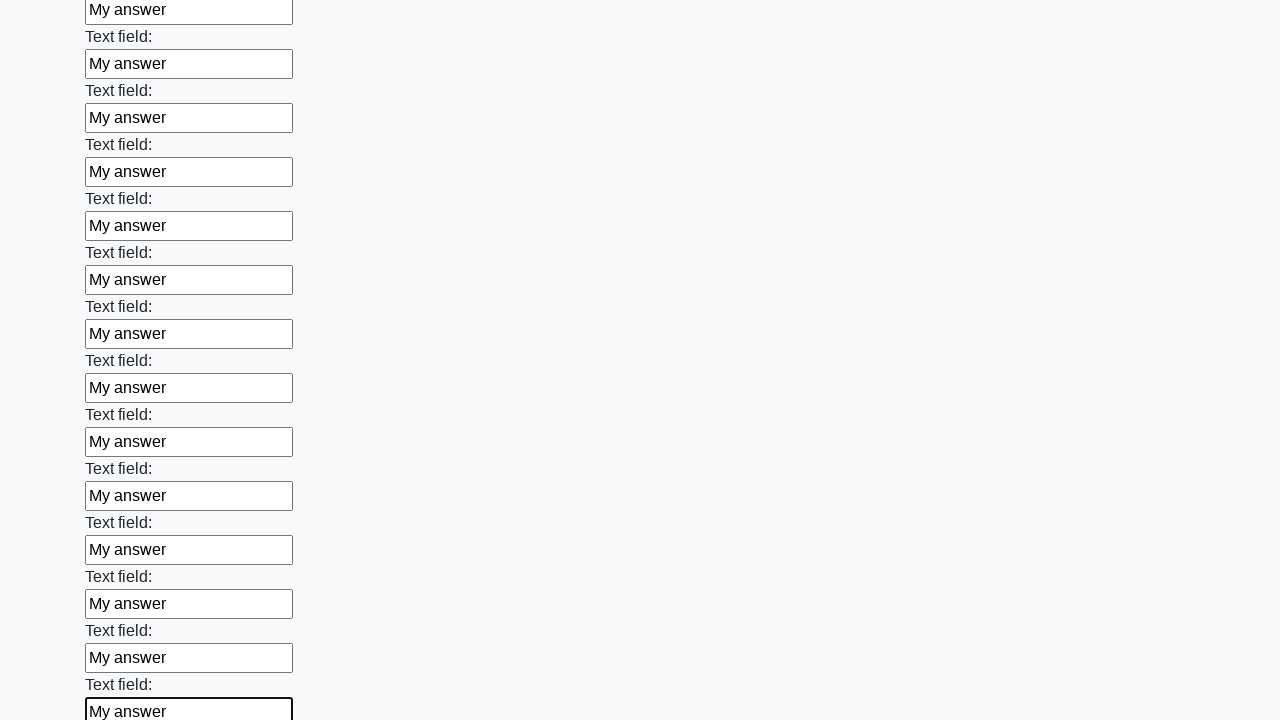

Filled an input field with 'My answer' on input >> nth=68
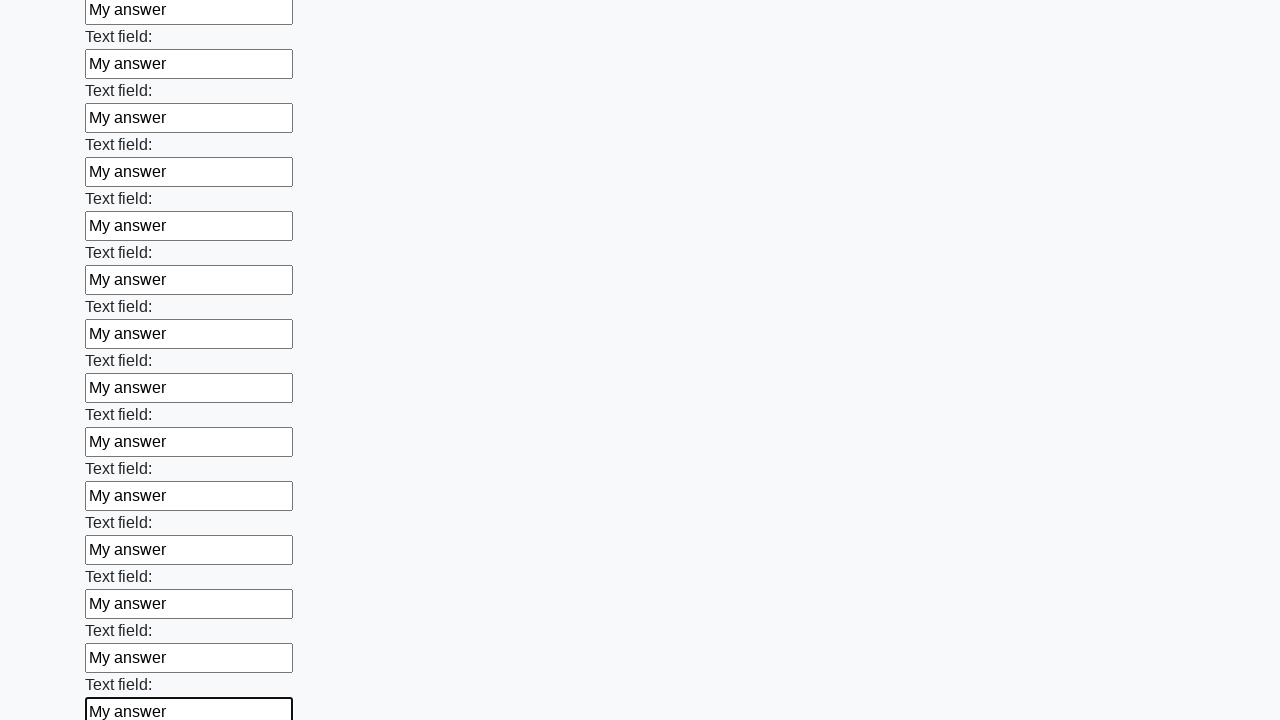

Filled an input field with 'My answer' on input >> nth=69
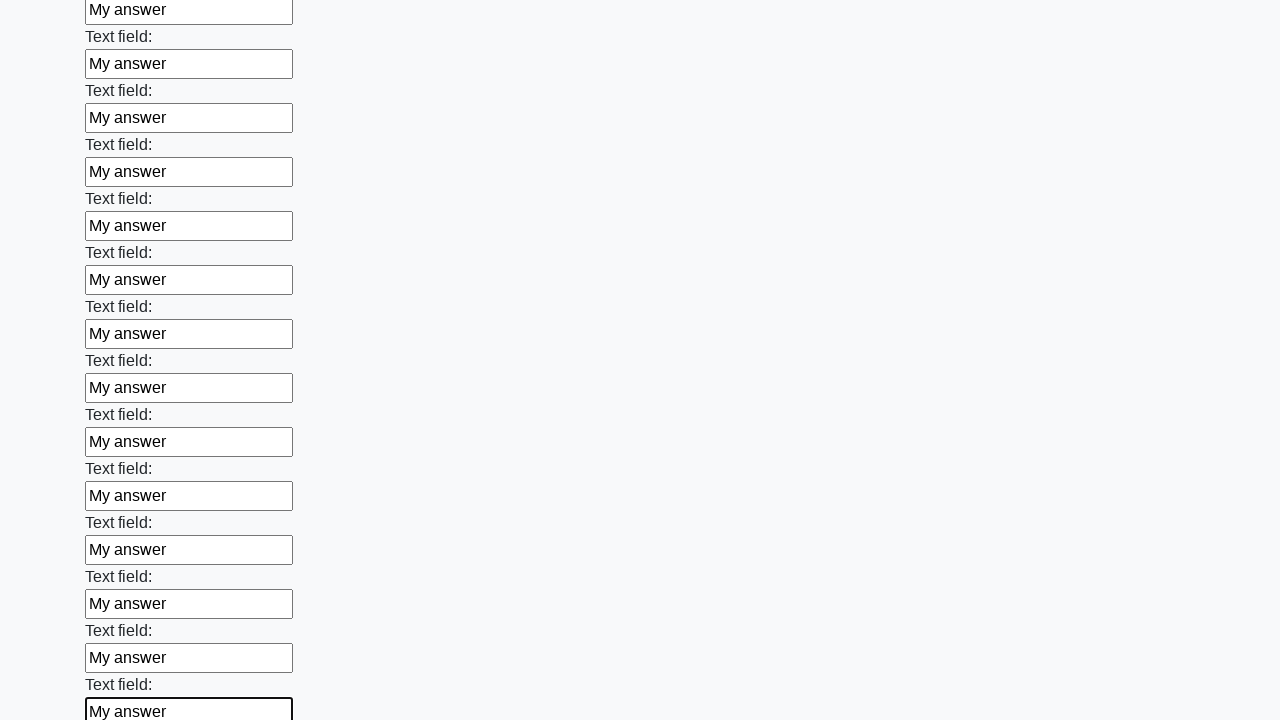

Filled an input field with 'My answer' on input >> nth=70
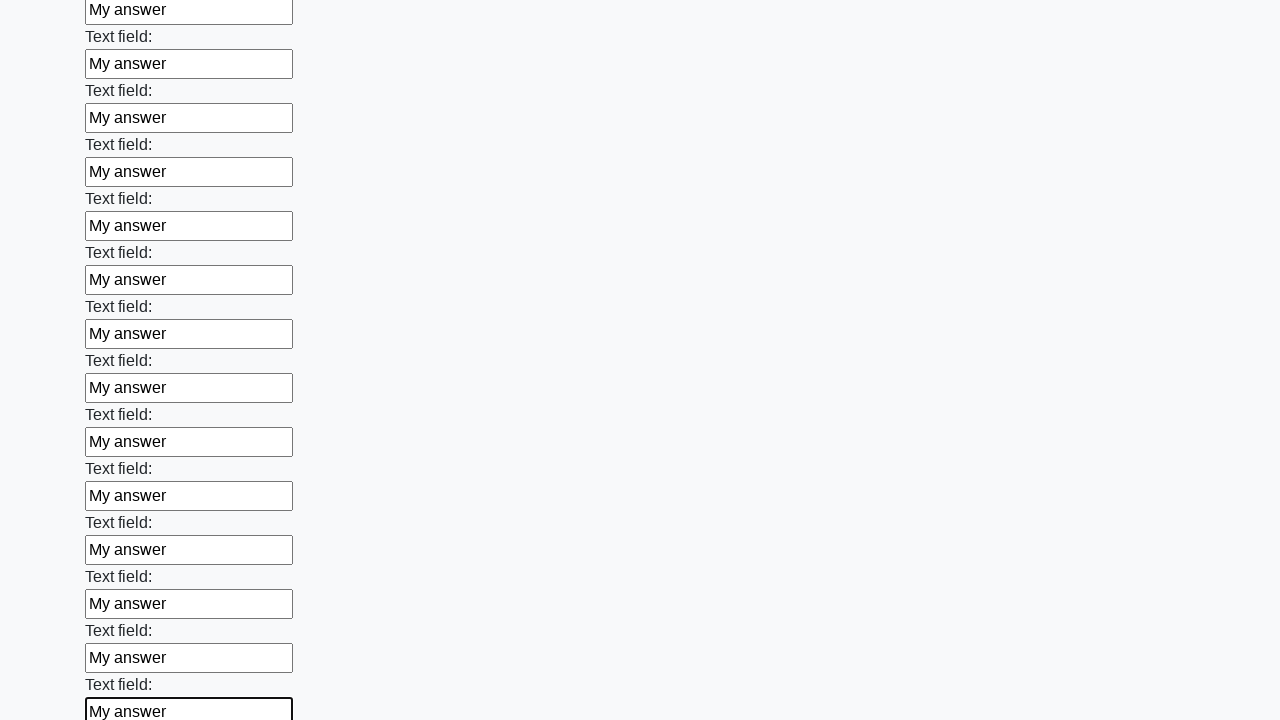

Filled an input field with 'My answer' on input >> nth=71
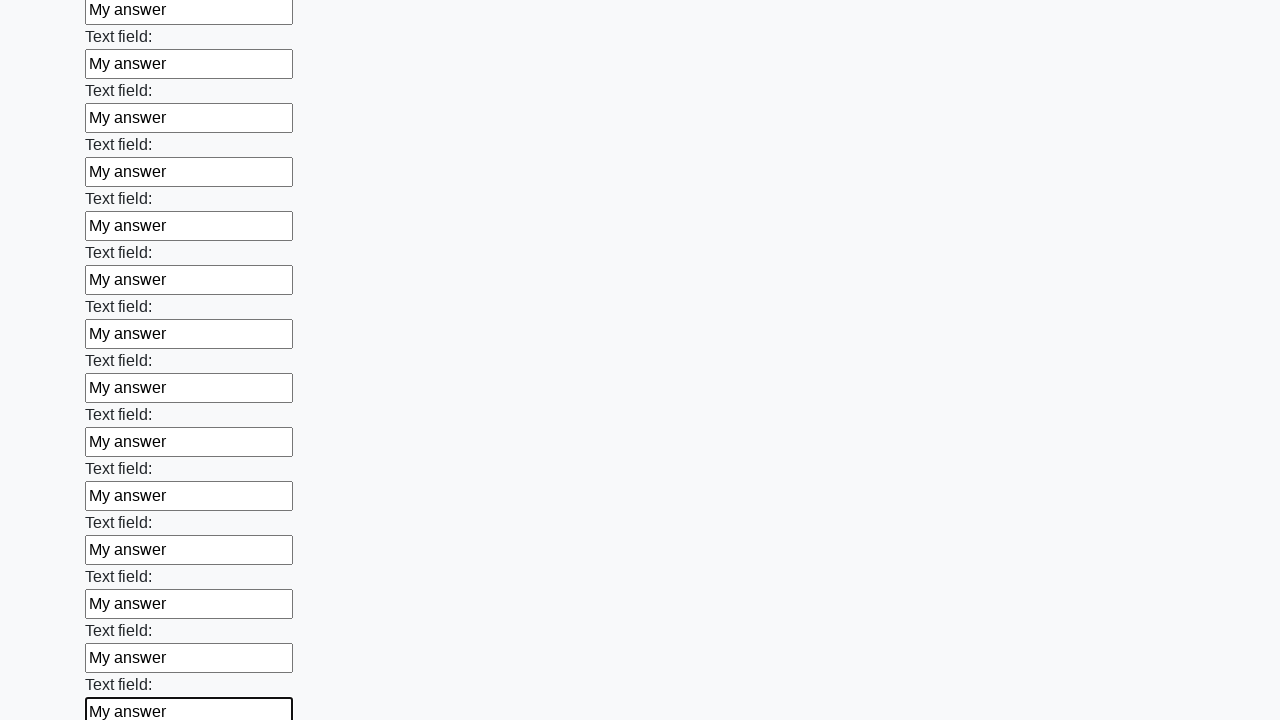

Filled an input field with 'My answer' on input >> nth=72
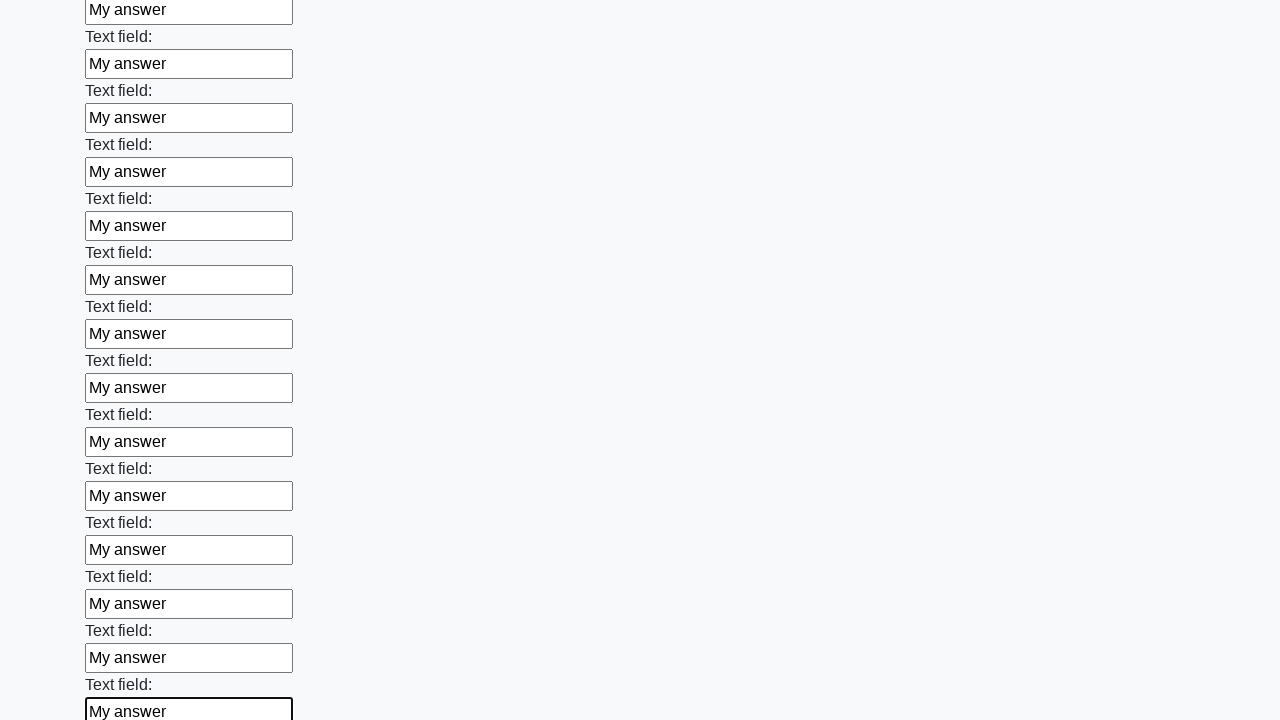

Filled an input field with 'My answer' on input >> nth=73
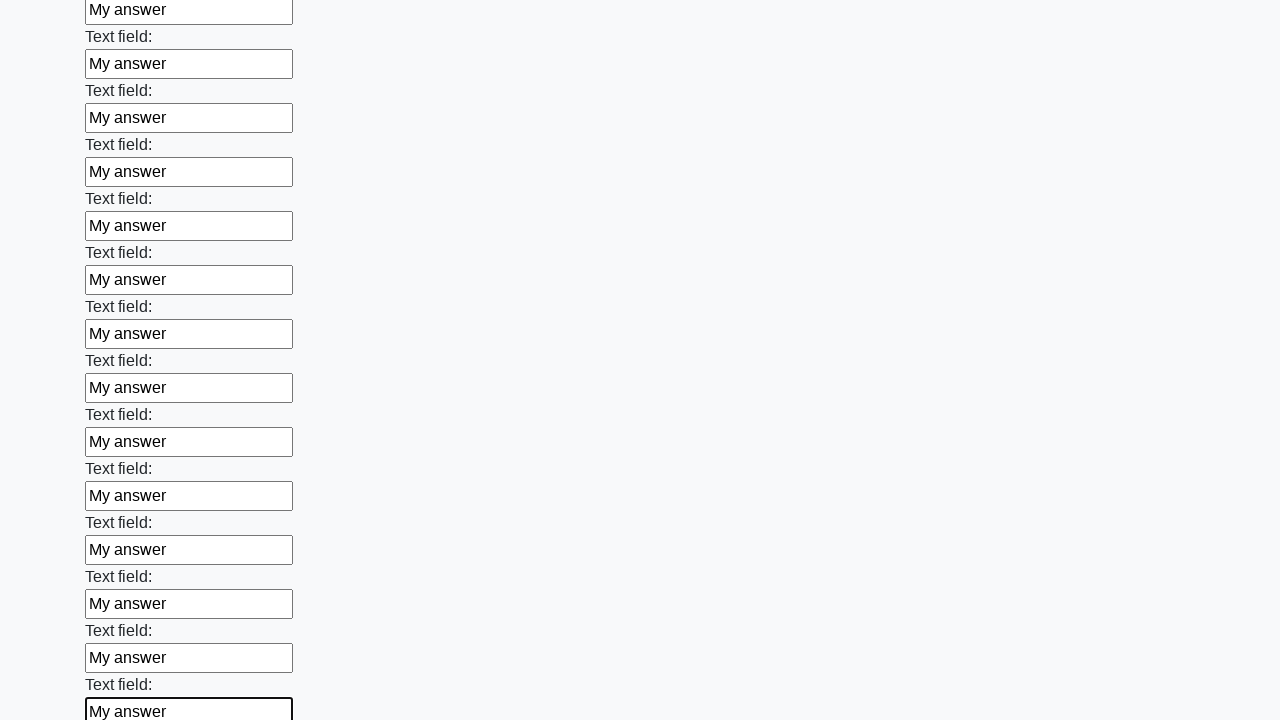

Filled an input field with 'My answer' on input >> nth=74
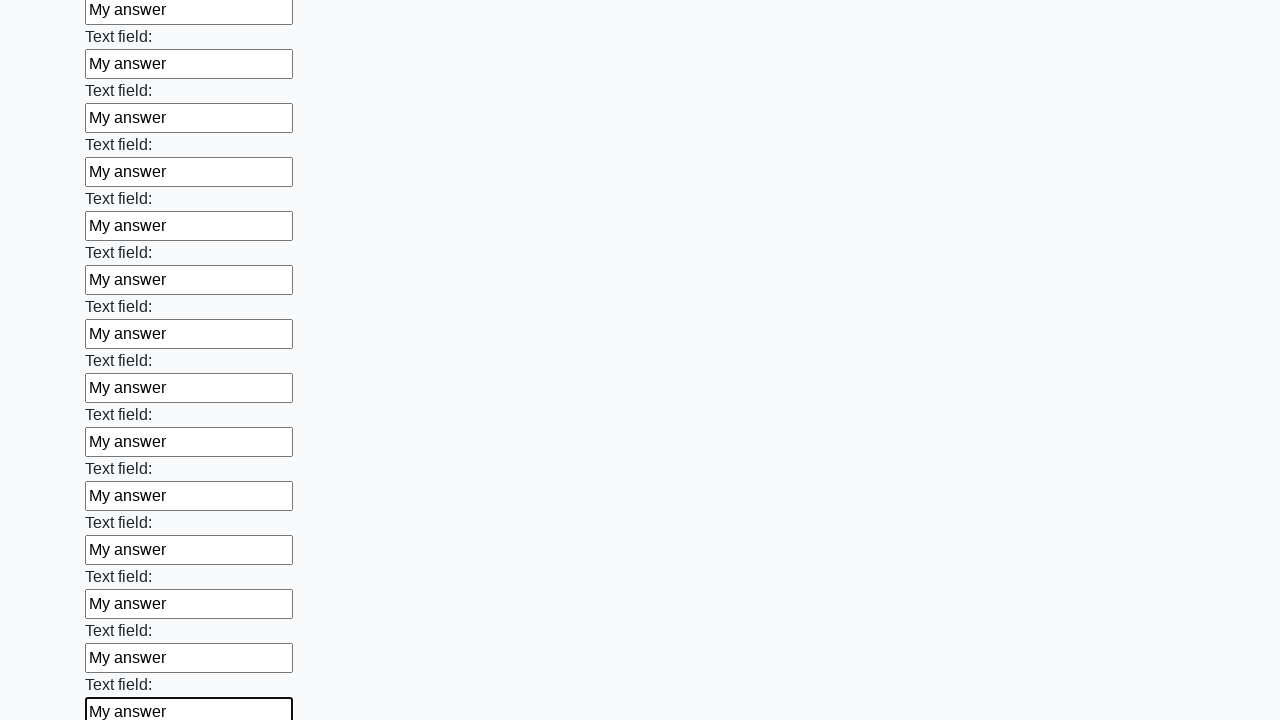

Filled an input field with 'My answer' on input >> nth=75
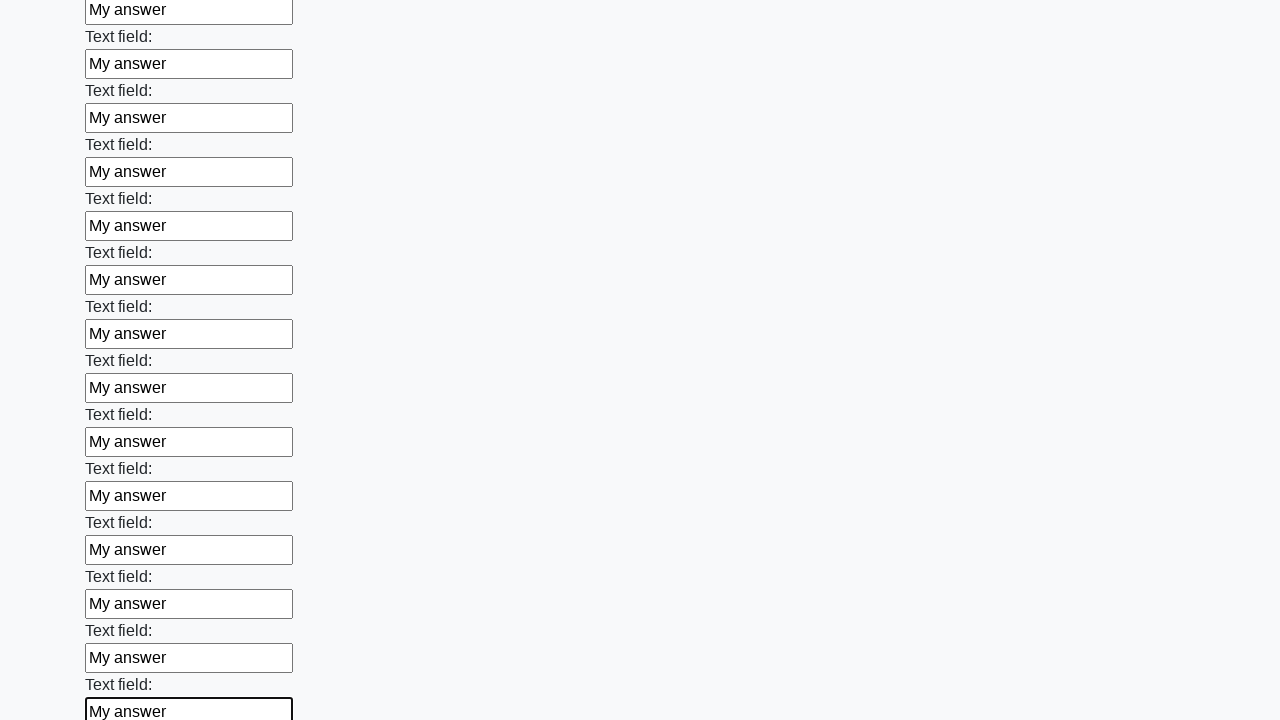

Filled an input field with 'My answer' on input >> nth=76
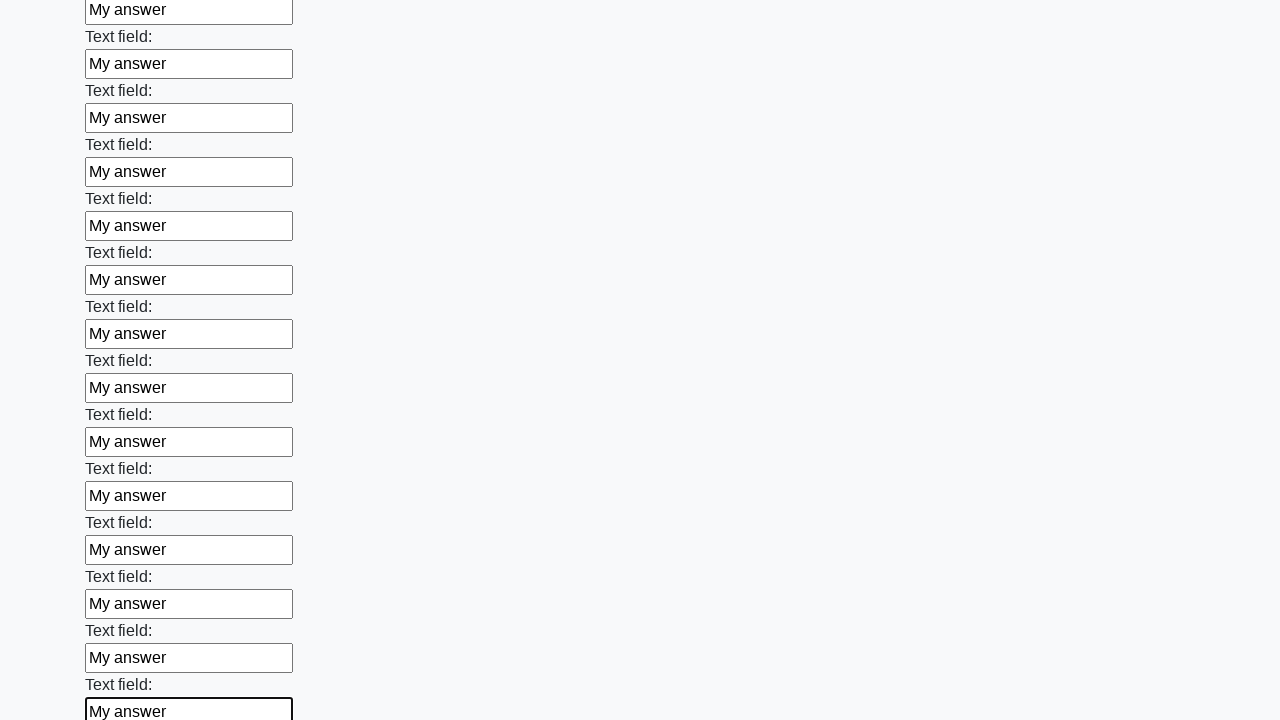

Filled an input field with 'My answer' on input >> nth=77
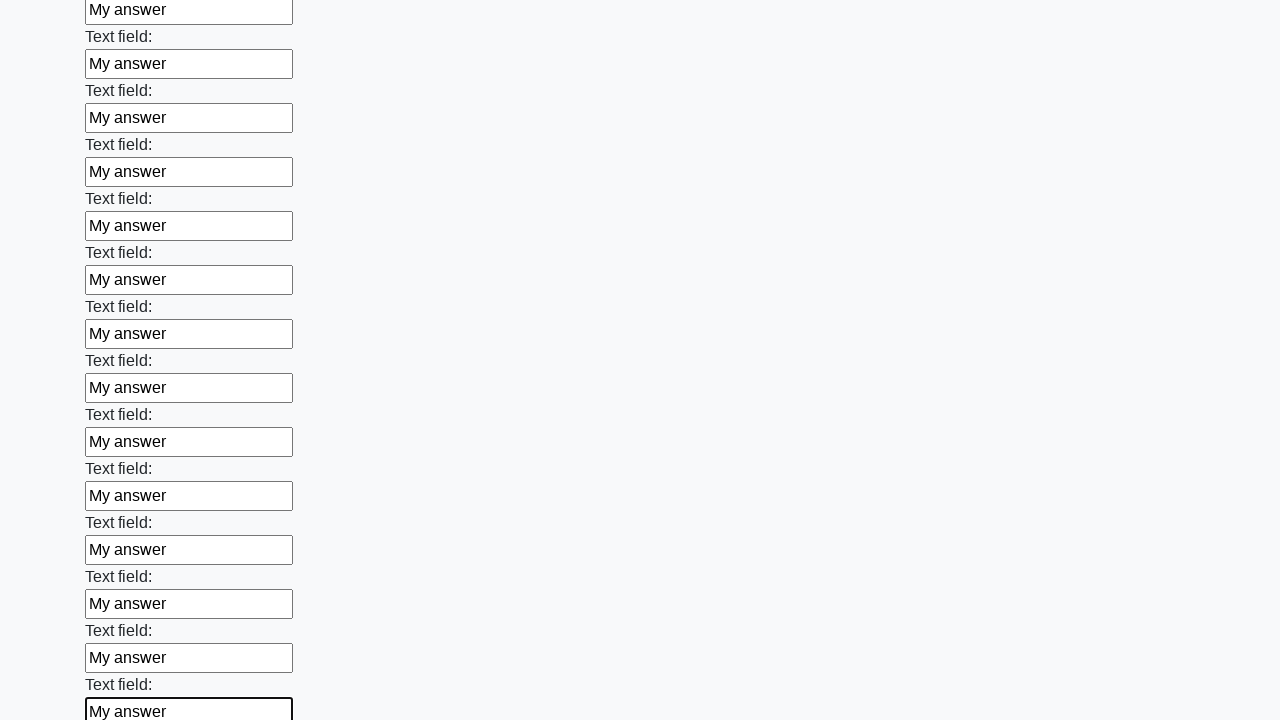

Filled an input field with 'My answer' on input >> nth=78
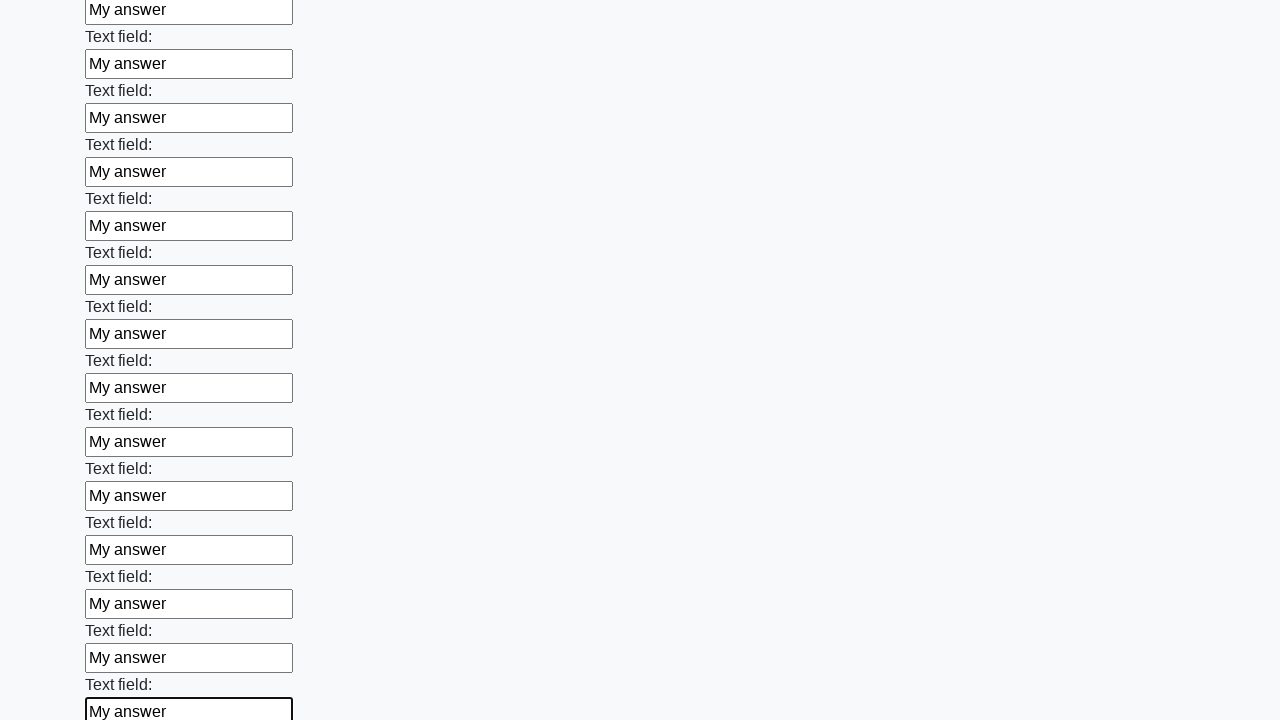

Filled an input field with 'My answer' on input >> nth=79
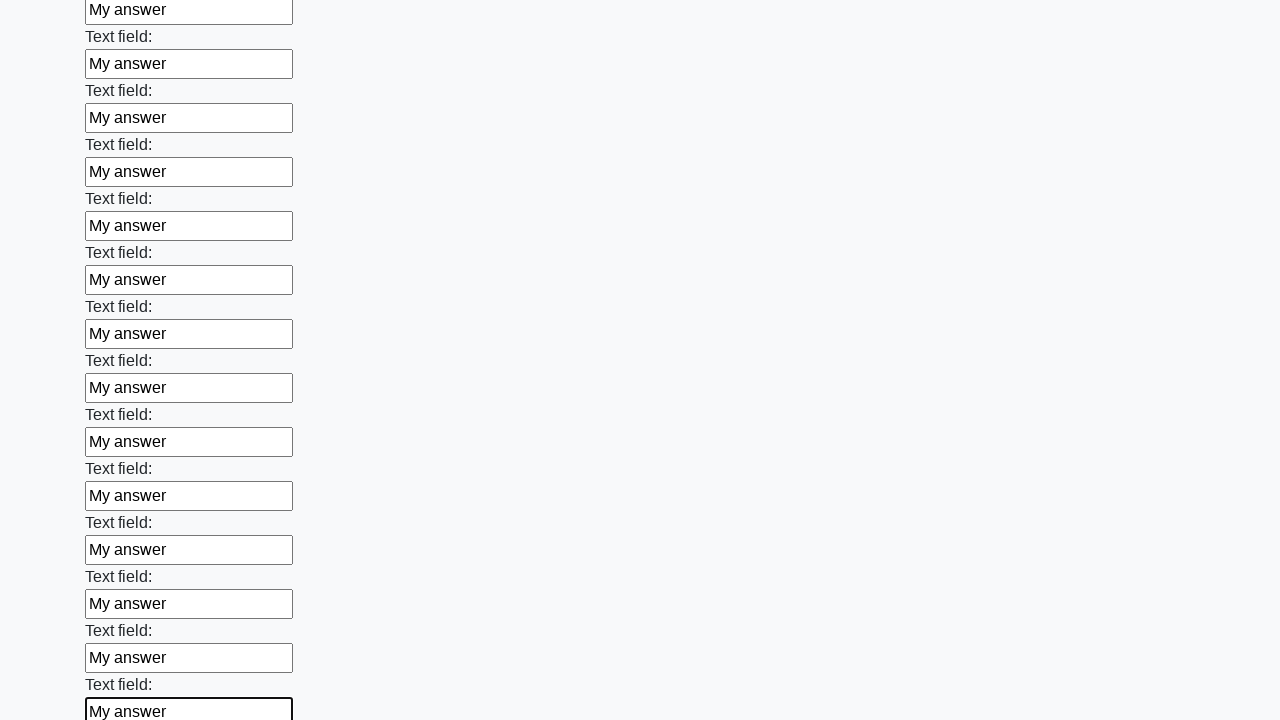

Filled an input field with 'My answer' on input >> nth=80
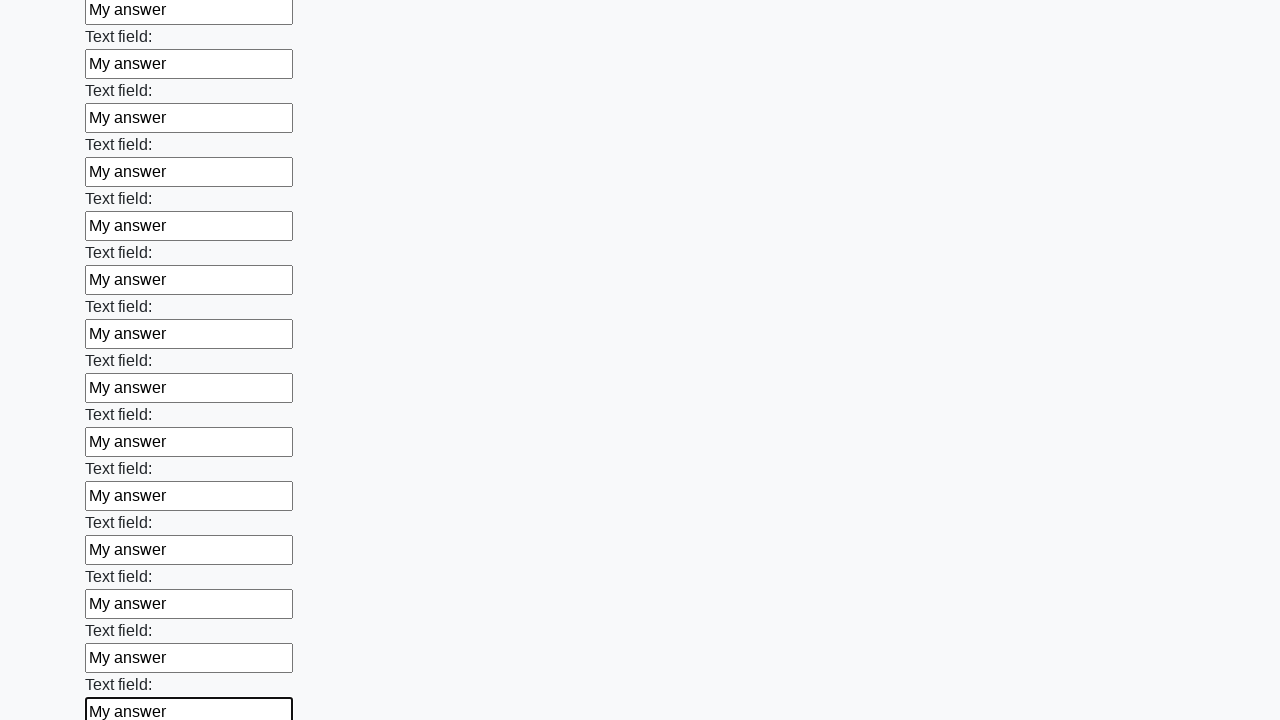

Filled an input field with 'My answer' on input >> nth=81
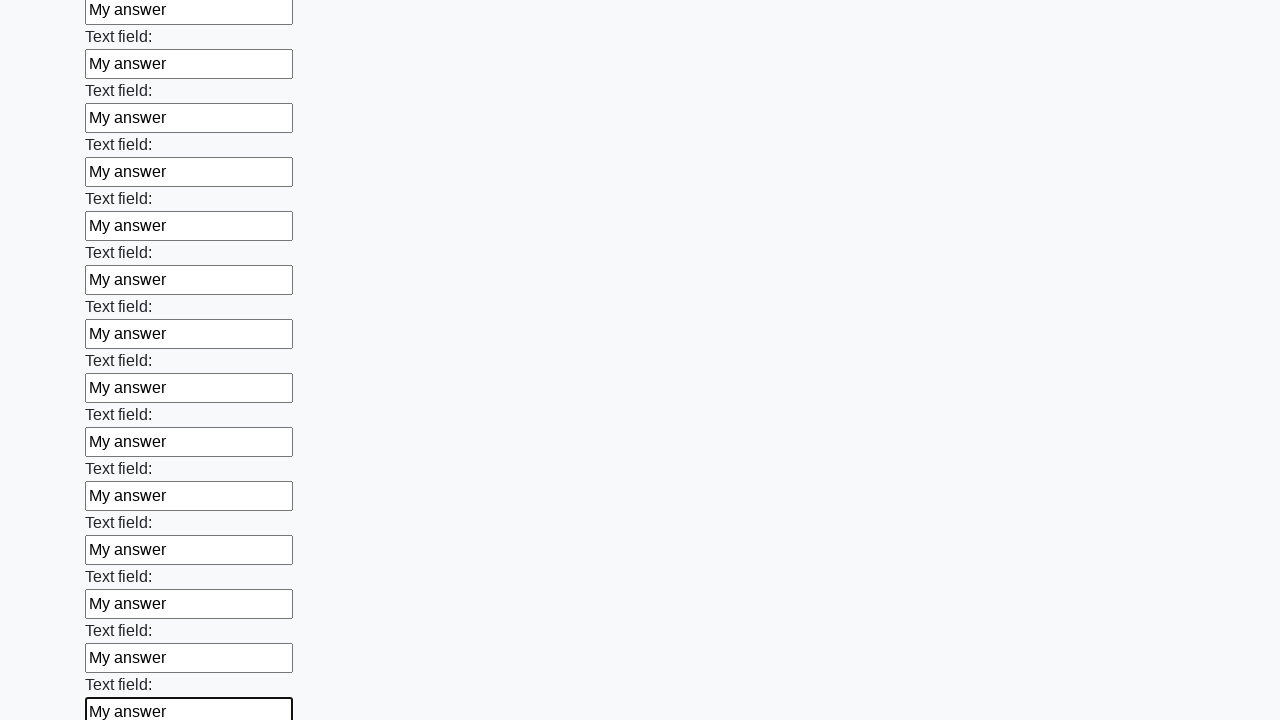

Filled an input field with 'My answer' on input >> nth=82
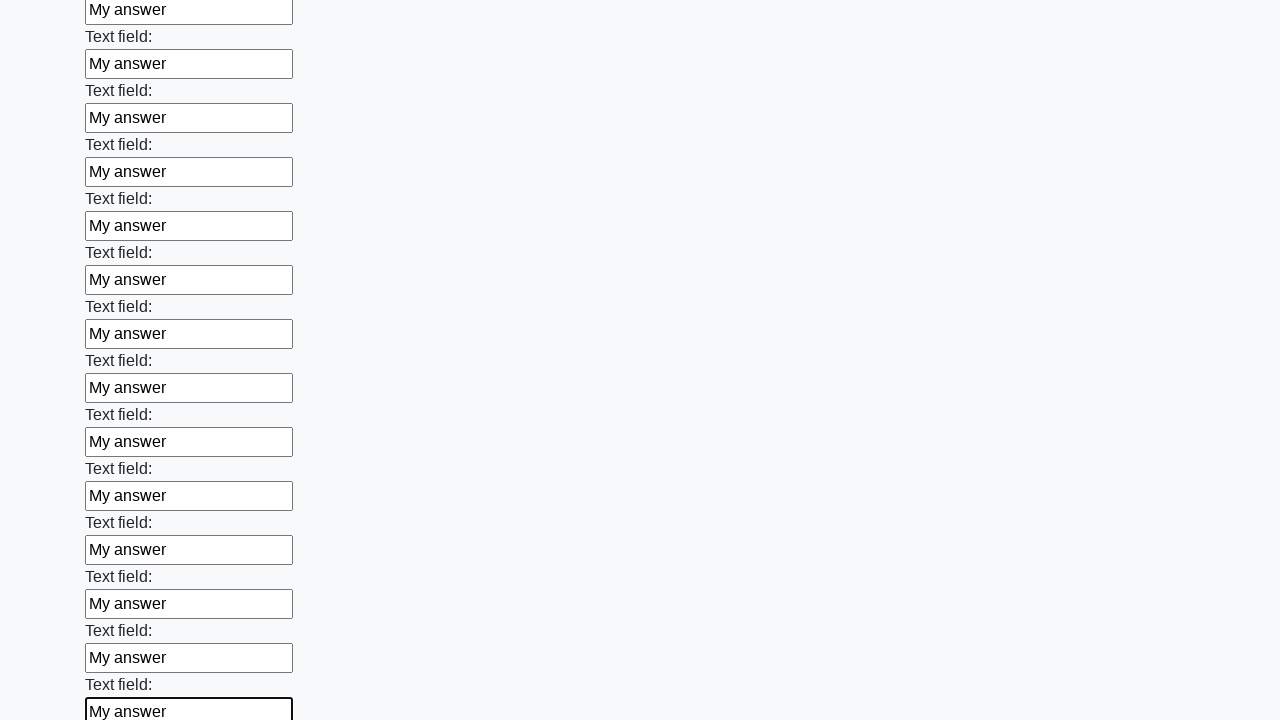

Filled an input field with 'My answer' on input >> nth=83
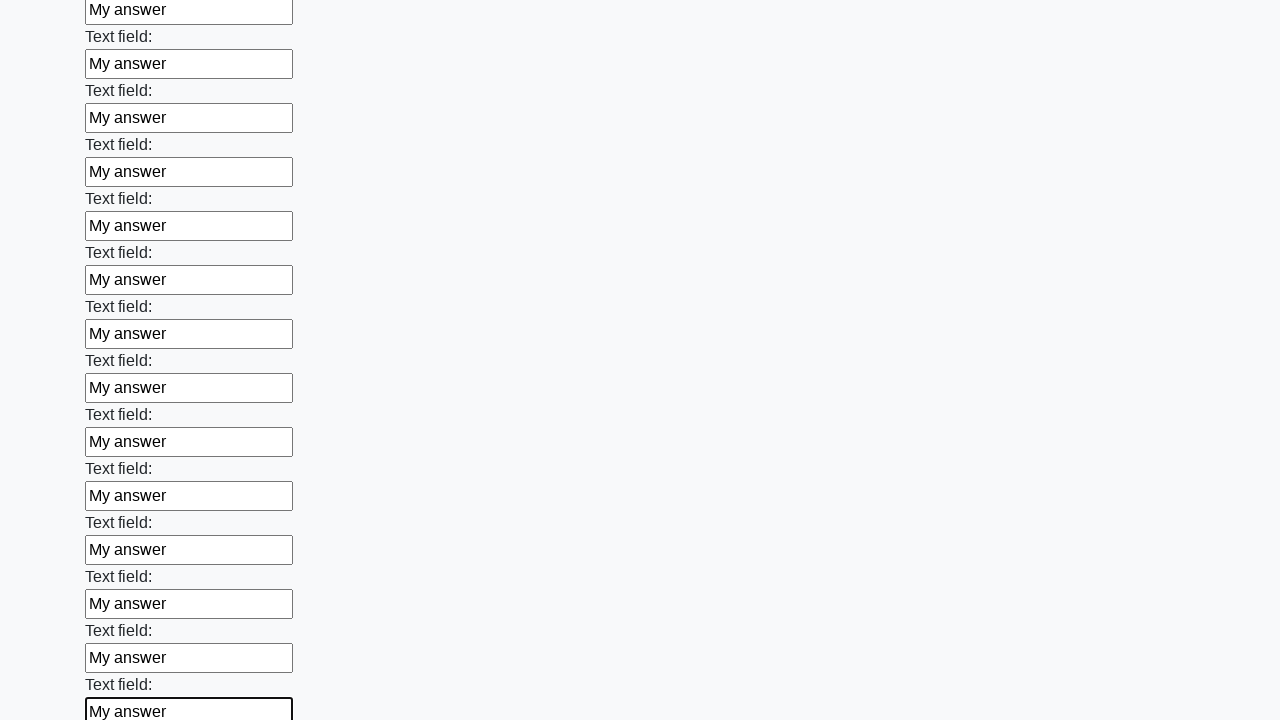

Filled an input field with 'My answer' on input >> nth=84
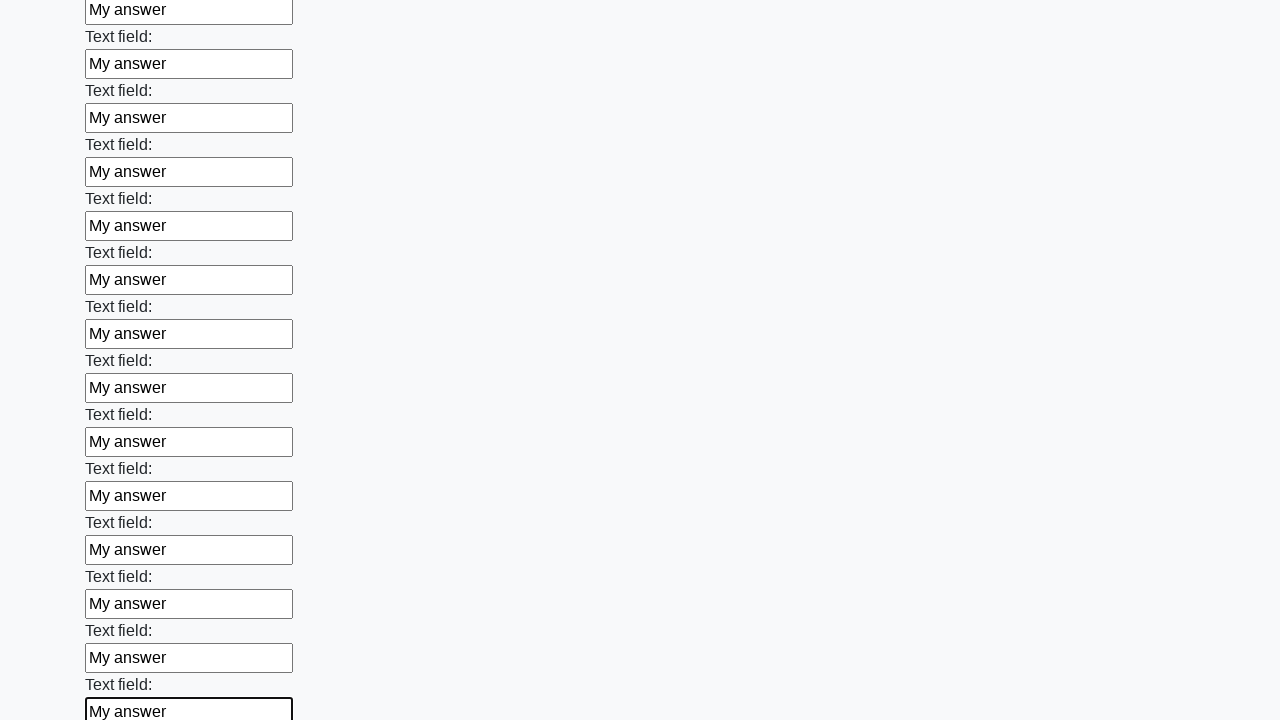

Filled an input field with 'My answer' on input >> nth=85
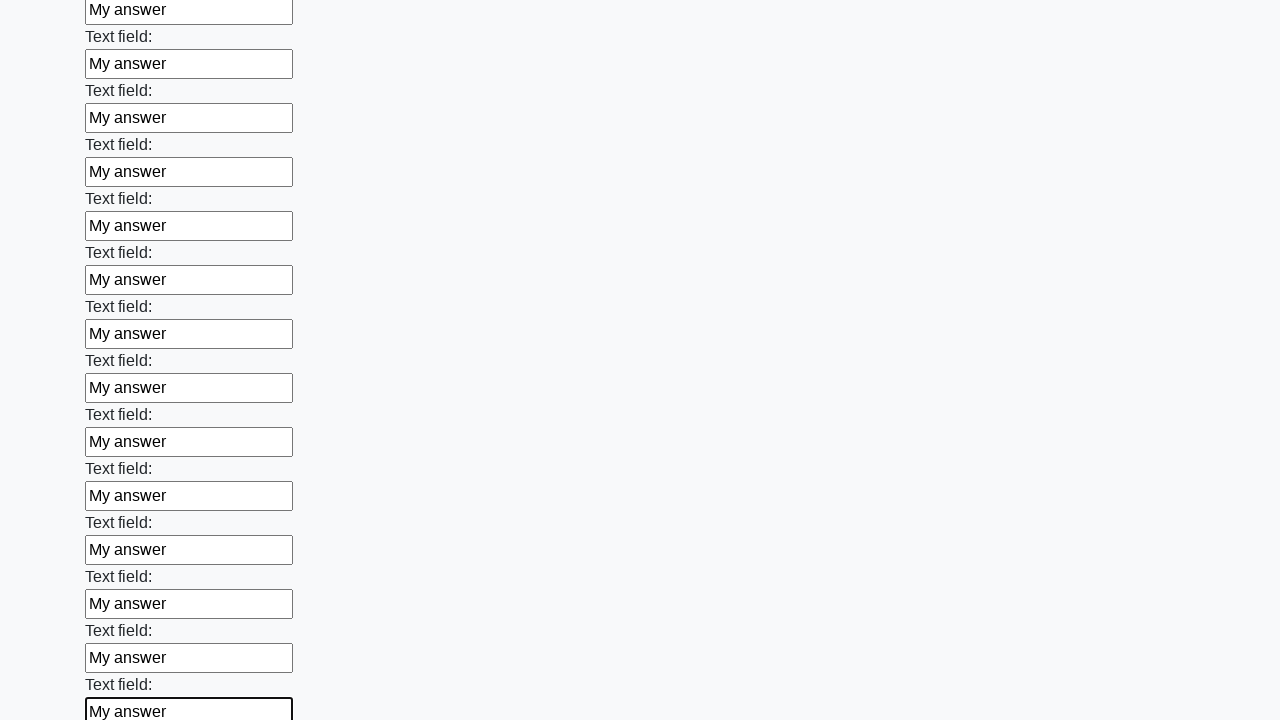

Filled an input field with 'My answer' on input >> nth=86
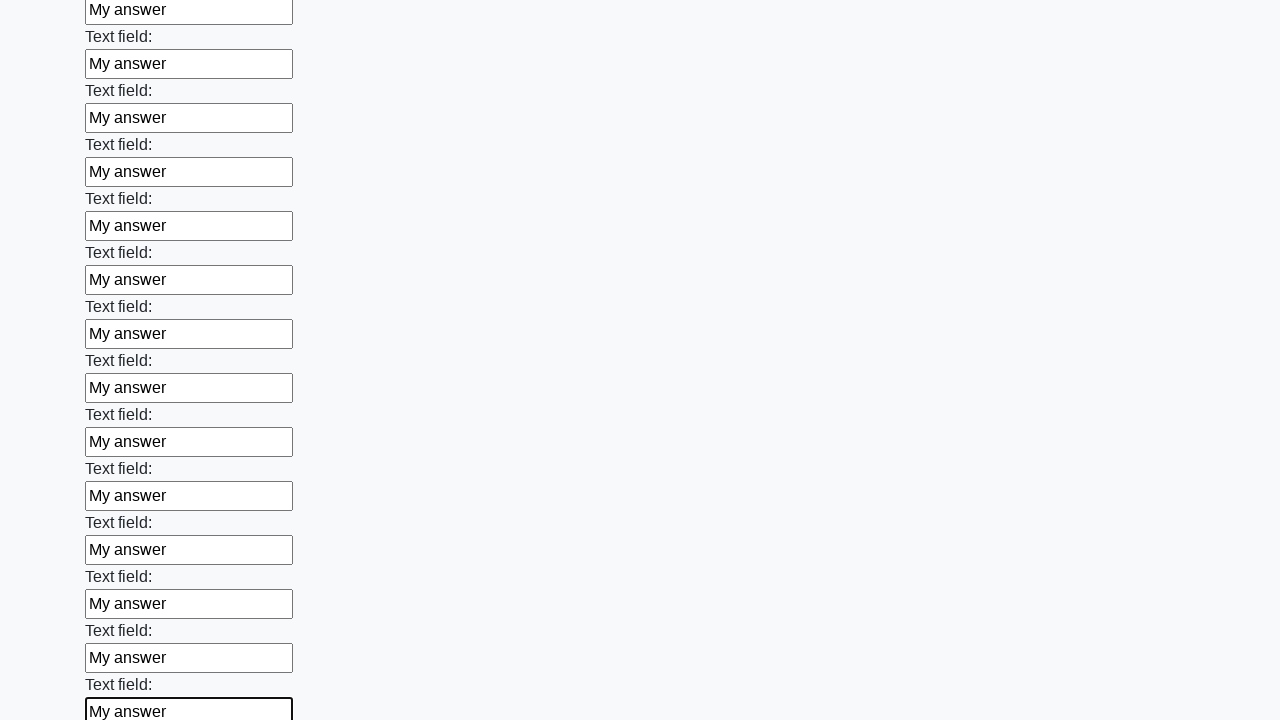

Filled an input field with 'My answer' on input >> nth=87
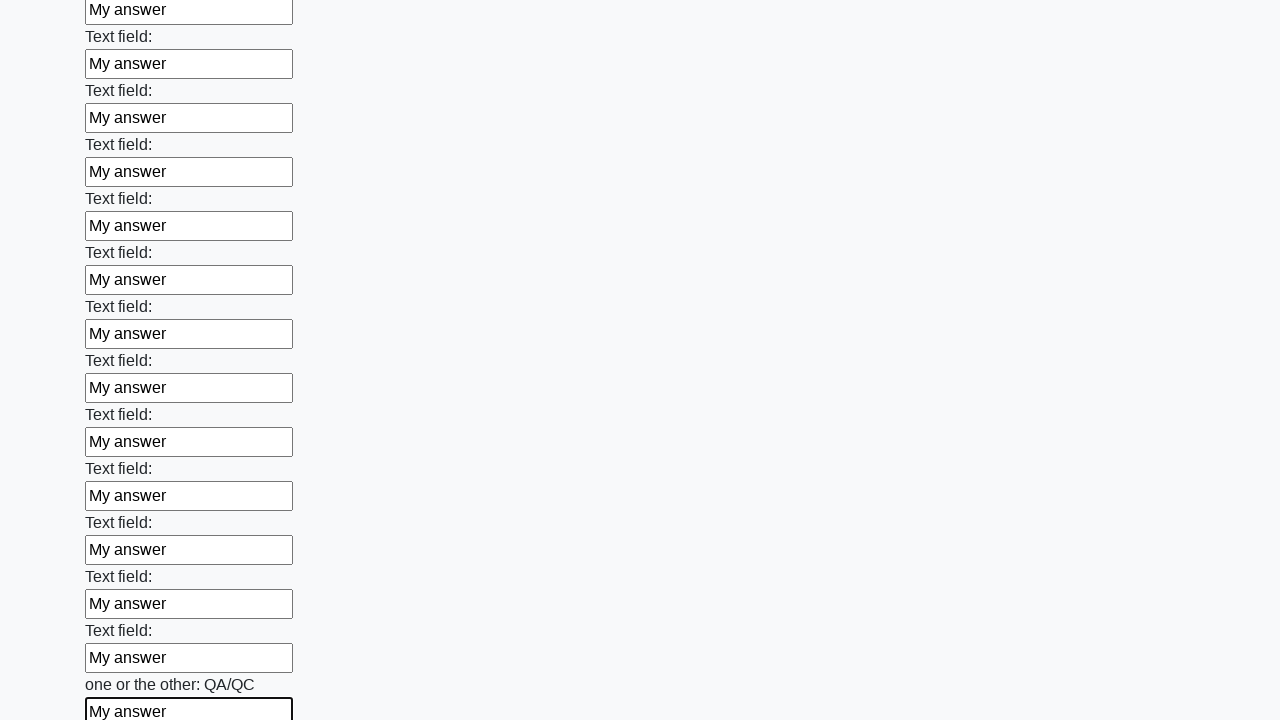

Filled an input field with 'My answer' on input >> nth=88
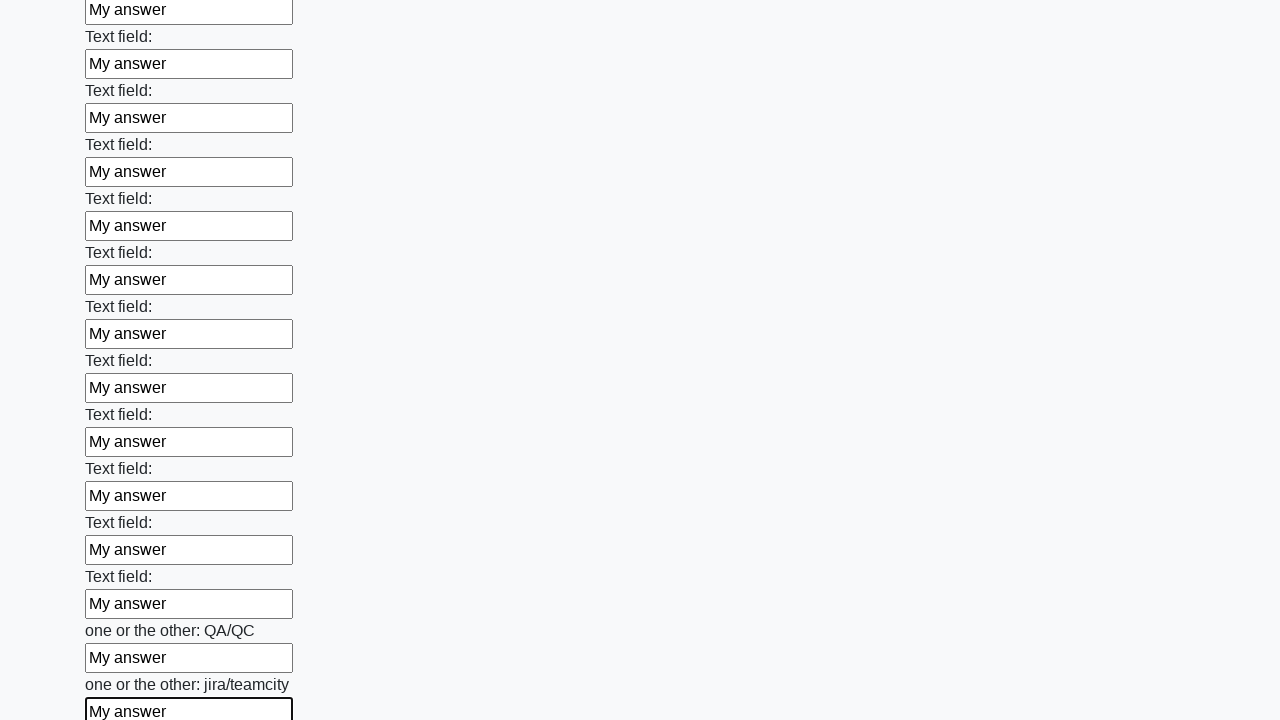

Filled an input field with 'My answer' on input >> nth=89
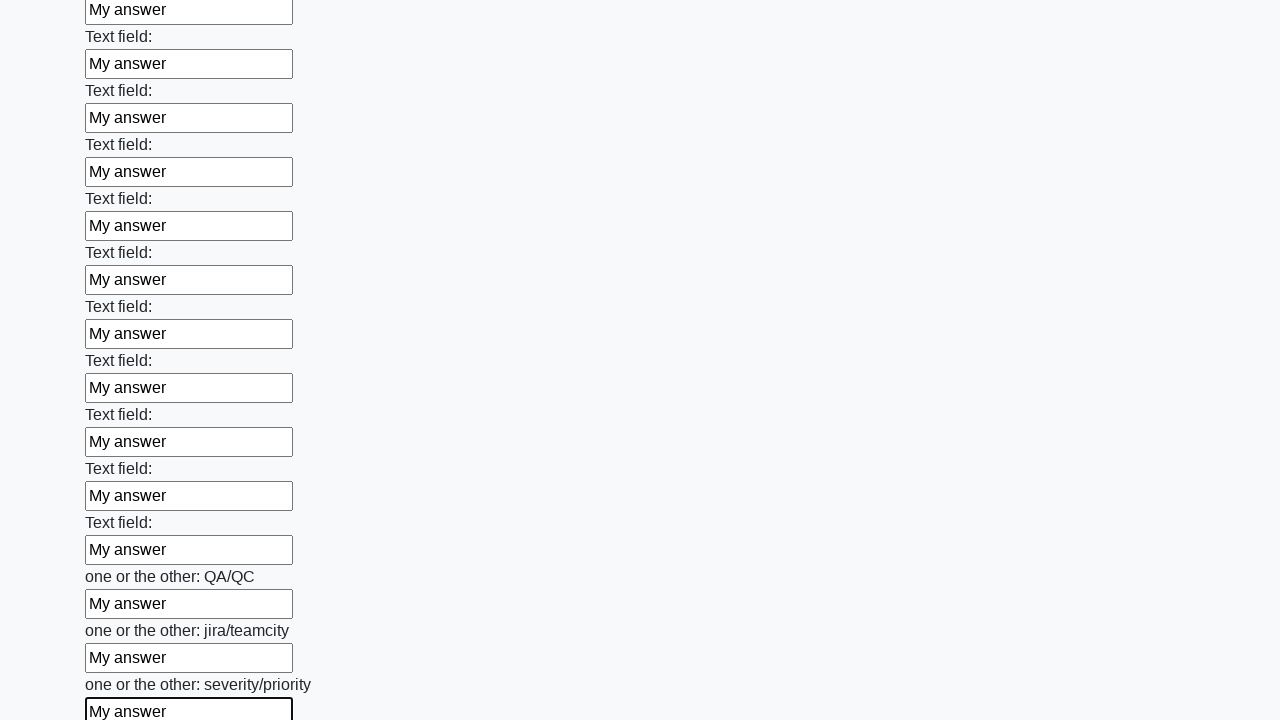

Filled an input field with 'My answer' on input >> nth=90
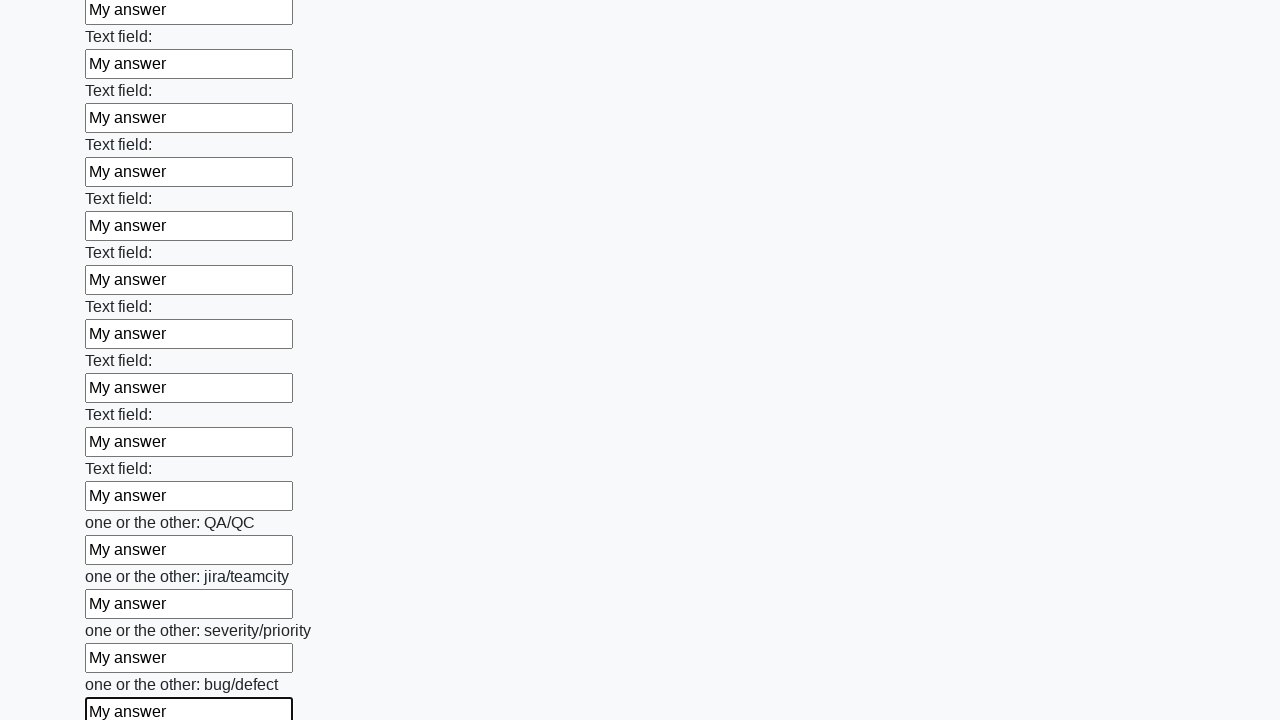

Filled an input field with 'My answer' on input >> nth=91
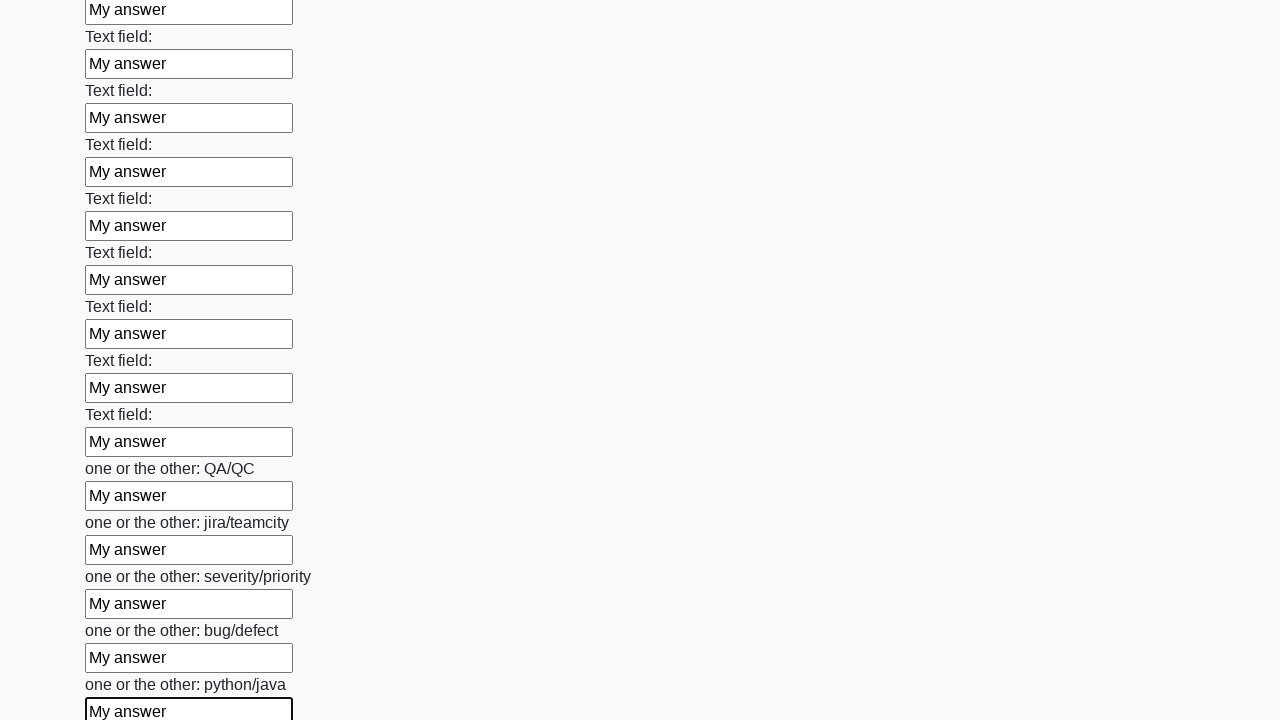

Filled an input field with 'My answer' on input >> nth=92
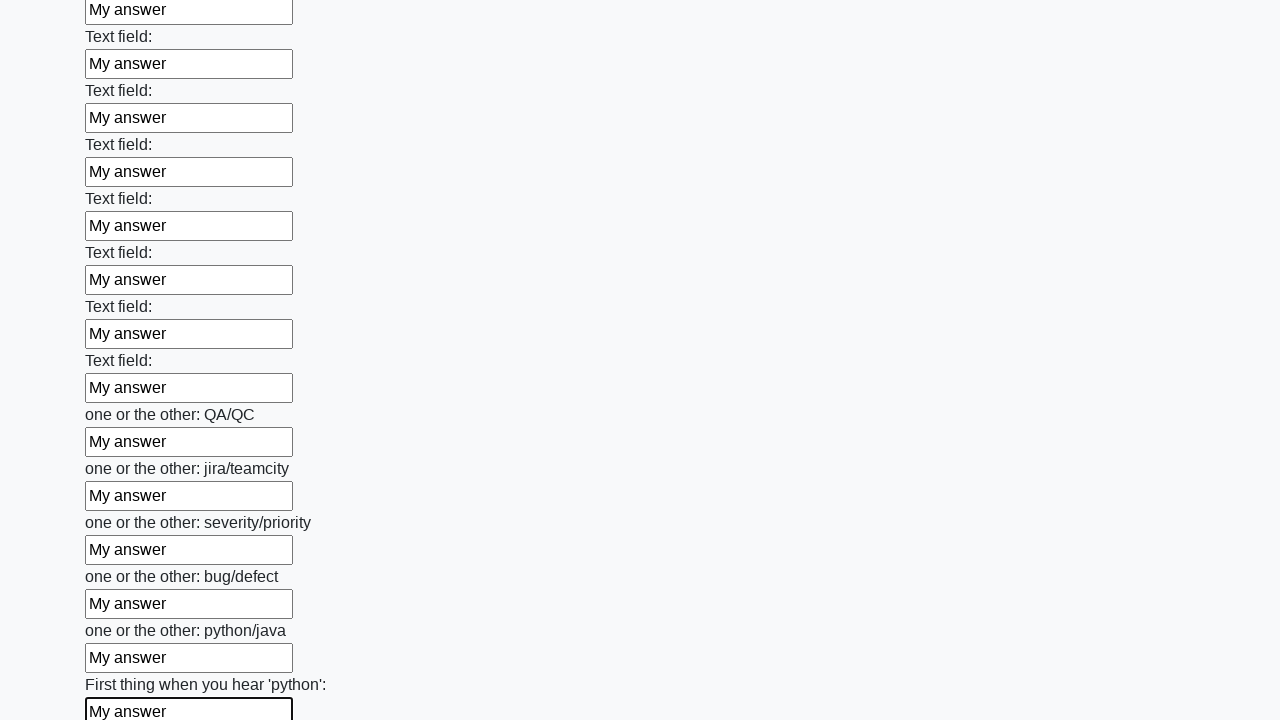

Filled an input field with 'My answer' on input >> nth=93
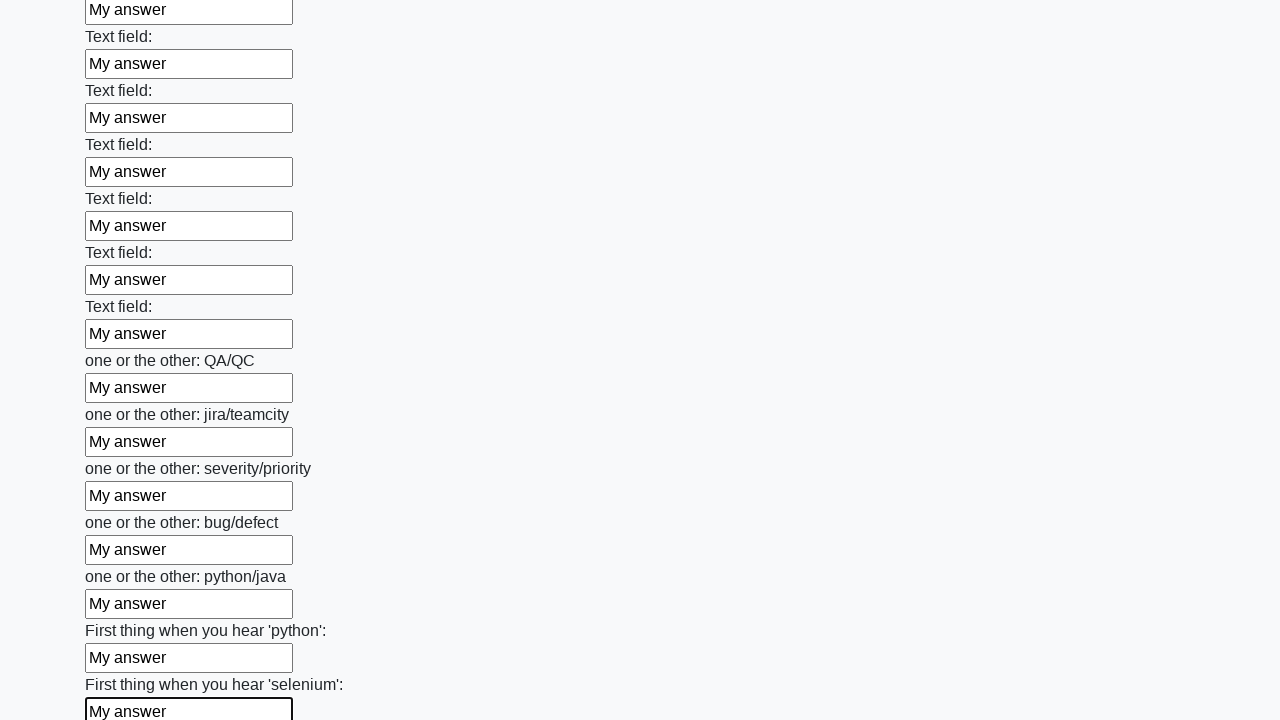

Filled an input field with 'My answer' on input >> nth=94
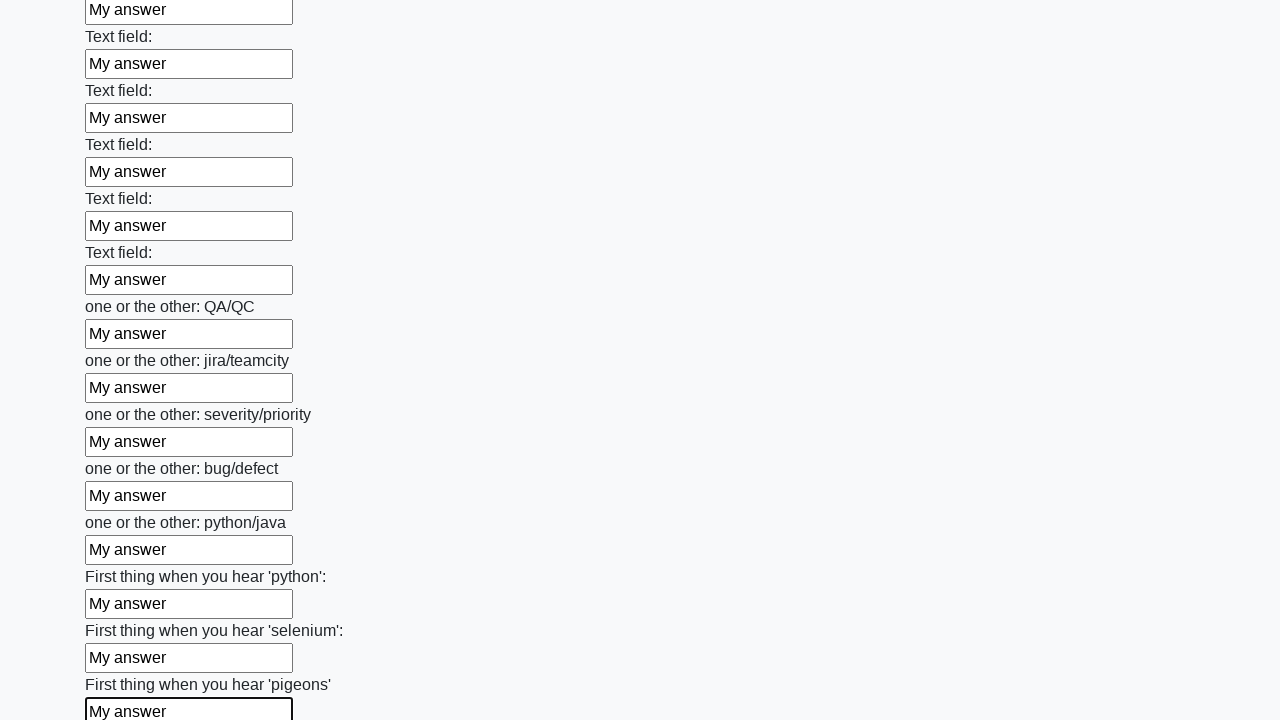

Filled an input field with 'My answer' on input >> nth=95
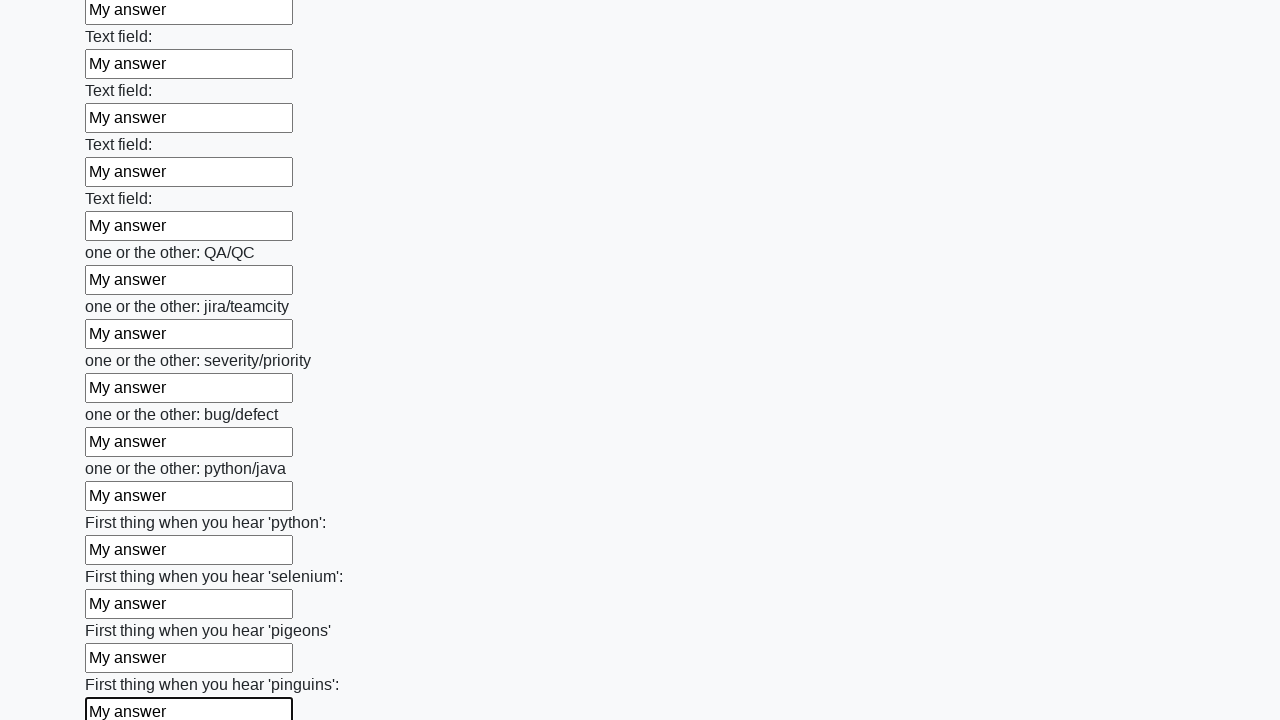

Filled an input field with 'My answer' on input >> nth=96
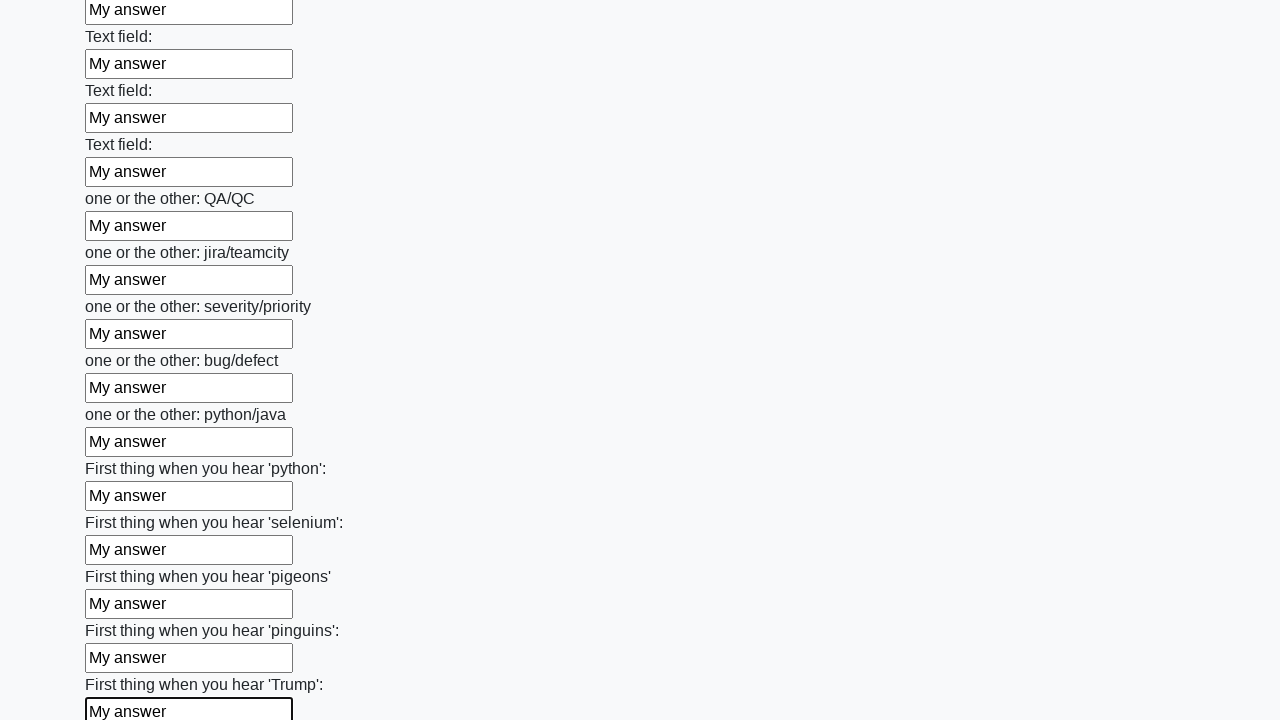

Filled an input field with 'My answer' on input >> nth=97
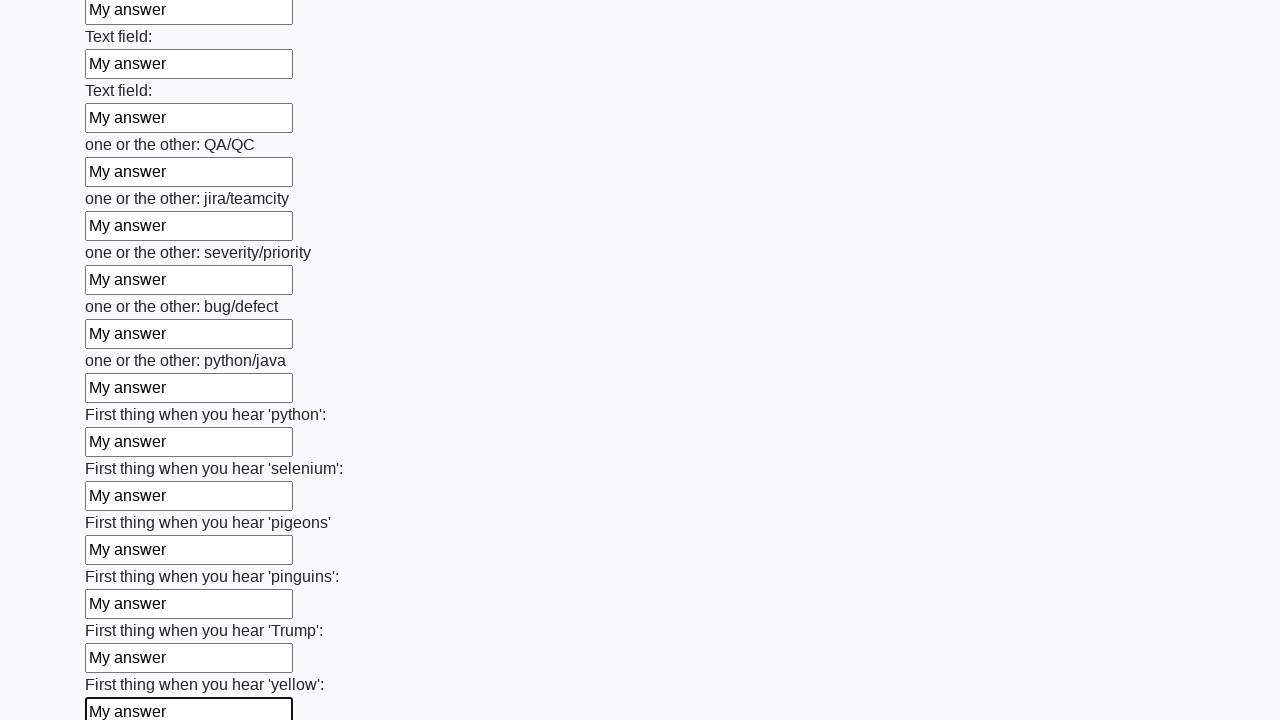

Filled an input field with 'My answer' on input >> nth=98
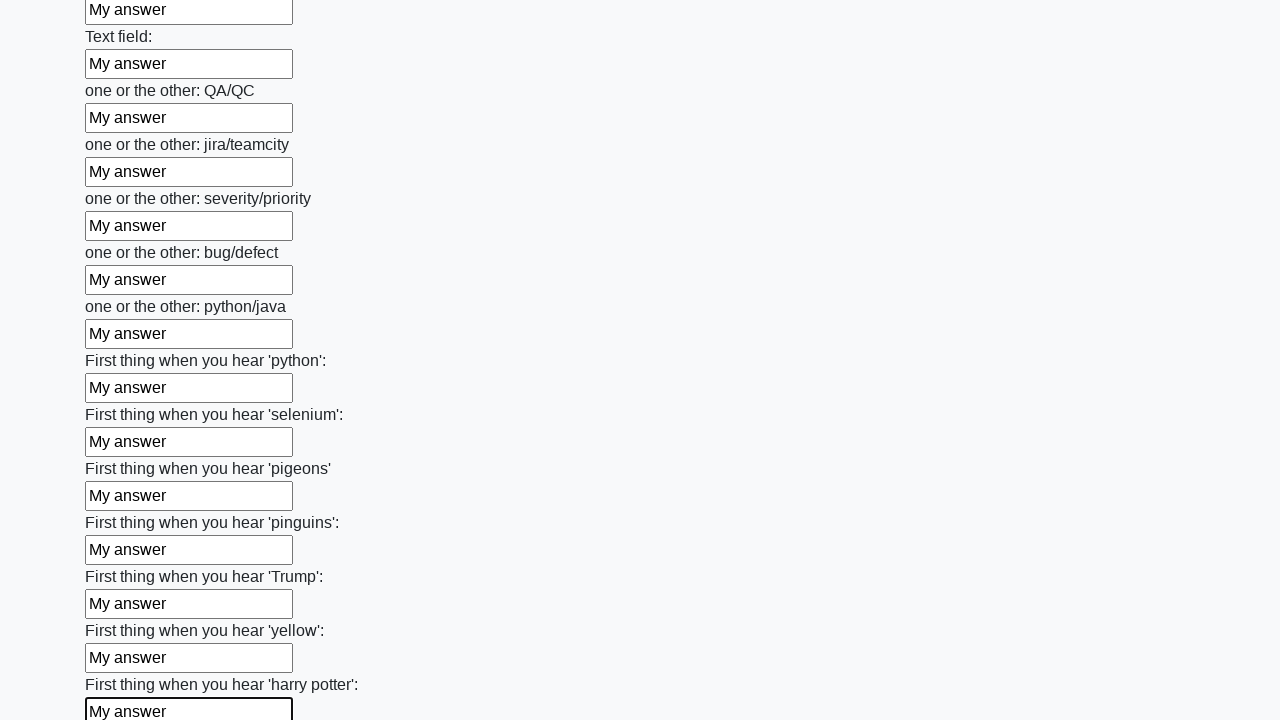

Filled an input field with 'My answer' on input >> nth=99
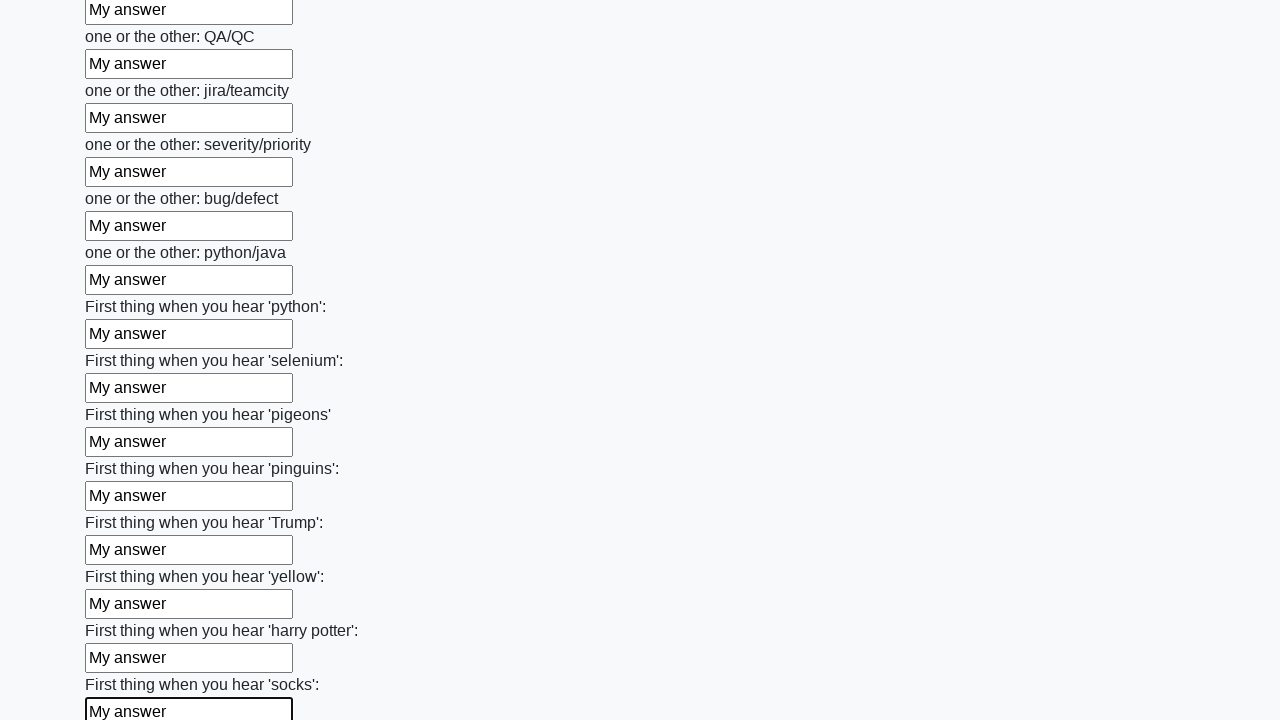

Clicked the submit button to submit the form at (123, 611) on button.btn
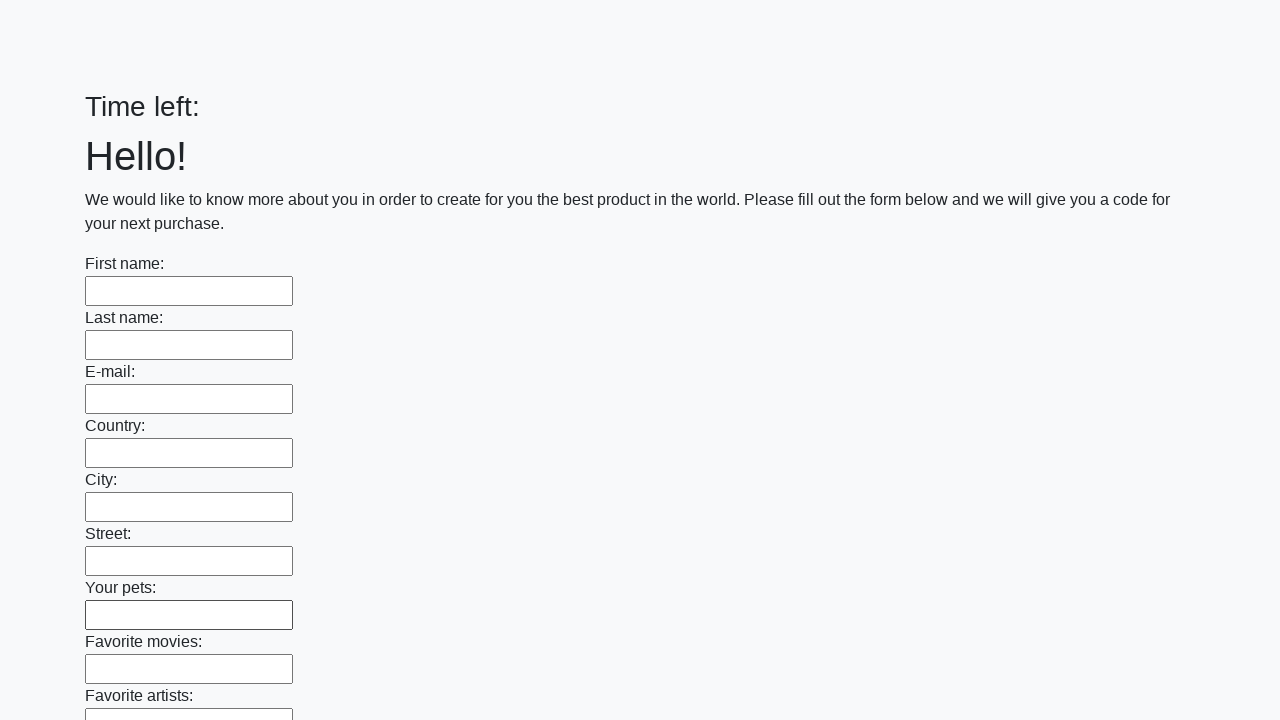

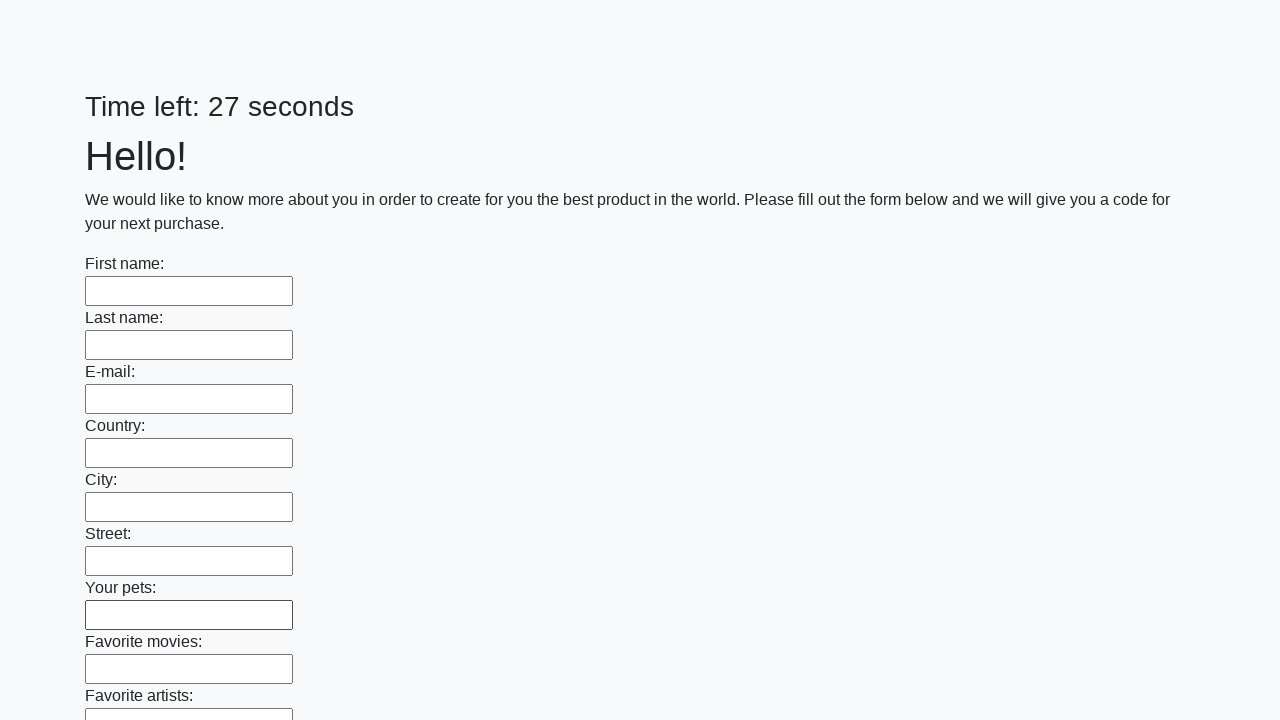